Tests a jQuery UI slider within an iframe by clicking on it and using arrow key presses to move the slider to 100% position.

Starting URL: https://jqueryui.com/slider/

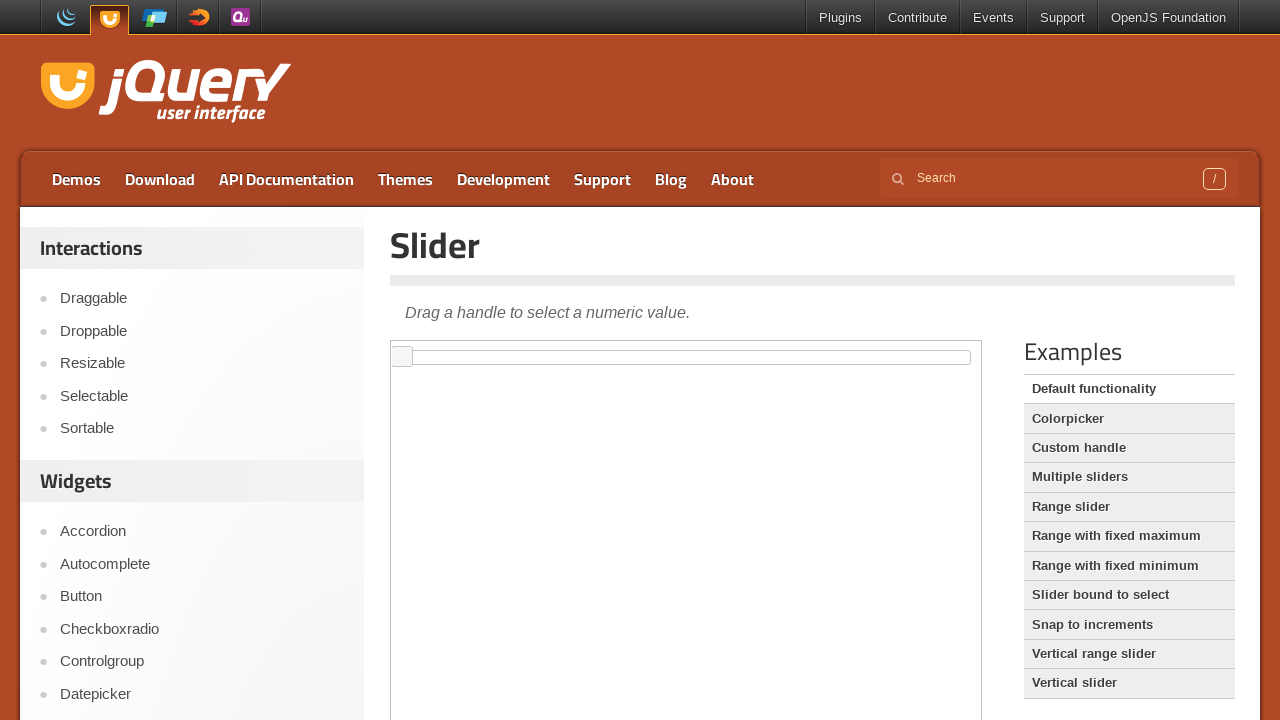

Located demo iframe
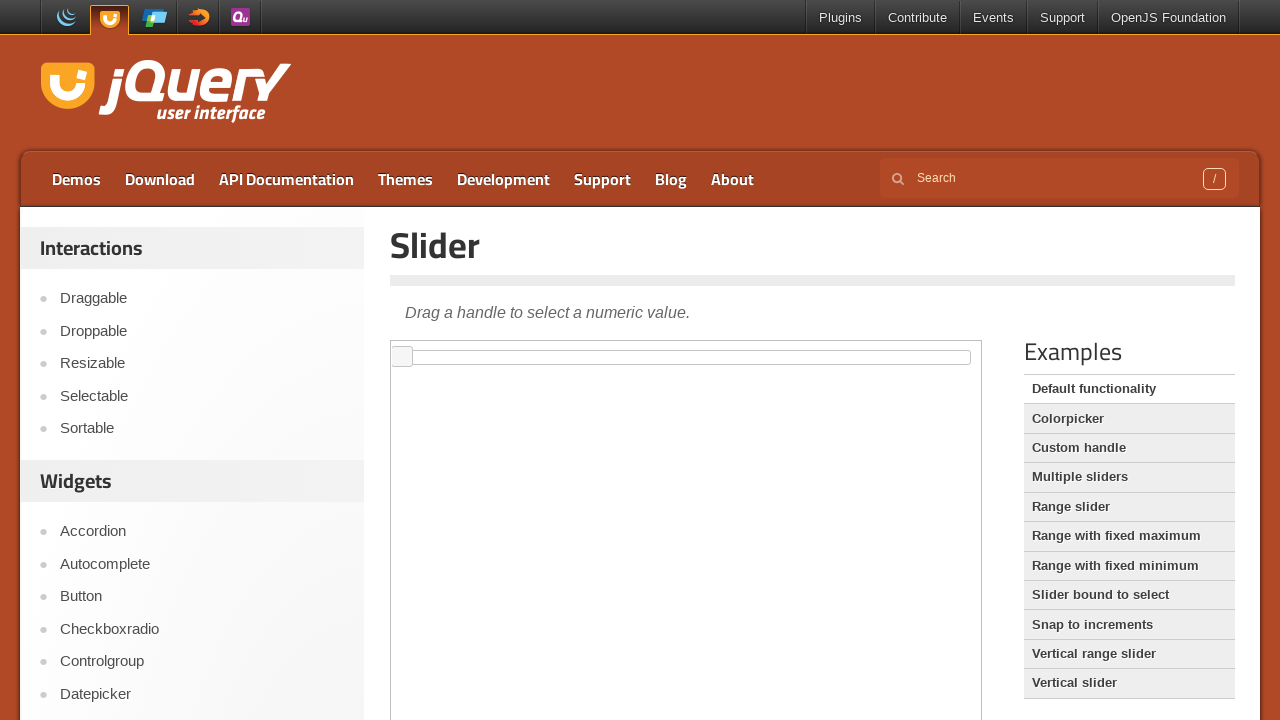

Located slider handle element within iframe
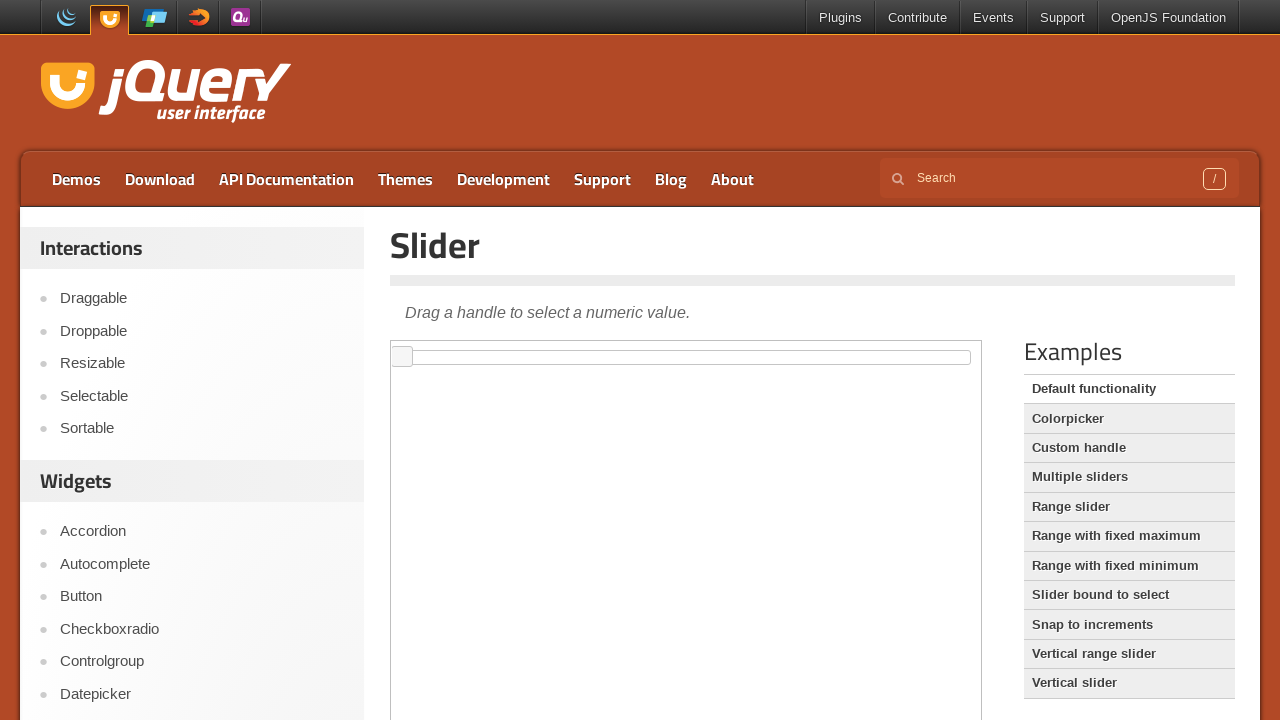

Clicked on slider handle to focus it at (402, 357) on .demo-frame >> internal:control=enter-frame >> #slider span
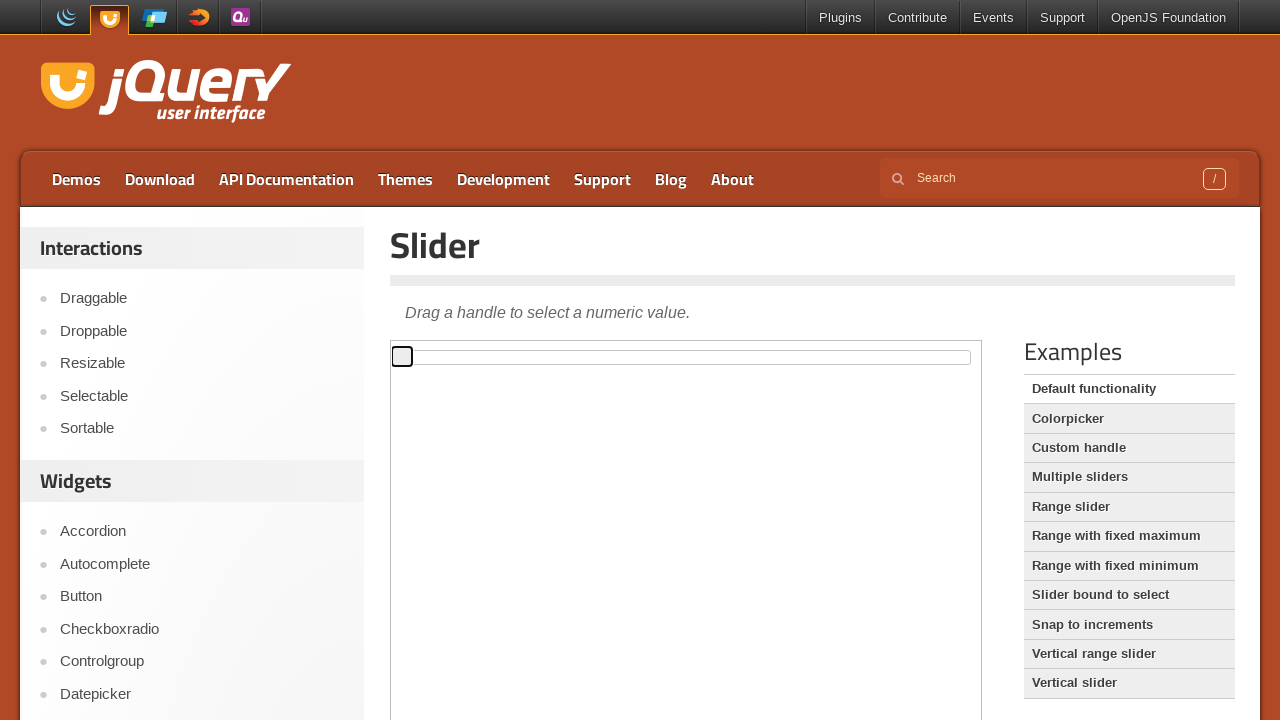

Pressed ArrowRight key to move slider on .demo-frame >> internal:control=enter-frame >> #slider span
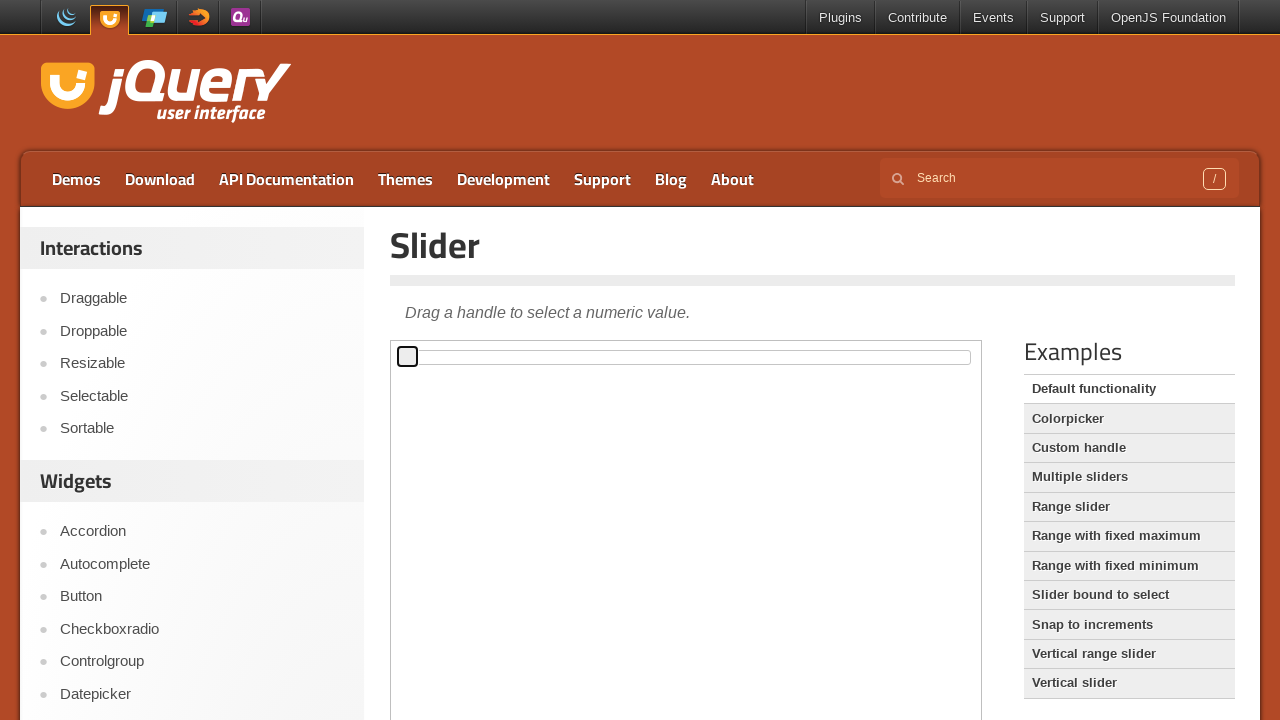

Waited 200ms for slider animation
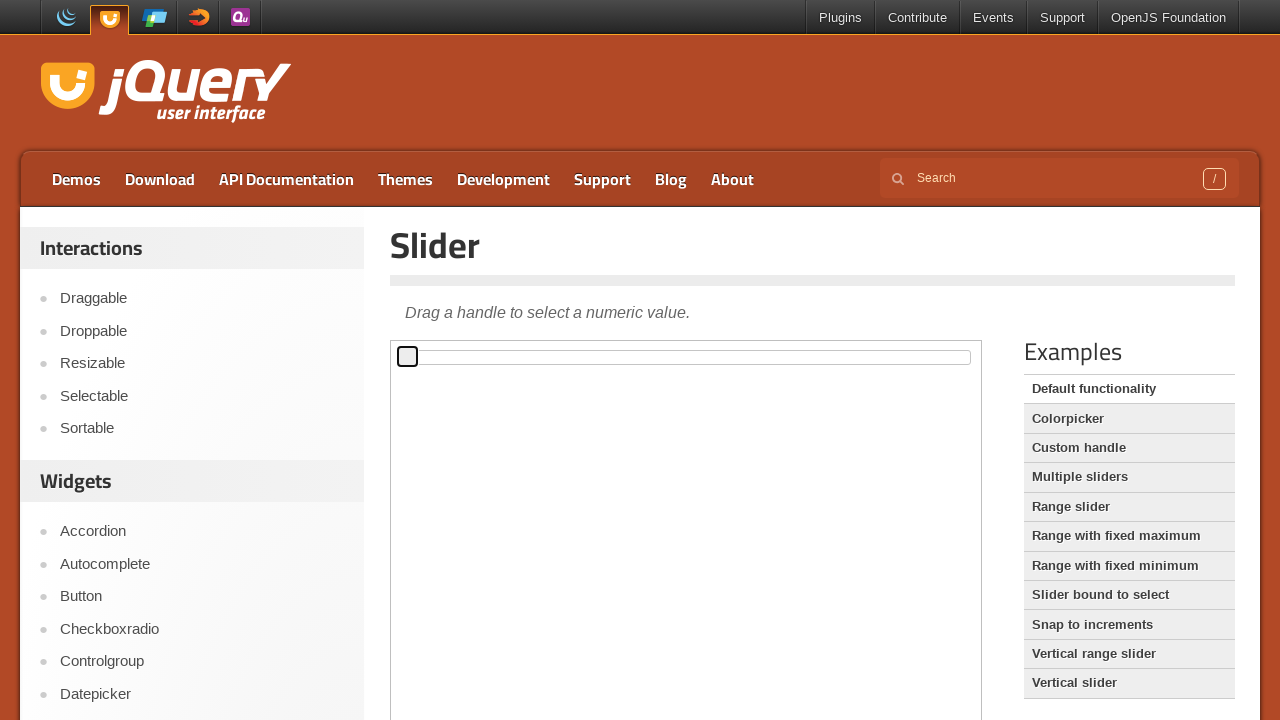

Pressed ArrowRight key to move slider on .demo-frame >> internal:control=enter-frame >> #slider span
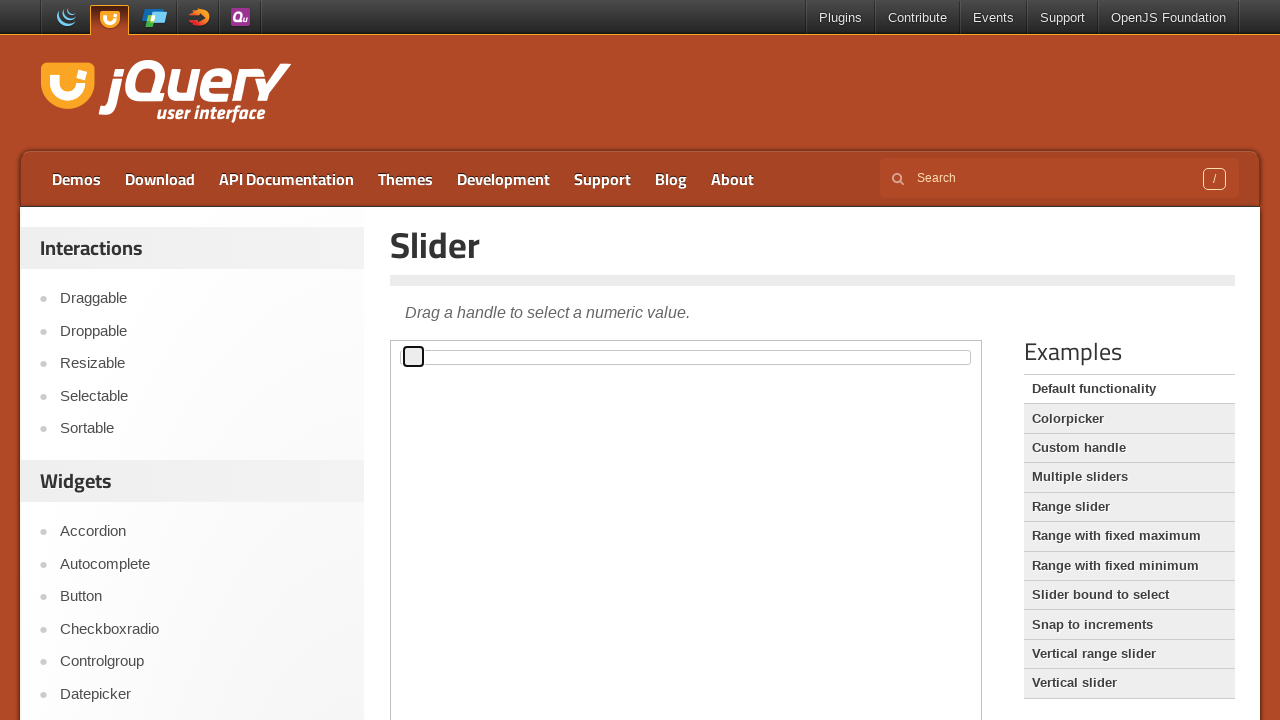

Waited 200ms for slider animation
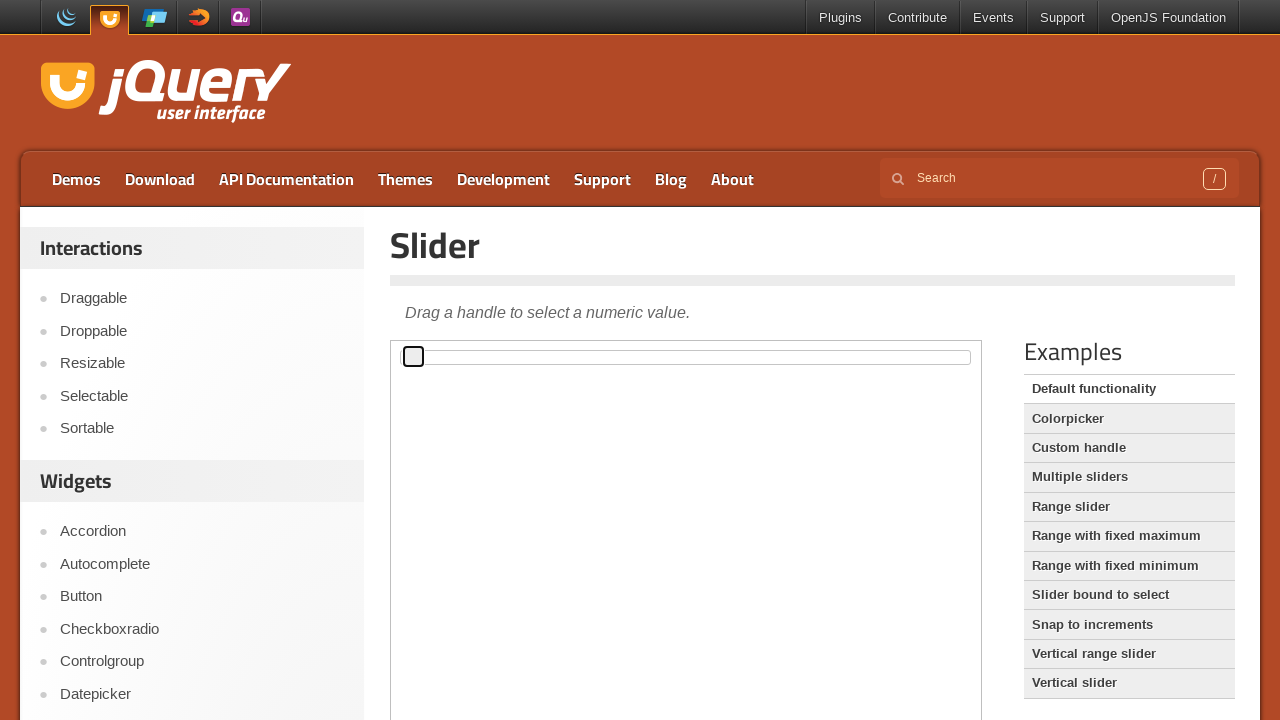

Pressed ArrowRight key to move slider on .demo-frame >> internal:control=enter-frame >> #slider span
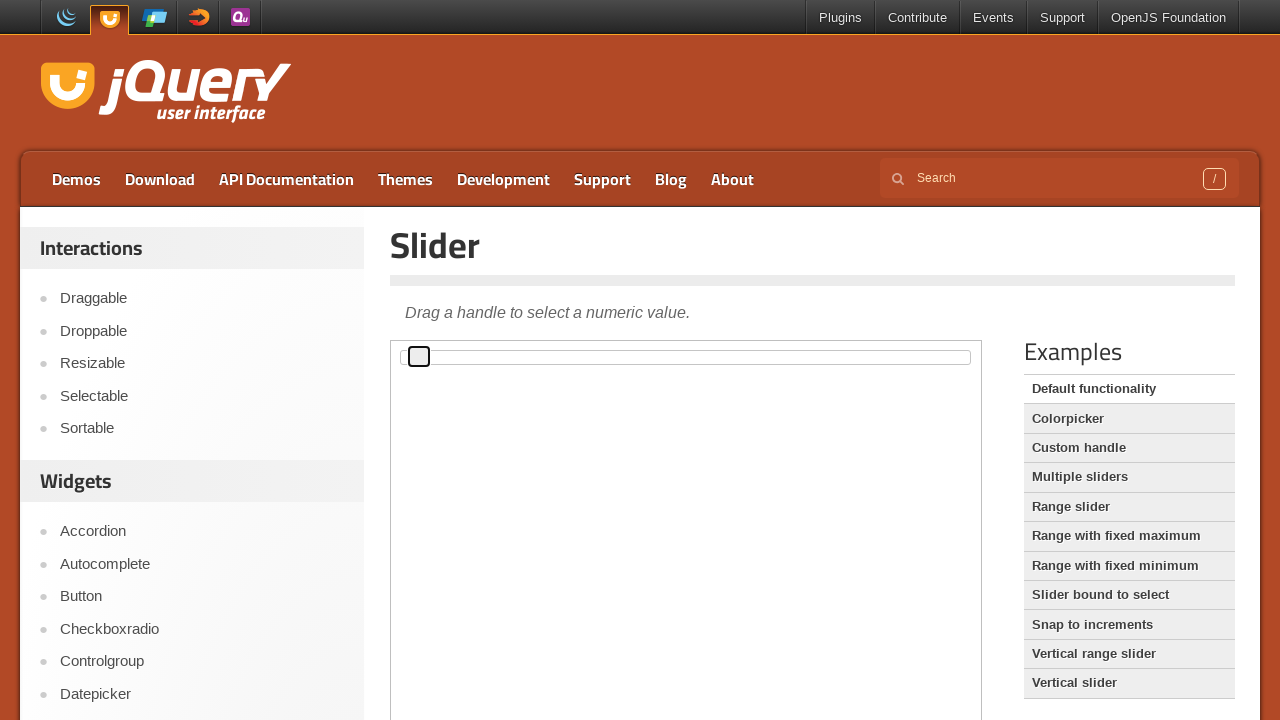

Waited 200ms for slider animation
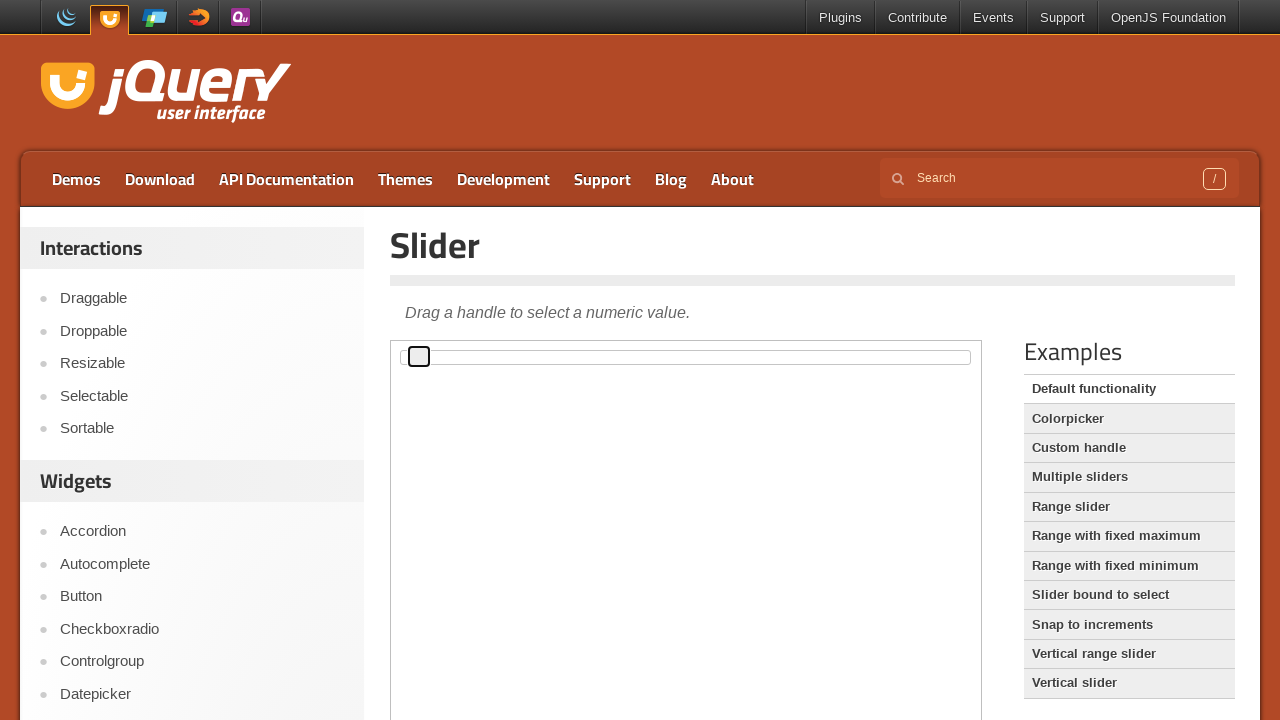

Pressed ArrowRight key to move slider on .demo-frame >> internal:control=enter-frame >> #slider span
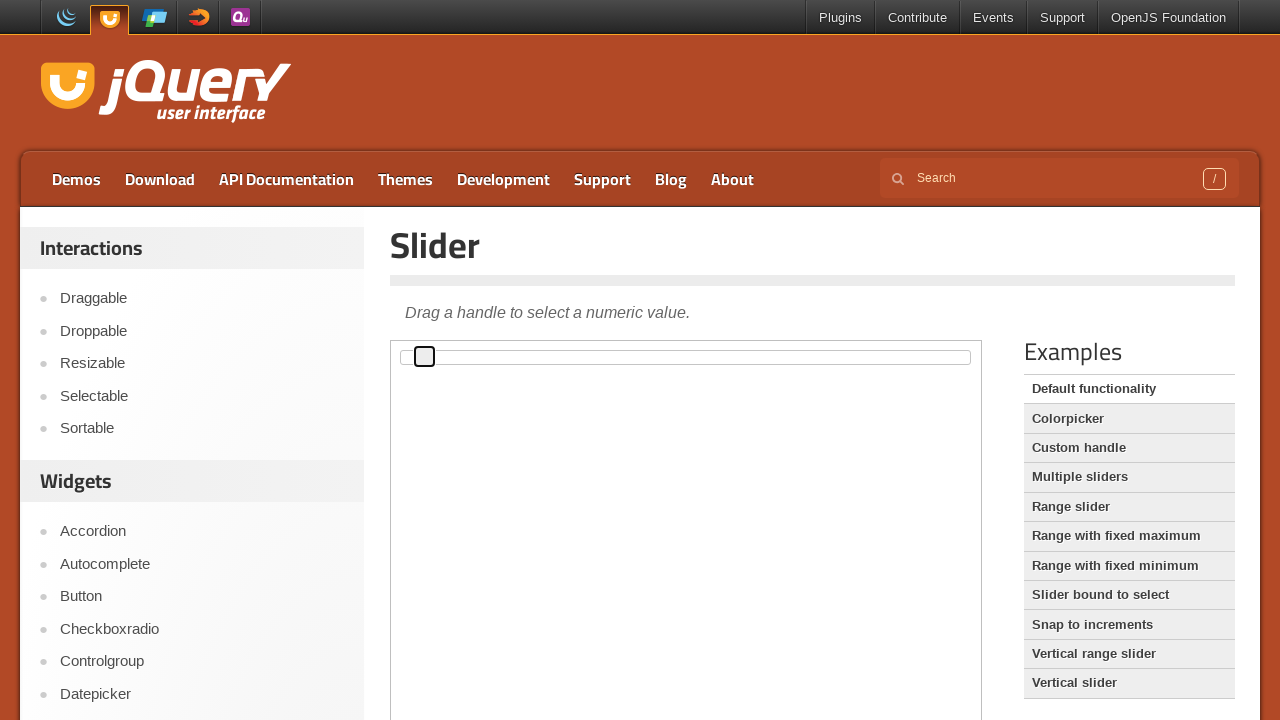

Waited 200ms for slider animation
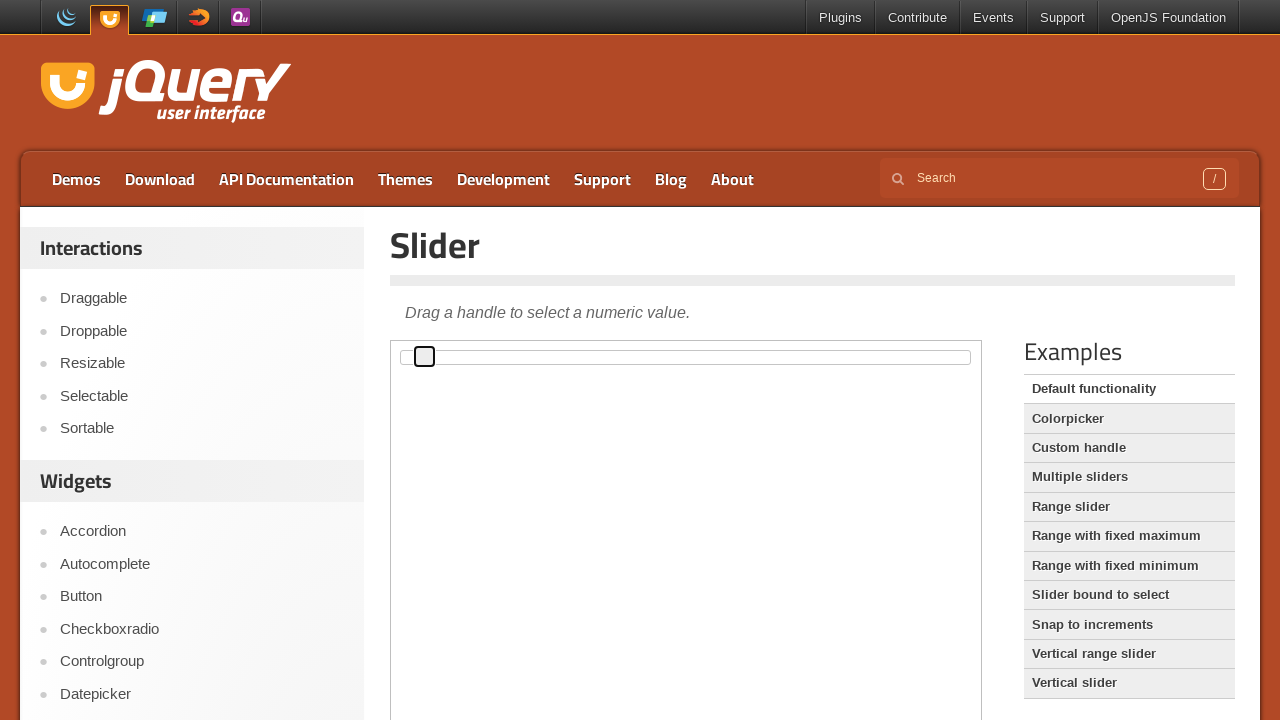

Pressed ArrowRight key to move slider on .demo-frame >> internal:control=enter-frame >> #slider span
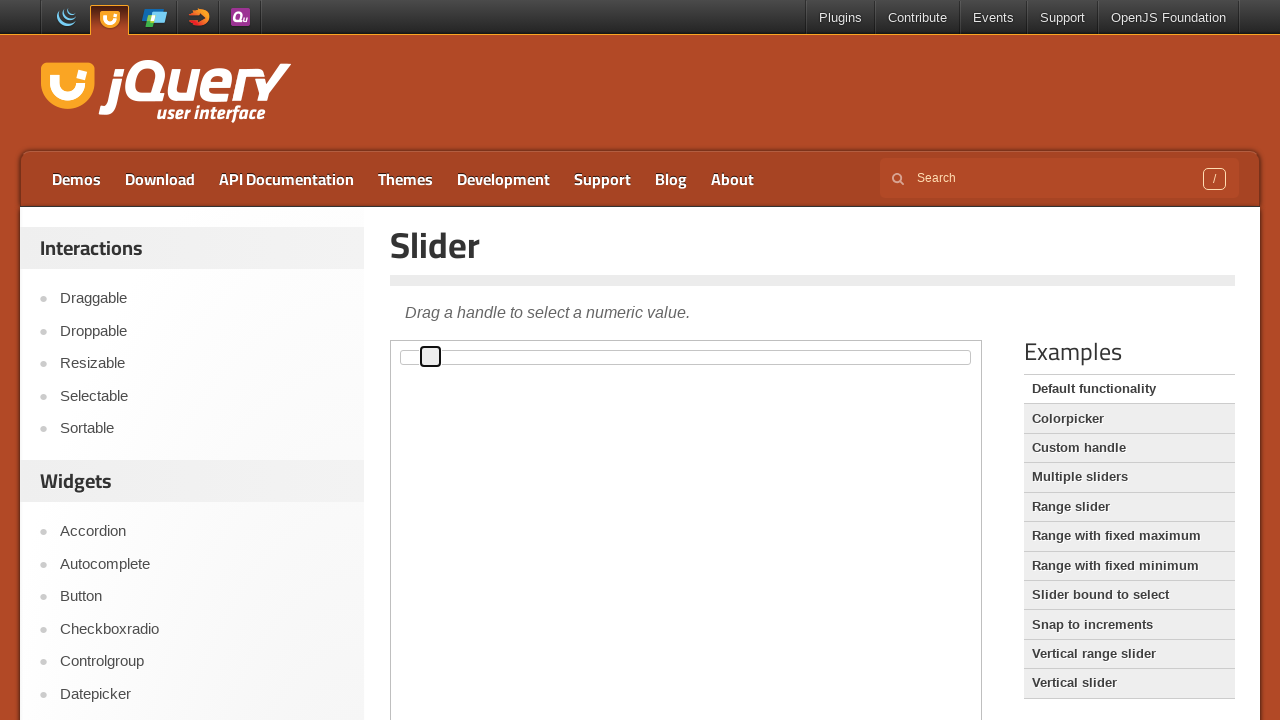

Waited 200ms for slider animation
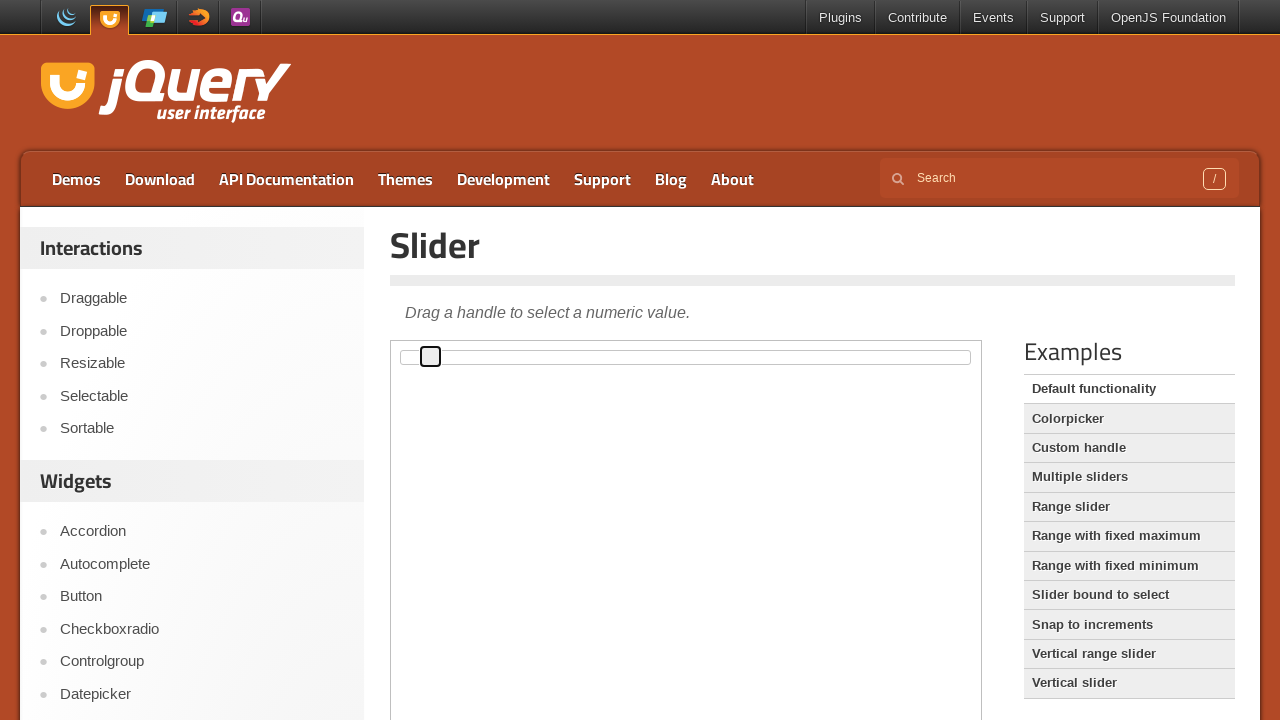

Pressed ArrowRight key to move slider on .demo-frame >> internal:control=enter-frame >> #slider span
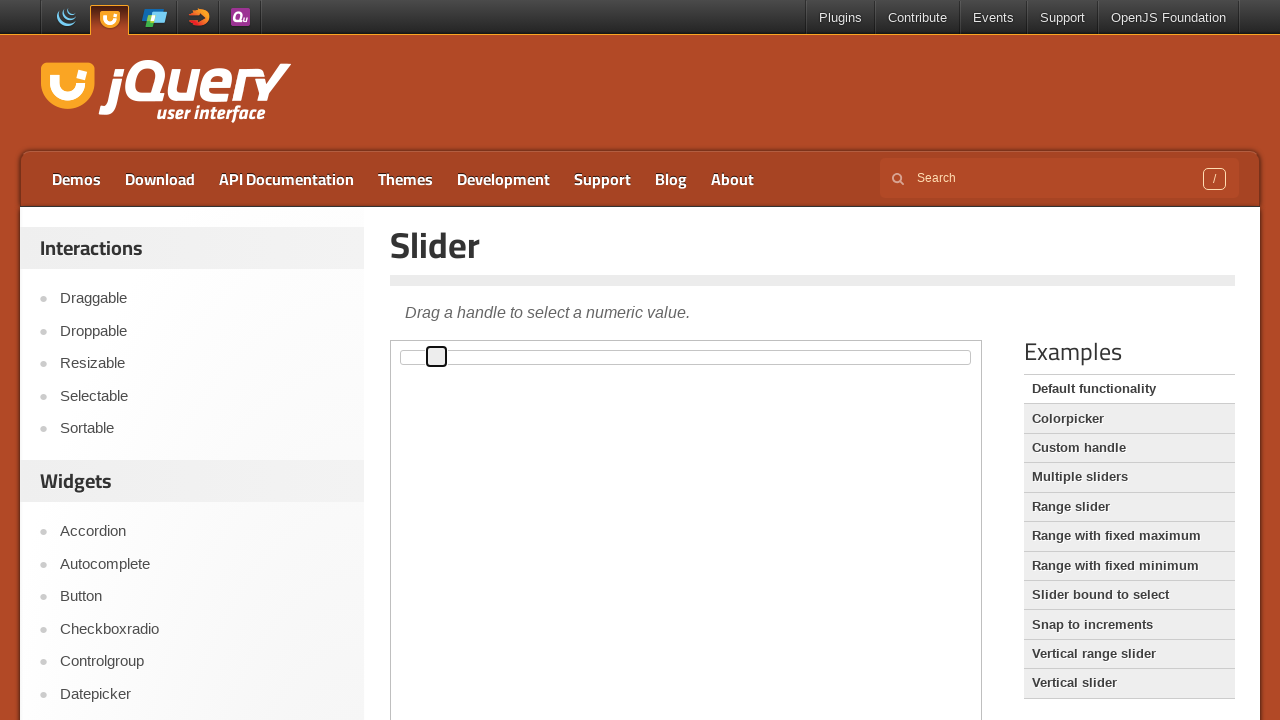

Waited 200ms for slider animation
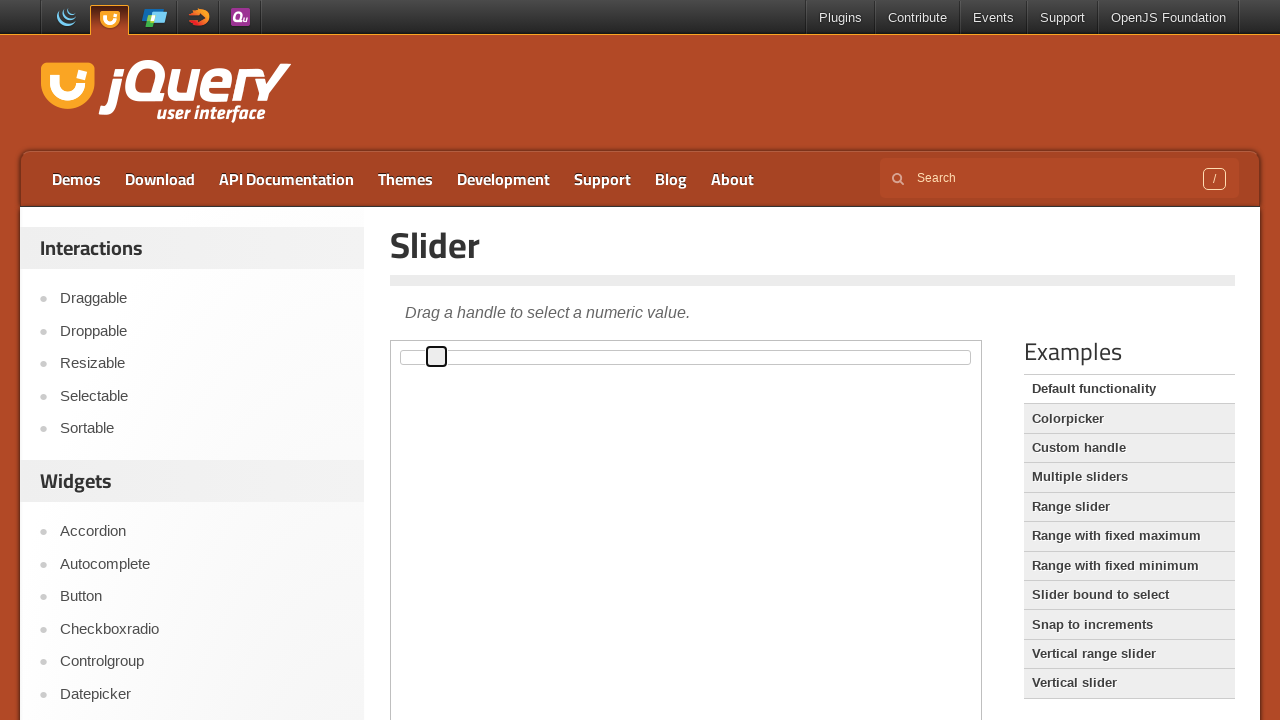

Pressed ArrowRight key to move slider on .demo-frame >> internal:control=enter-frame >> #slider span
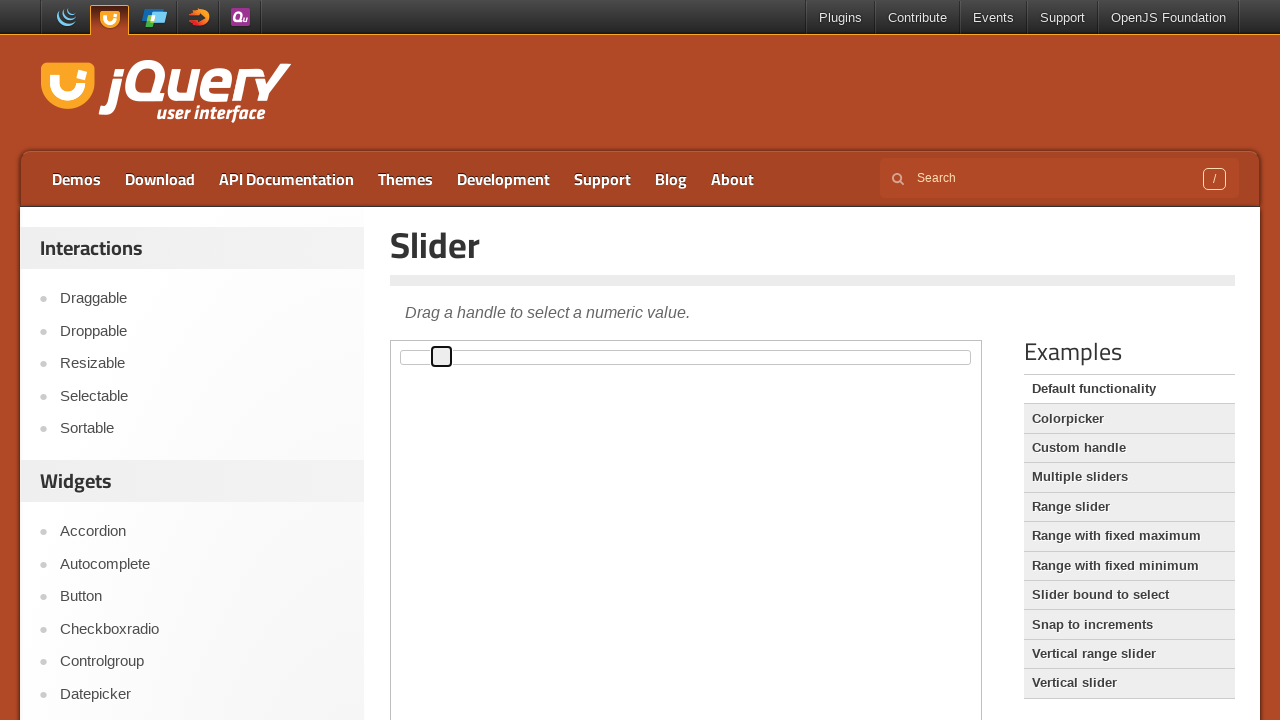

Waited 200ms for slider animation
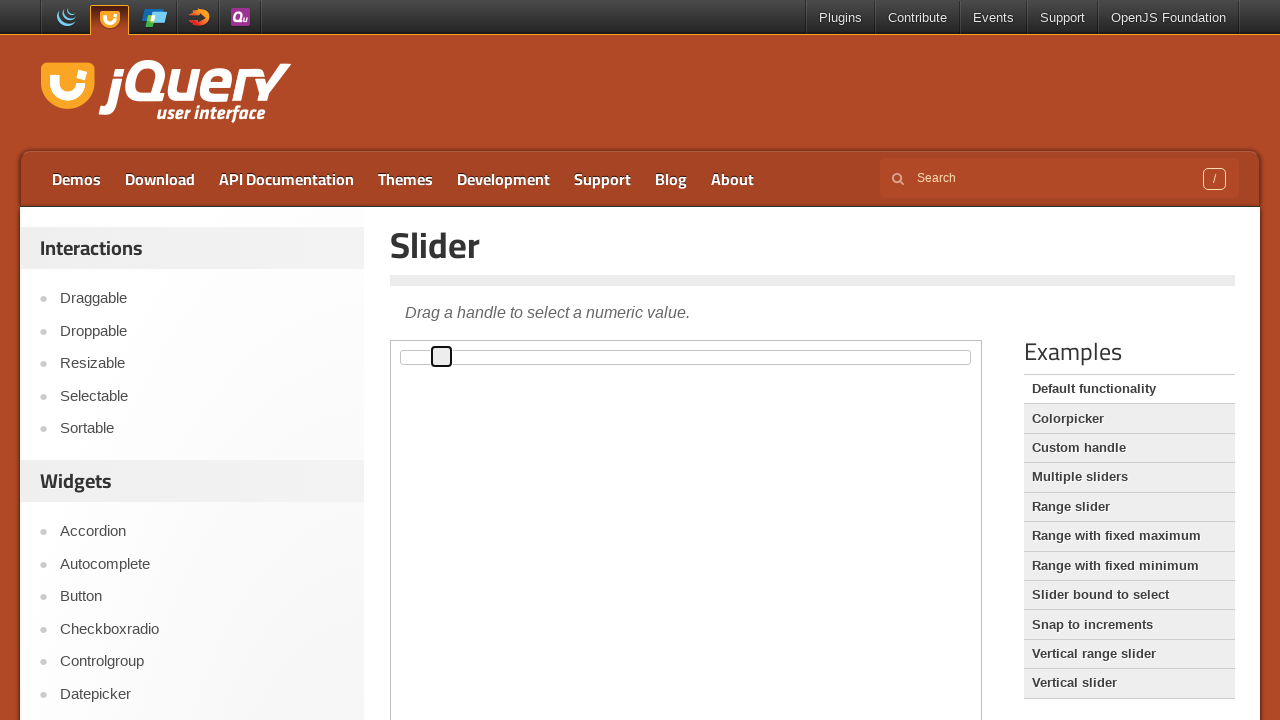

Pressed ArrowRight key to move slider on .demo-frame >> internal:control=enter-frame >> #slider span
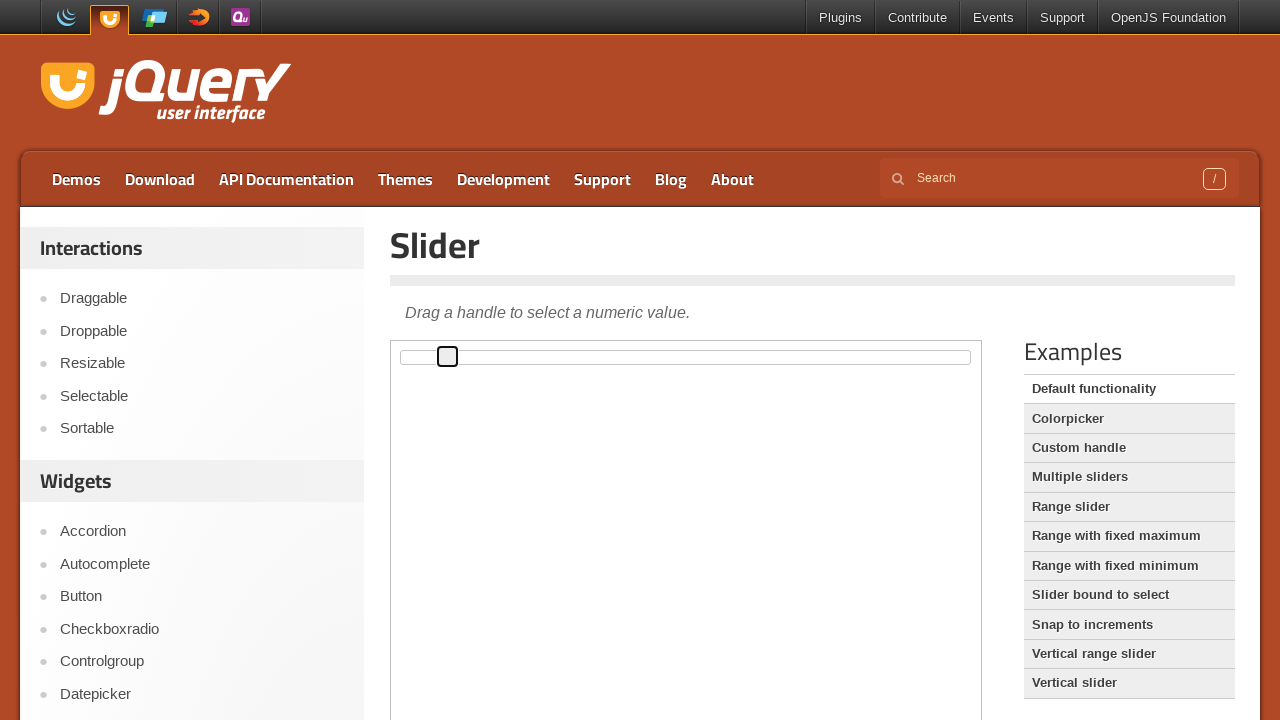

Waited 200ms for slider animation
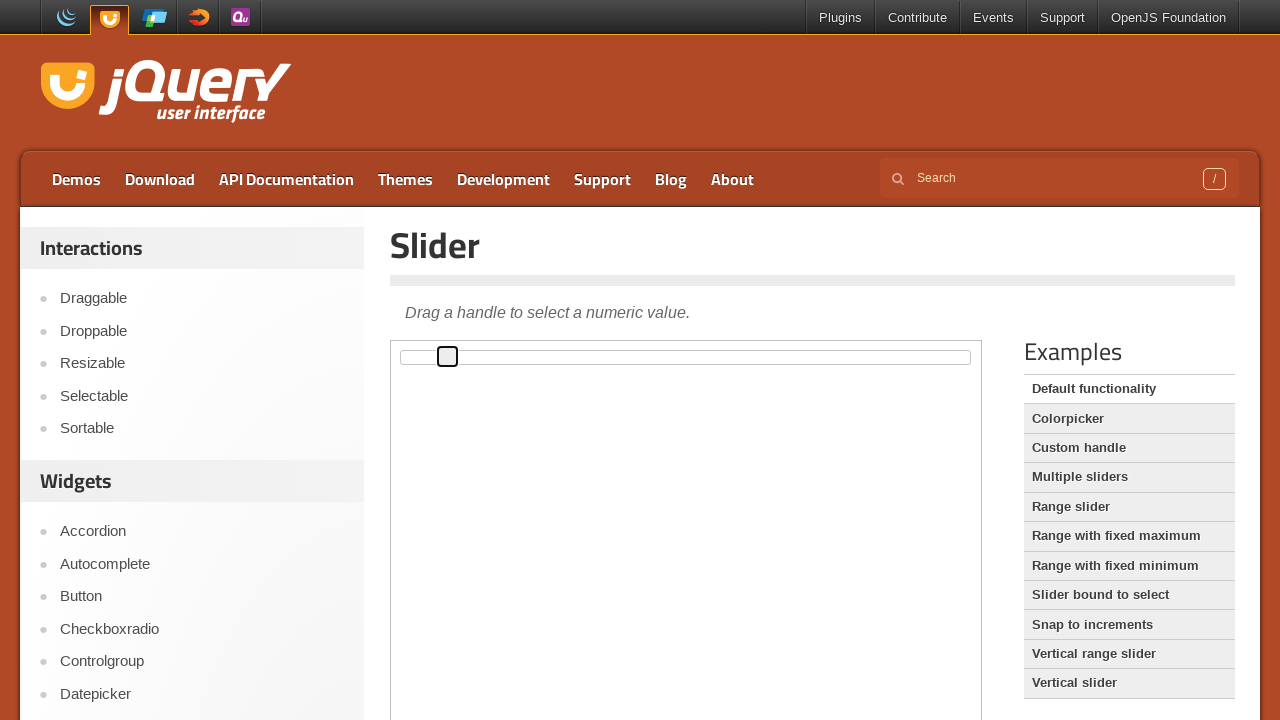

Pressed ArrowRight key to move slider on .demo-frame >> internal:control=enter-frame >> #slider span
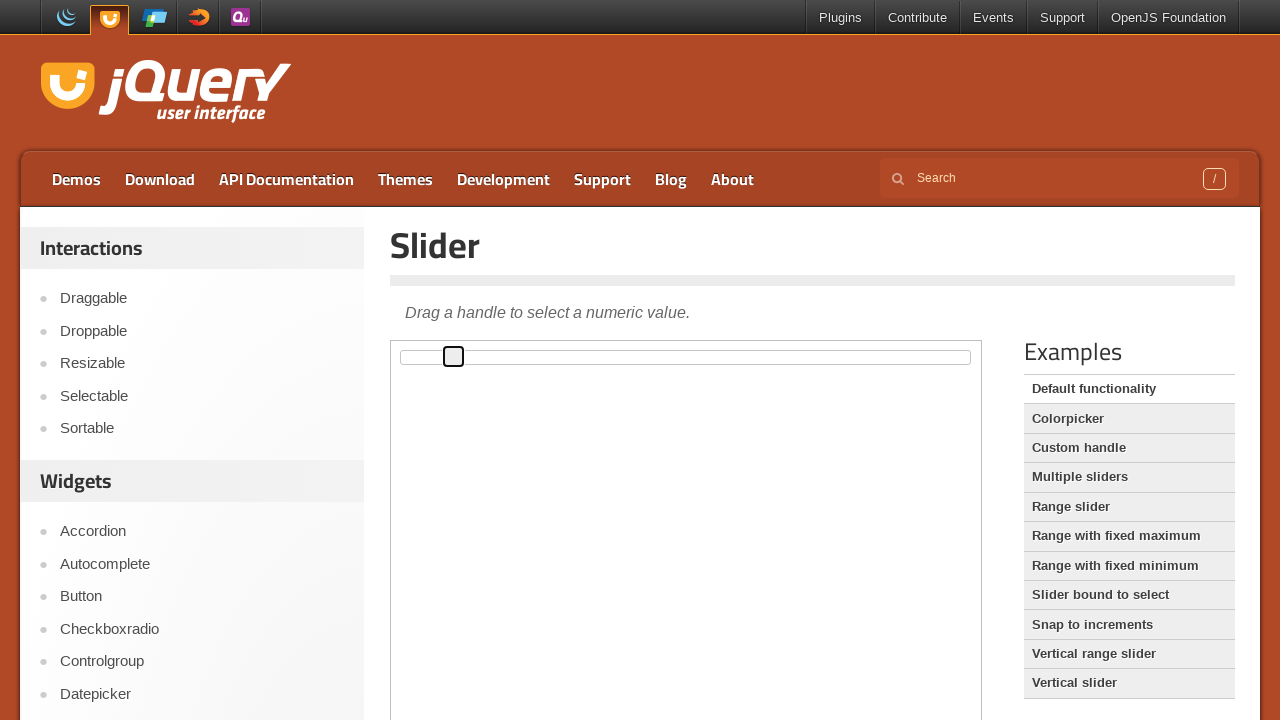

Waited 200ms for slider animation
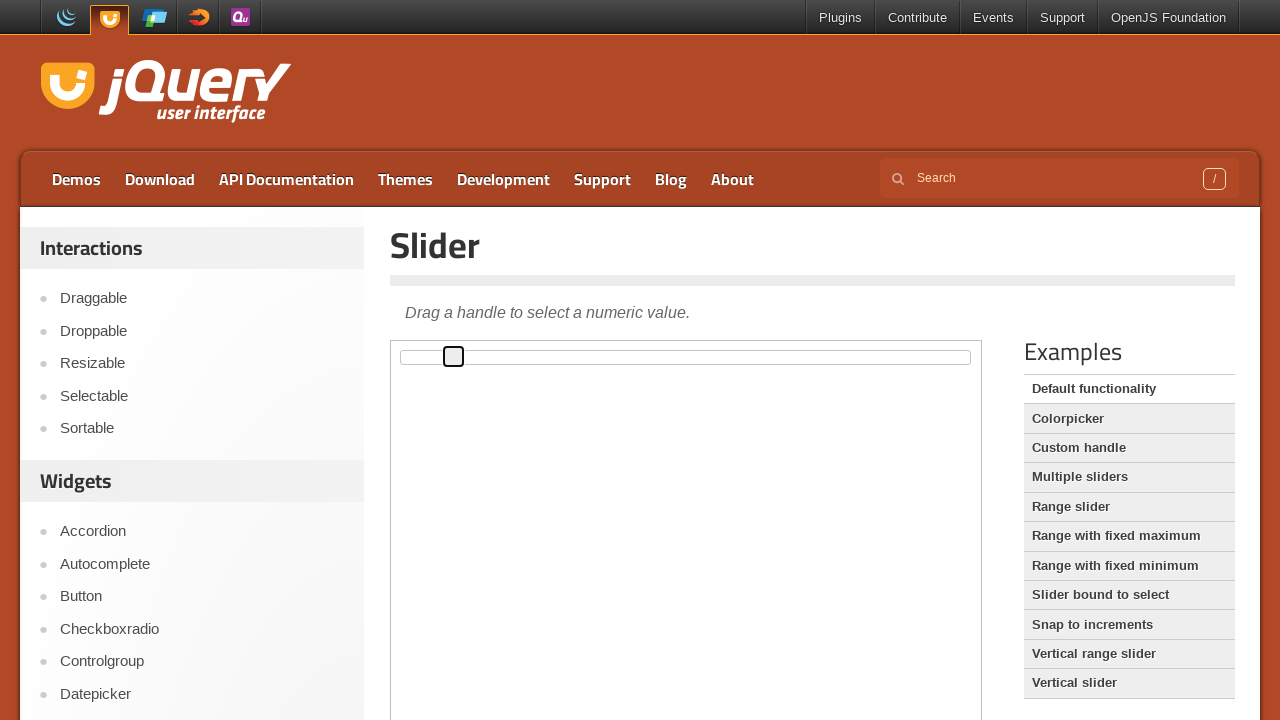

Pressed ArrowRight key to move slider on .demo-frame >> internal:control=enter-frame >> #slider span
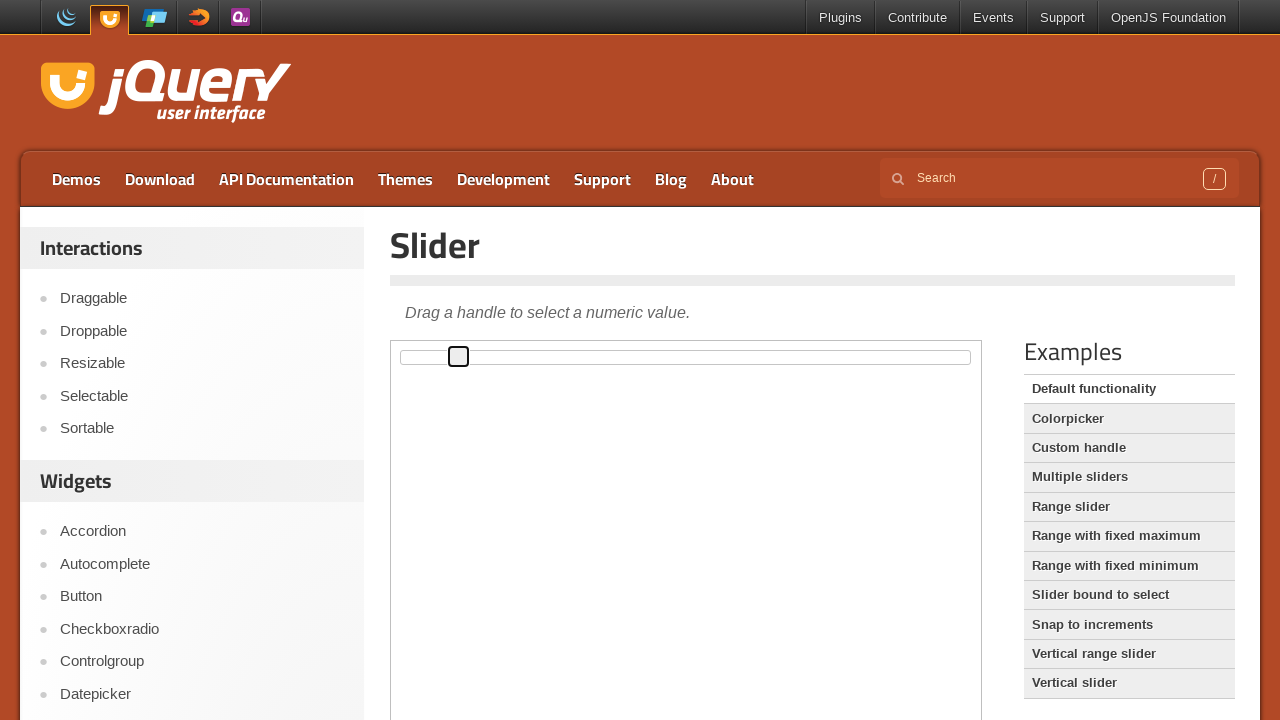

Waited 200ms for slider animation
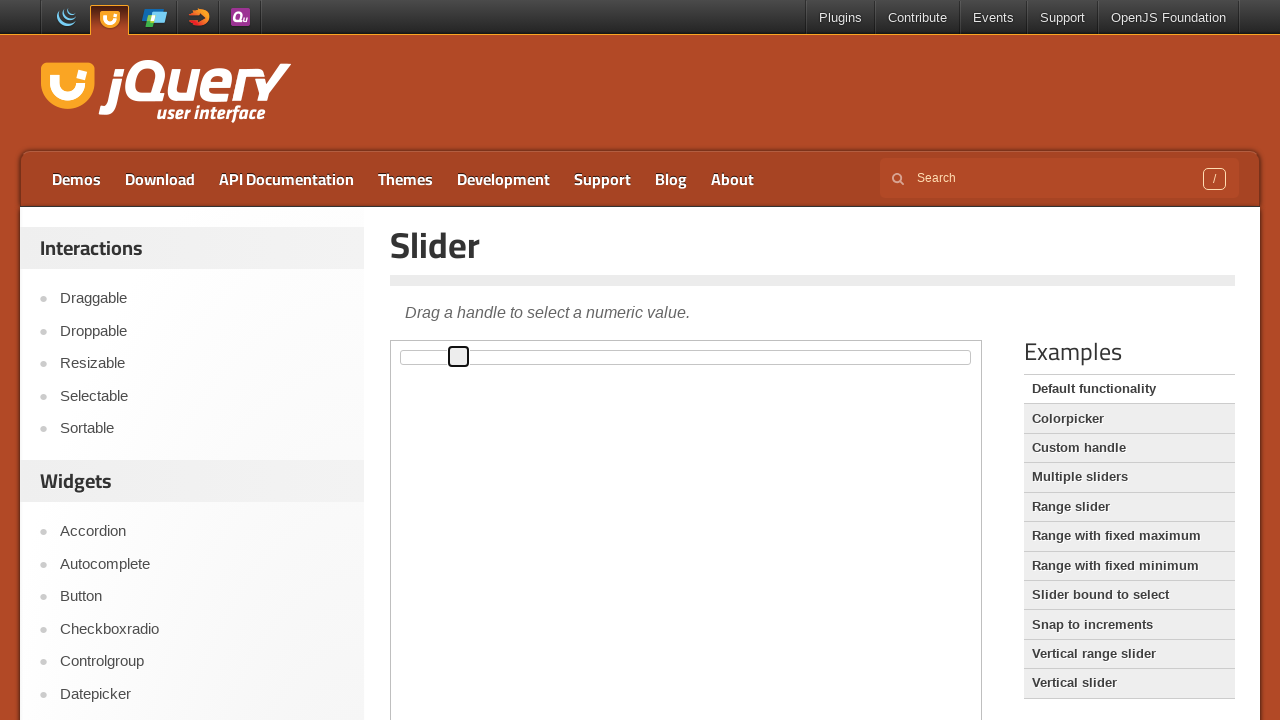

Pressed ArrowRight key to move slider on .demo-frame >> internal:control=enter-frame >> #slider span
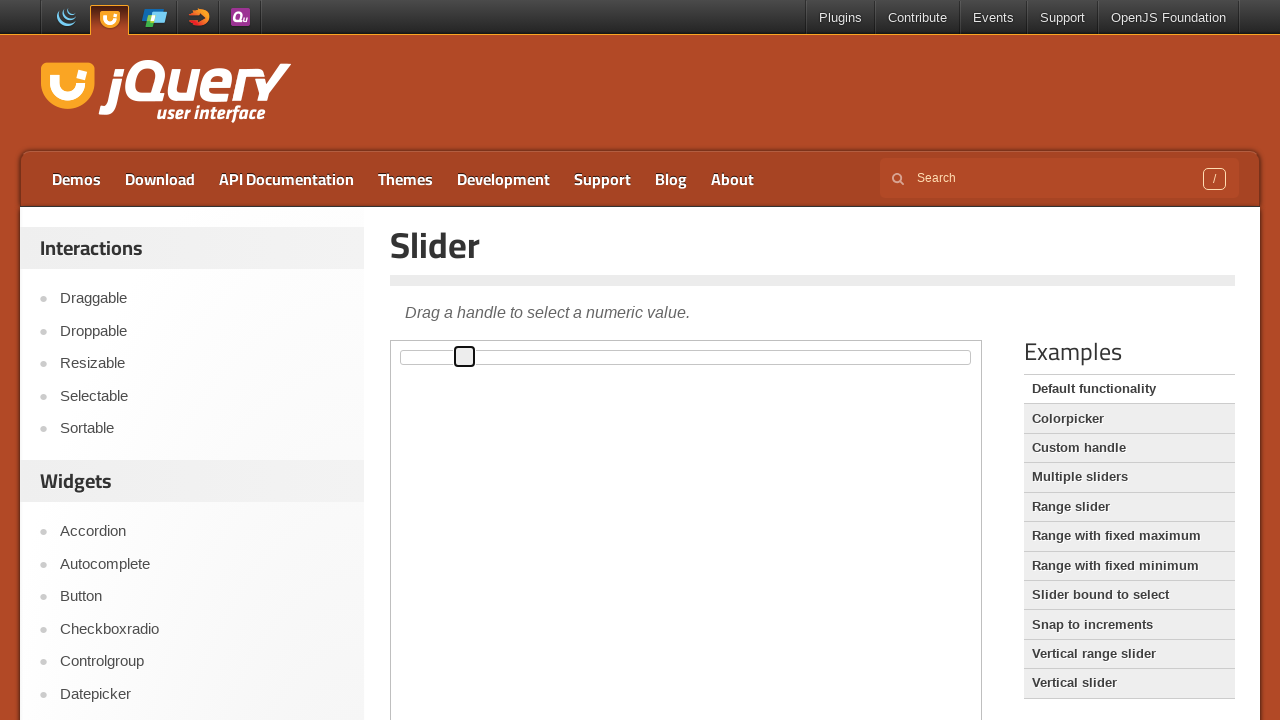

Waited 200ms for slider animation
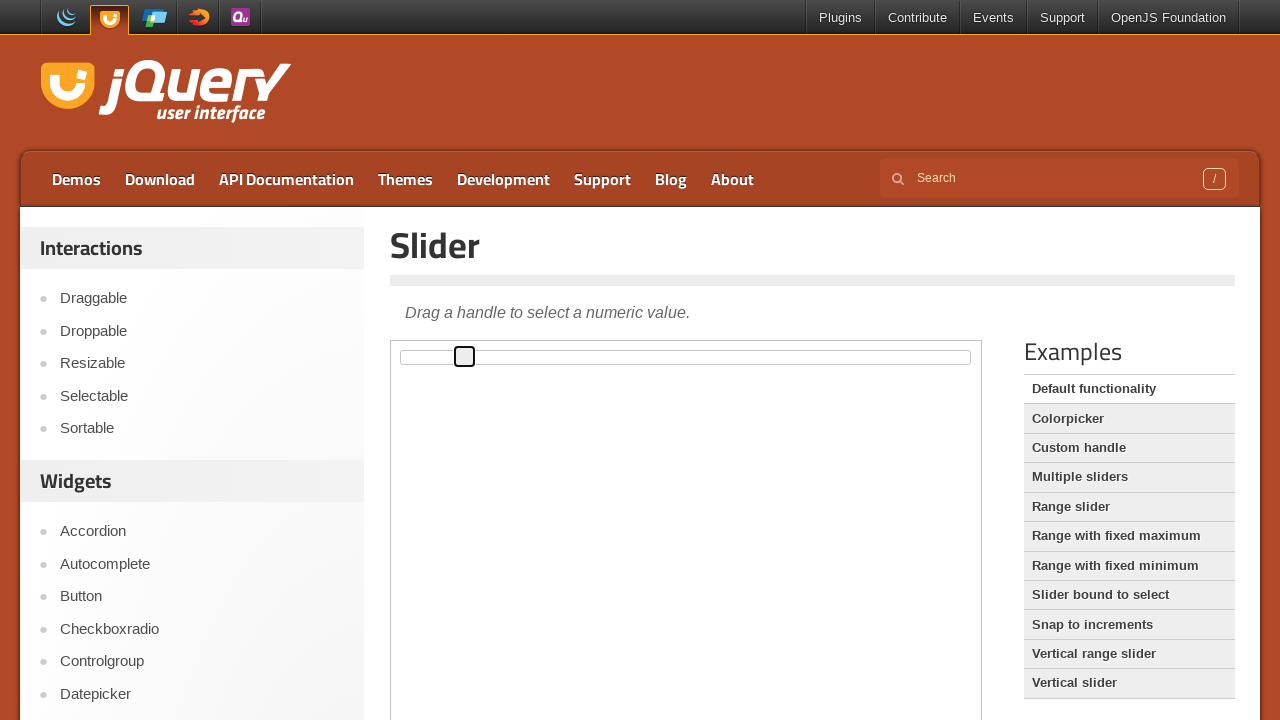

Pressed ArrowRight key to move slider on .demo-frame >> internal:control=enter-frame >> #slider span
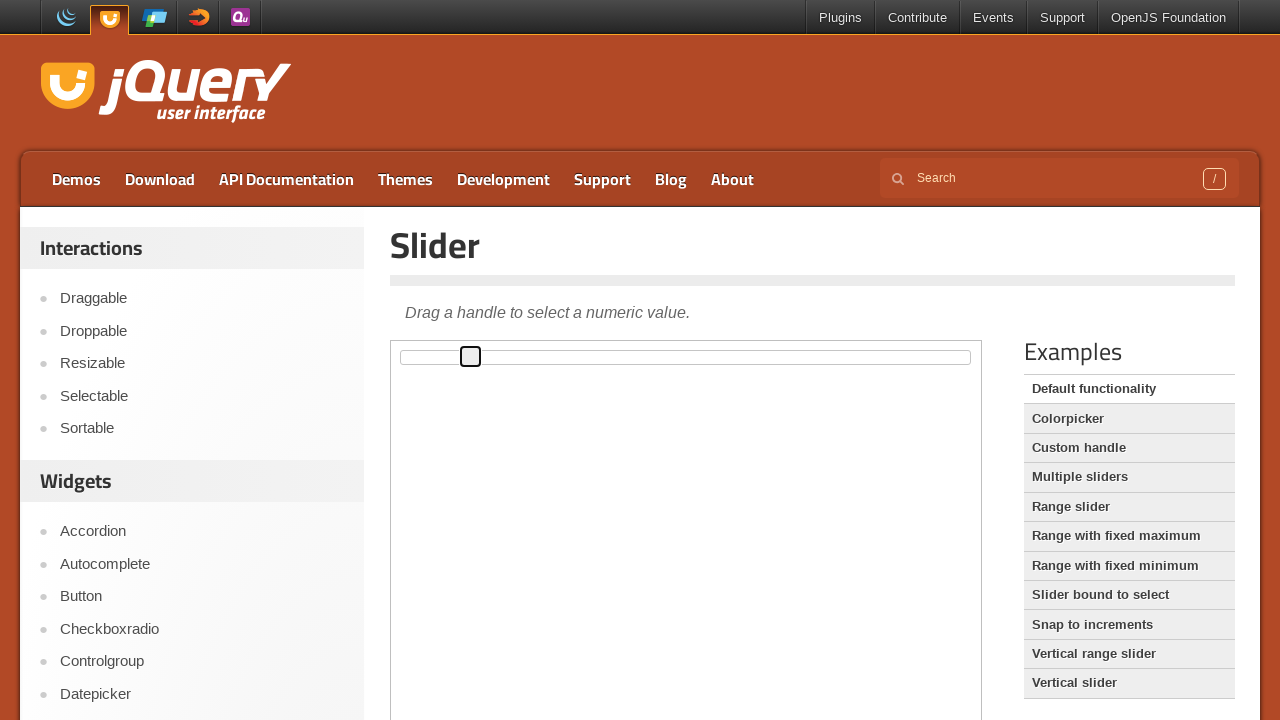

Waited 200ms for slider animation
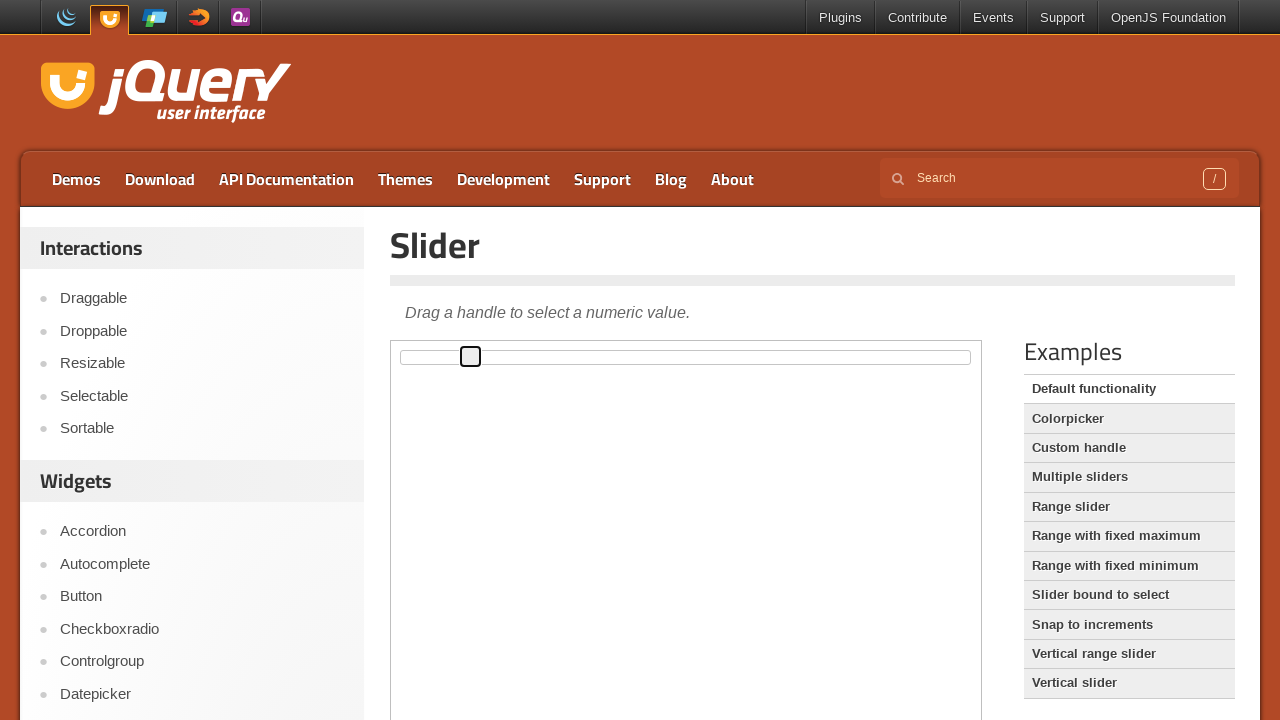

Pressed ArrowRight key to move slider on .demo-frame >> internal:control=enter-frame >> #slider span
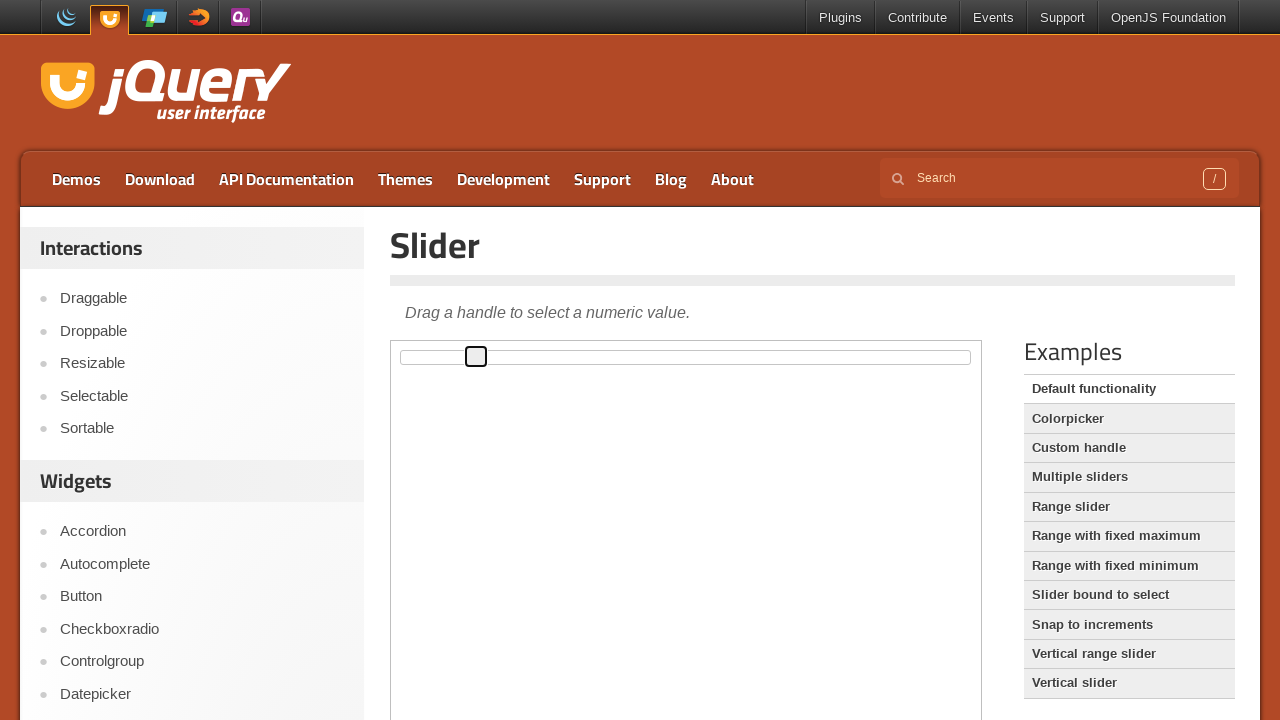

Waited 200ms for slider animation
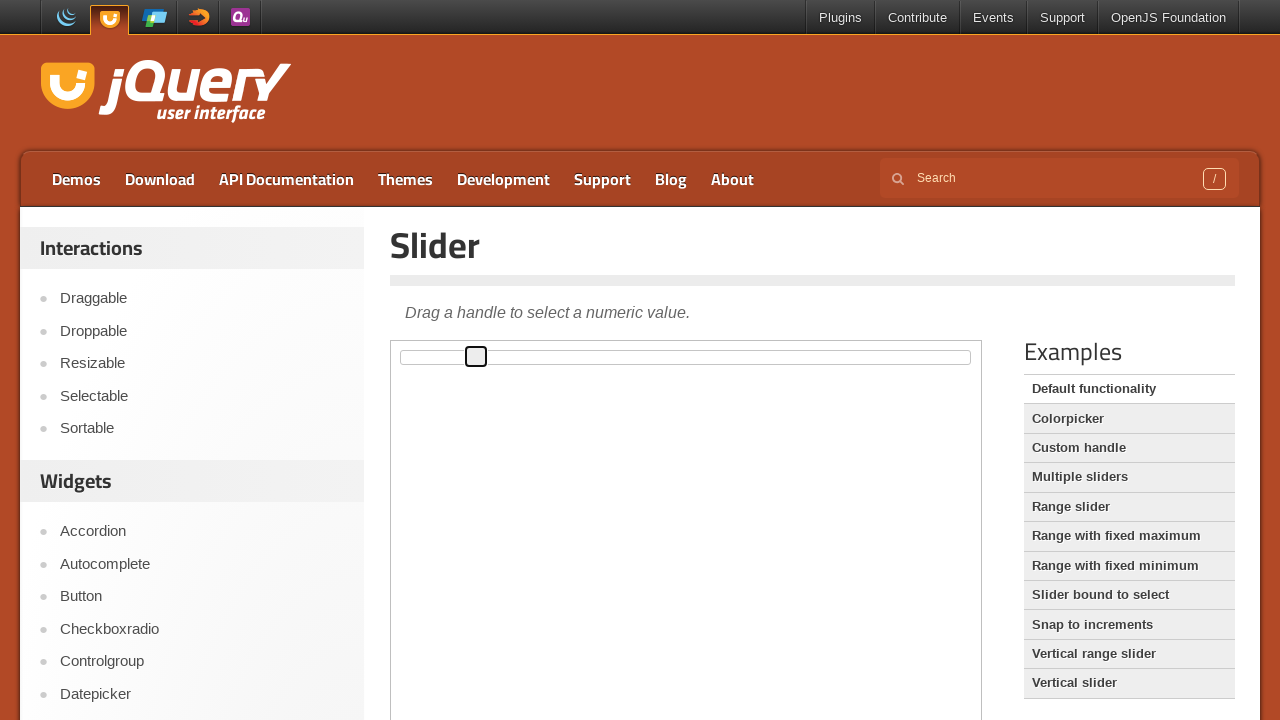

Pressed ArrowRight key to move slider on .demo-frame >> internal:control=enter-frame >> #slider span
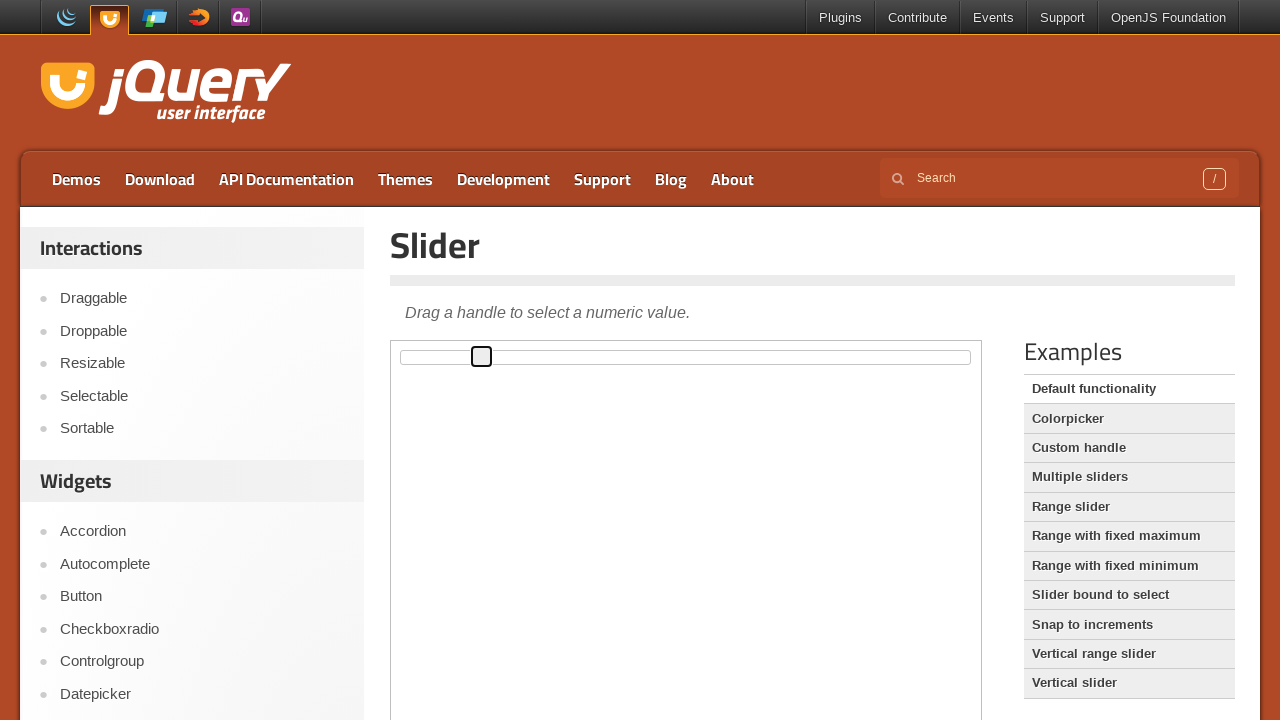

Waited 200ms for slider animation
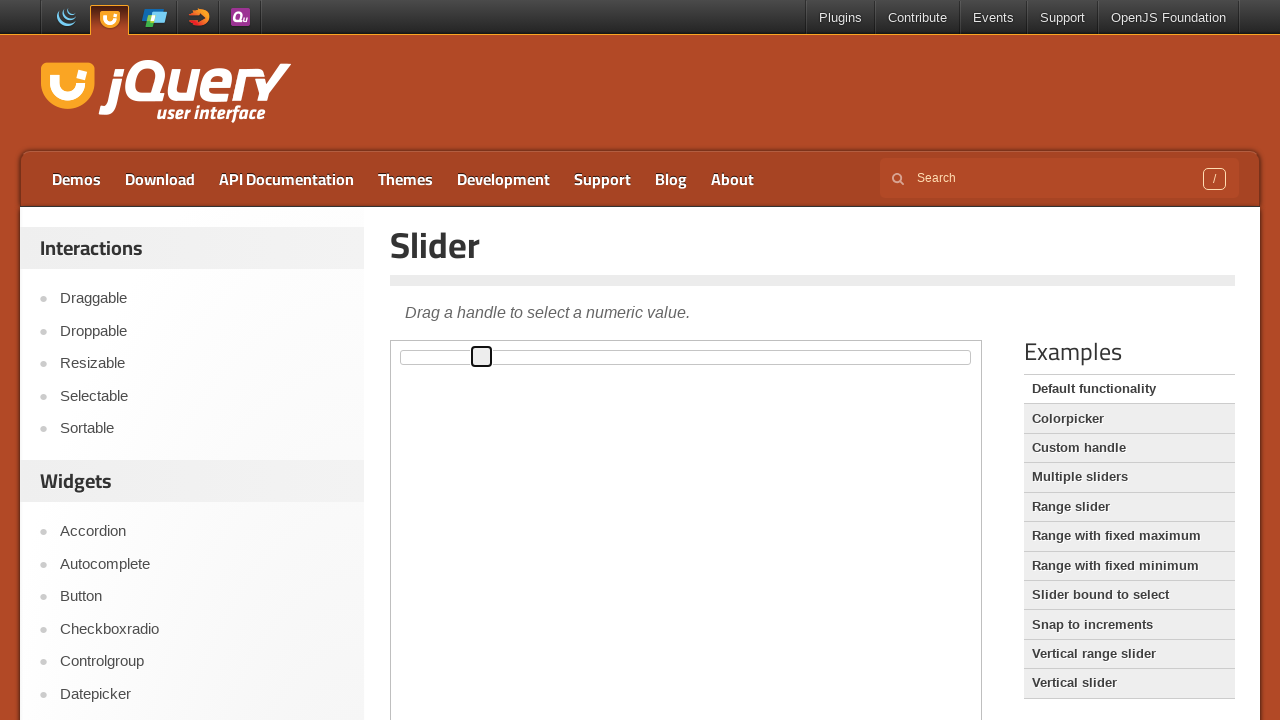

Pressed ArrowRight key to move slider on .demo-frame >> internal:control=enter-frame >> #slider span
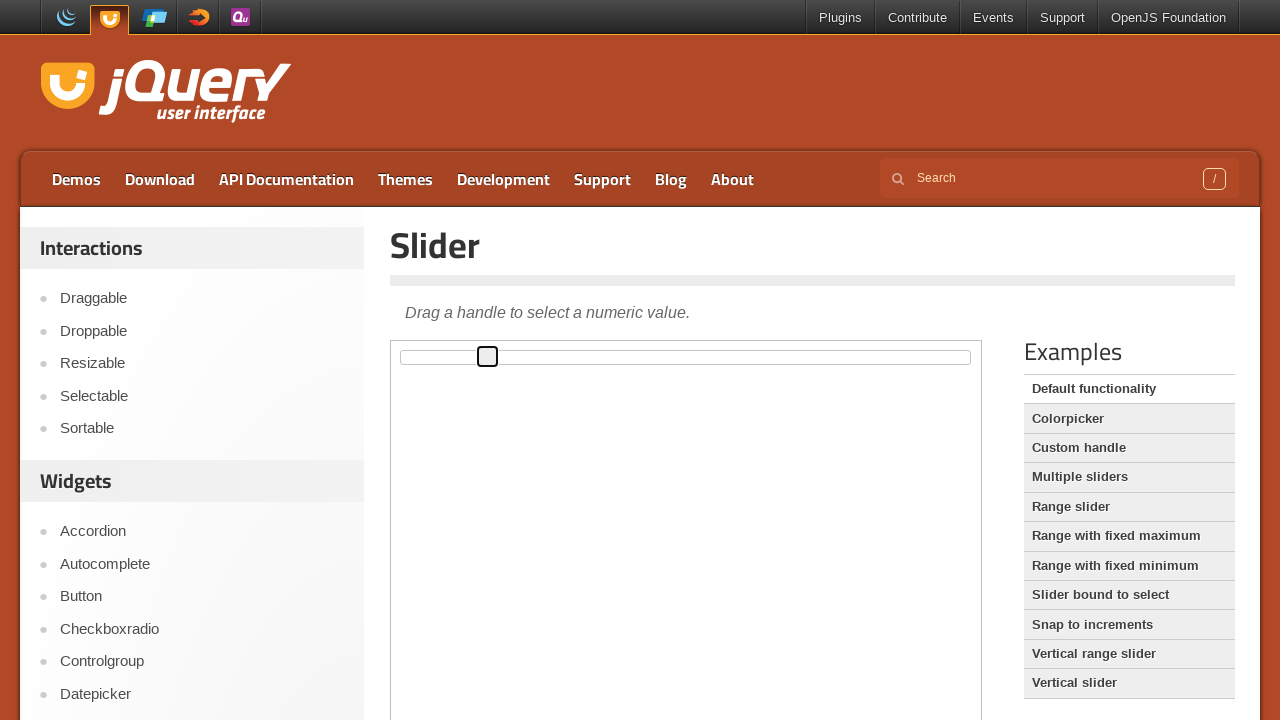

Waited 200ms for slider animation
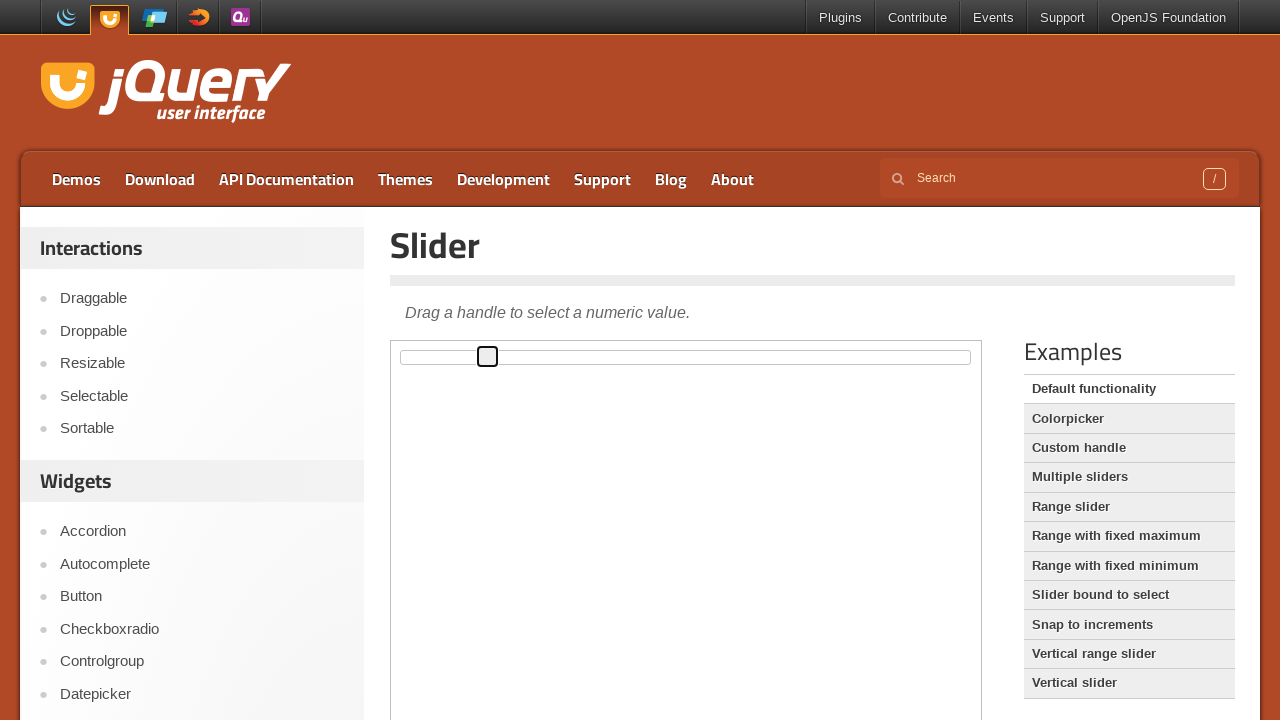

Pressed ArrowRight key to move slider on .demo-frame >> internal:control=enter-frame >> #slider span
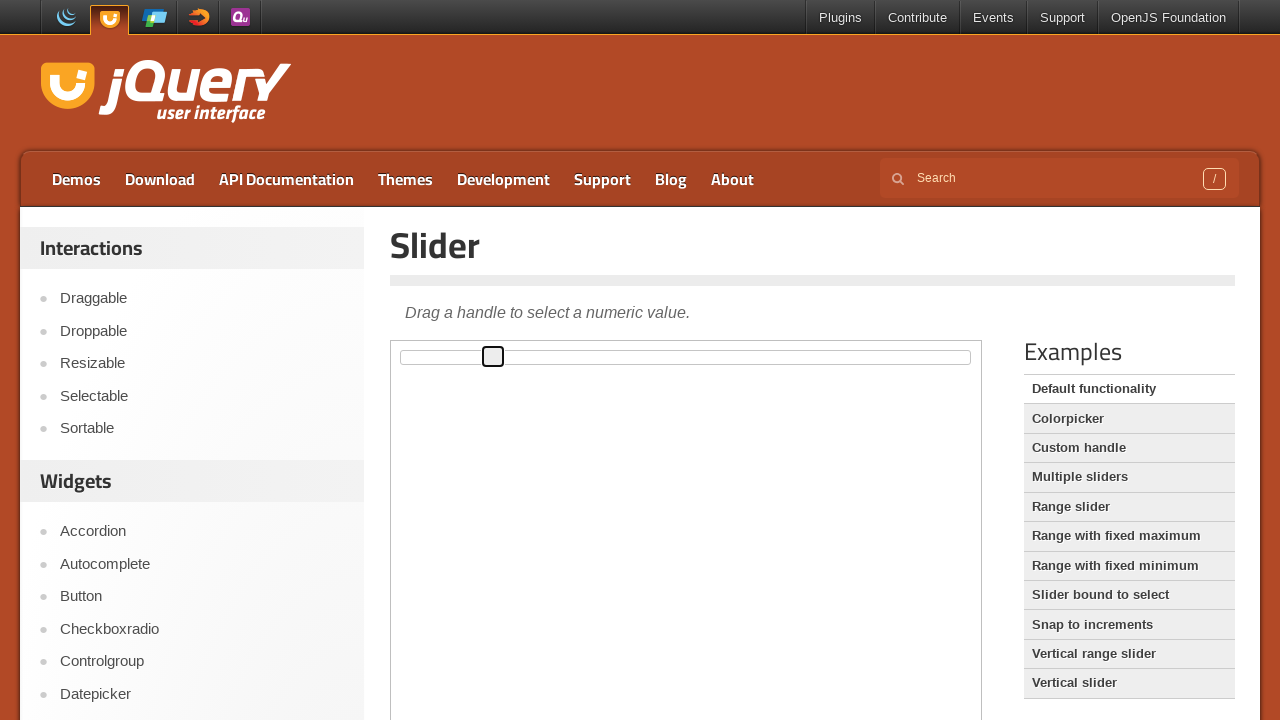

Waited 200ms for slider animation
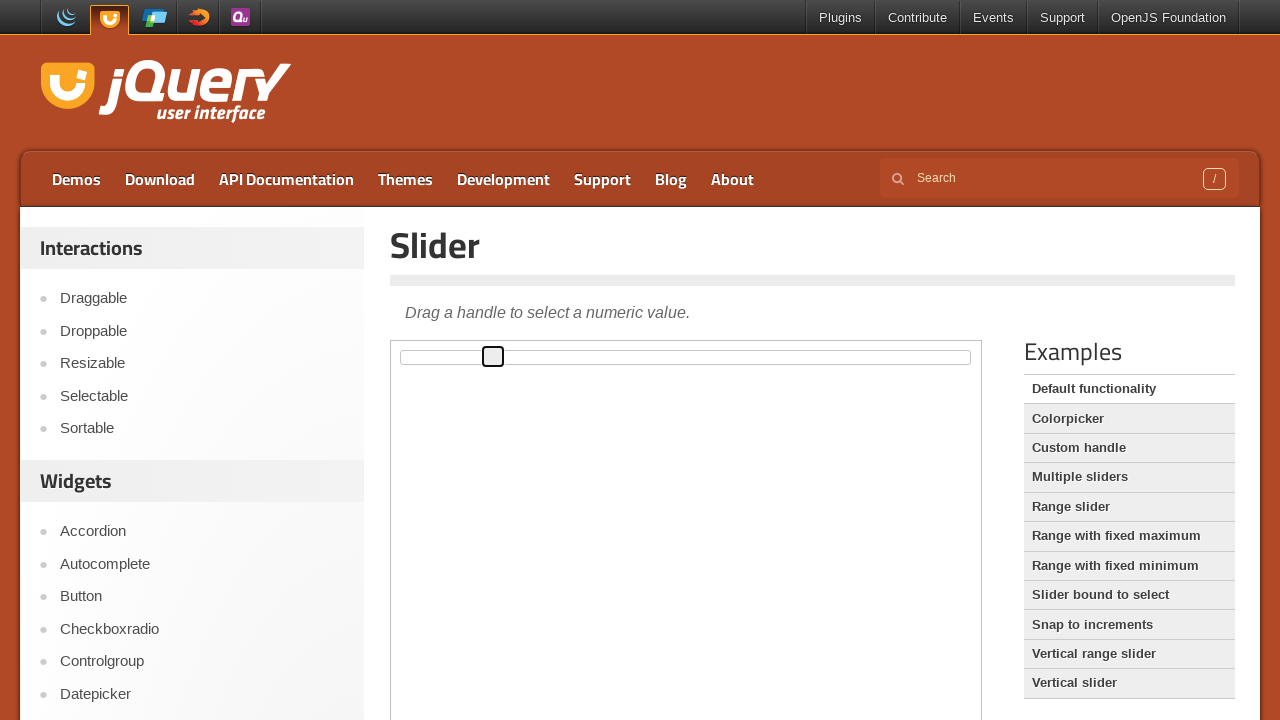

Pressed ArrowRight key to move slider on .demo-frame >> internal:control=enter-frame >> #slider span
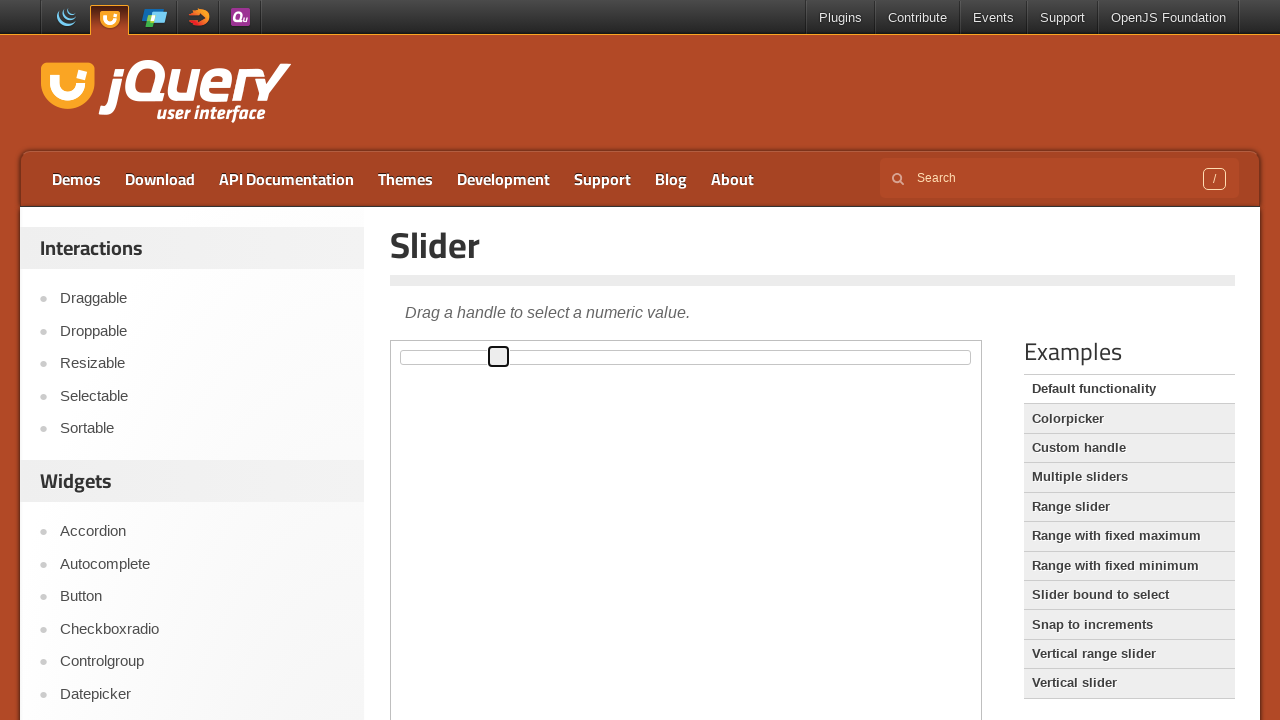

Waited 200ms for slider animation
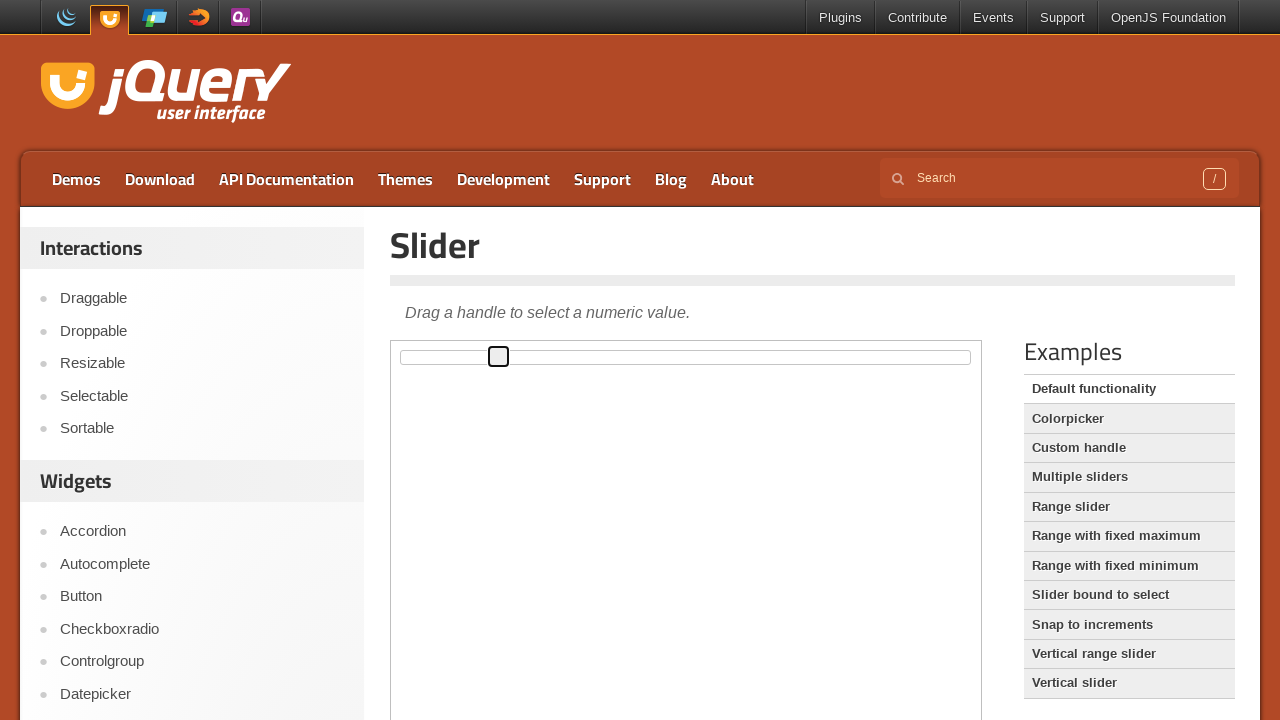

Pressed ArrowRight key to move slider on .demo-frame >> internal:control=enter-frame >> #slider span
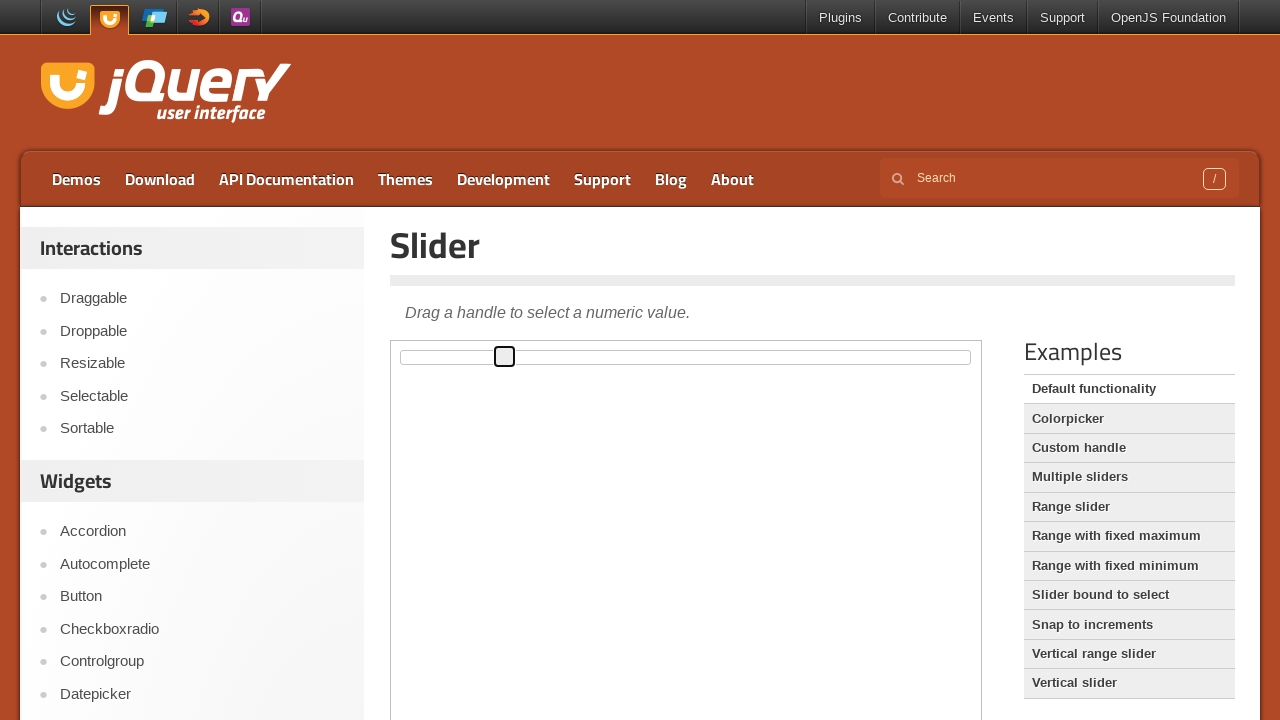

Waited 200ms for slider animation
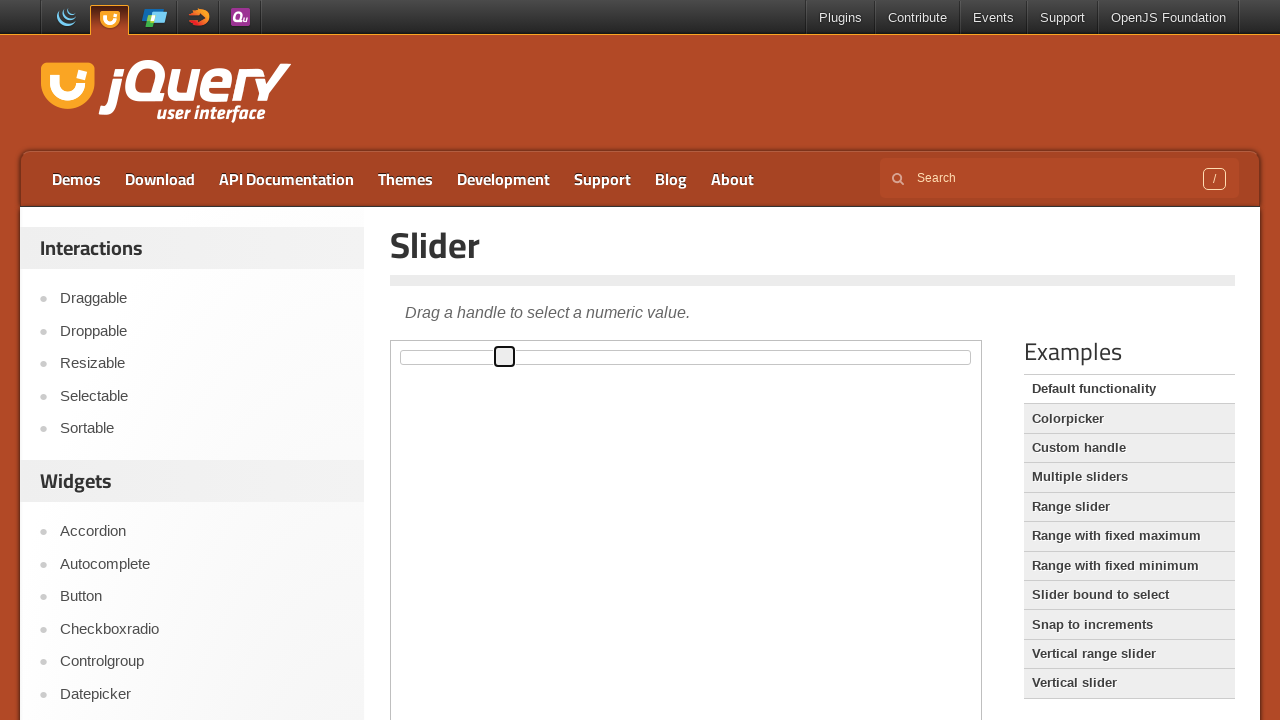

Pressed ArrowRight key to move slider on .demo-frame >> internal:control=enter-frame >> #slider span
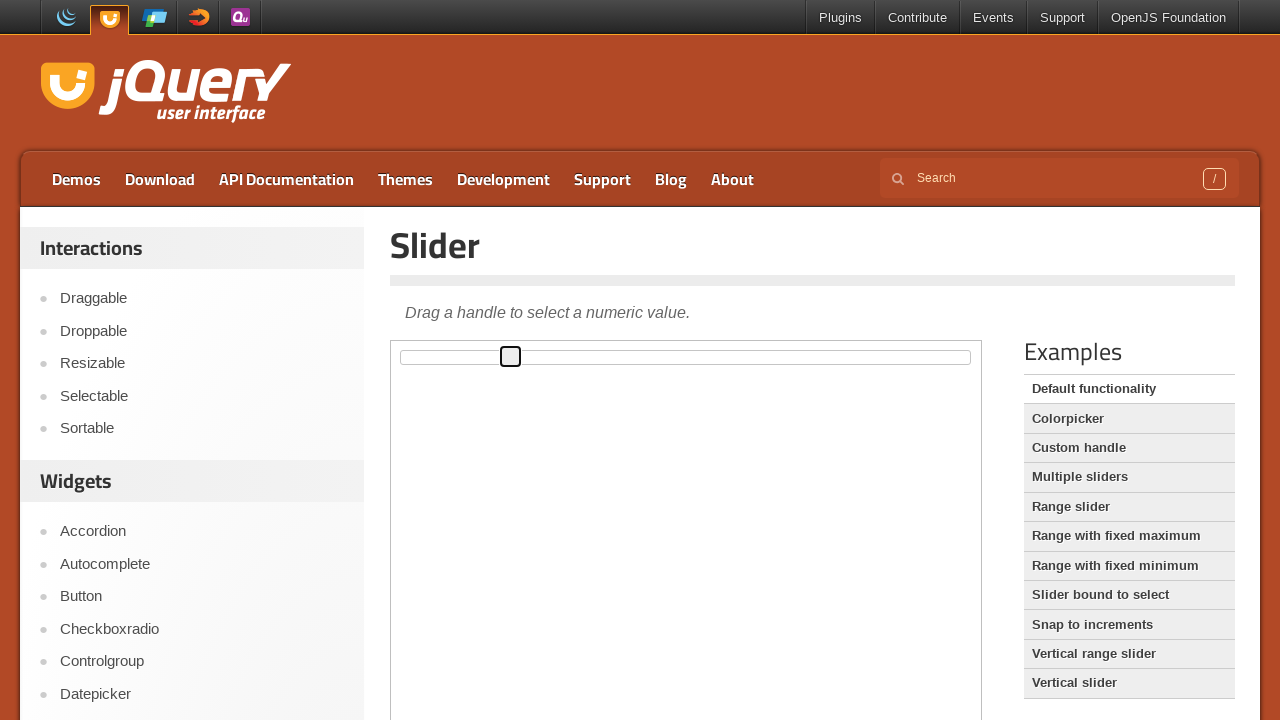

Waited 200ms for slider animation
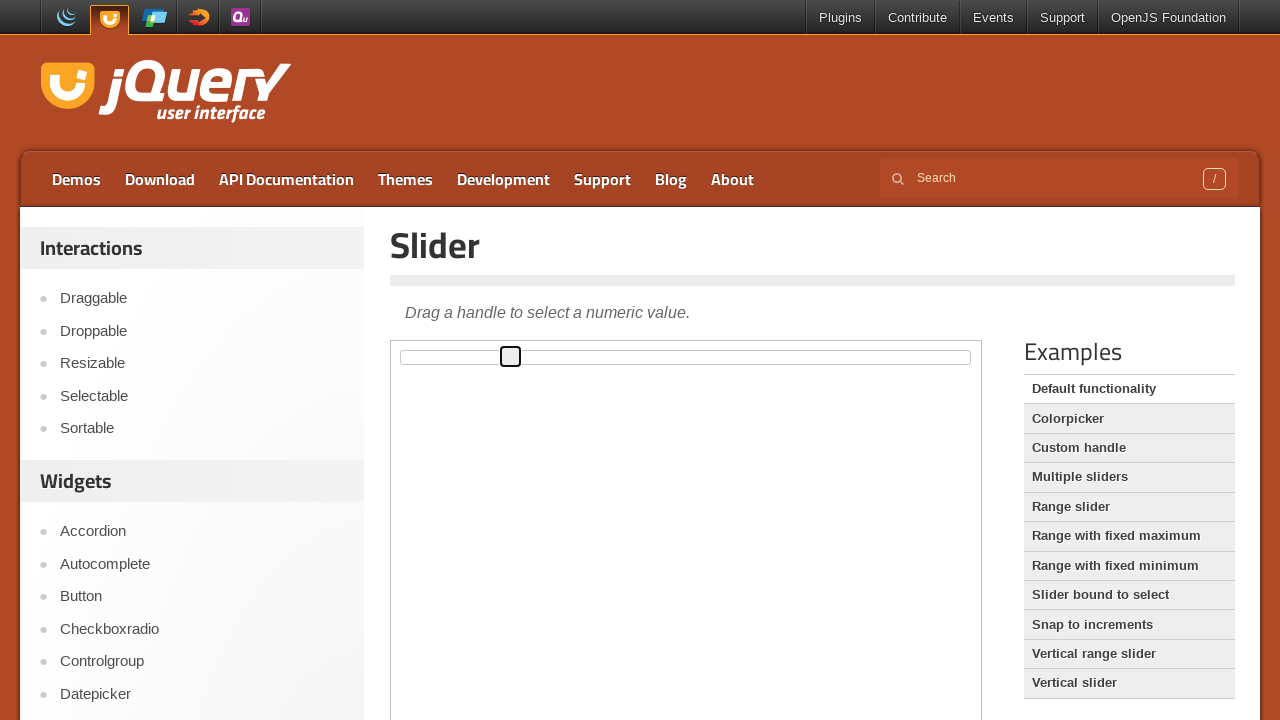

Pressed ArrowRight key to move slider on .demo-frame >> internal:control=enter-frame >> #slider span
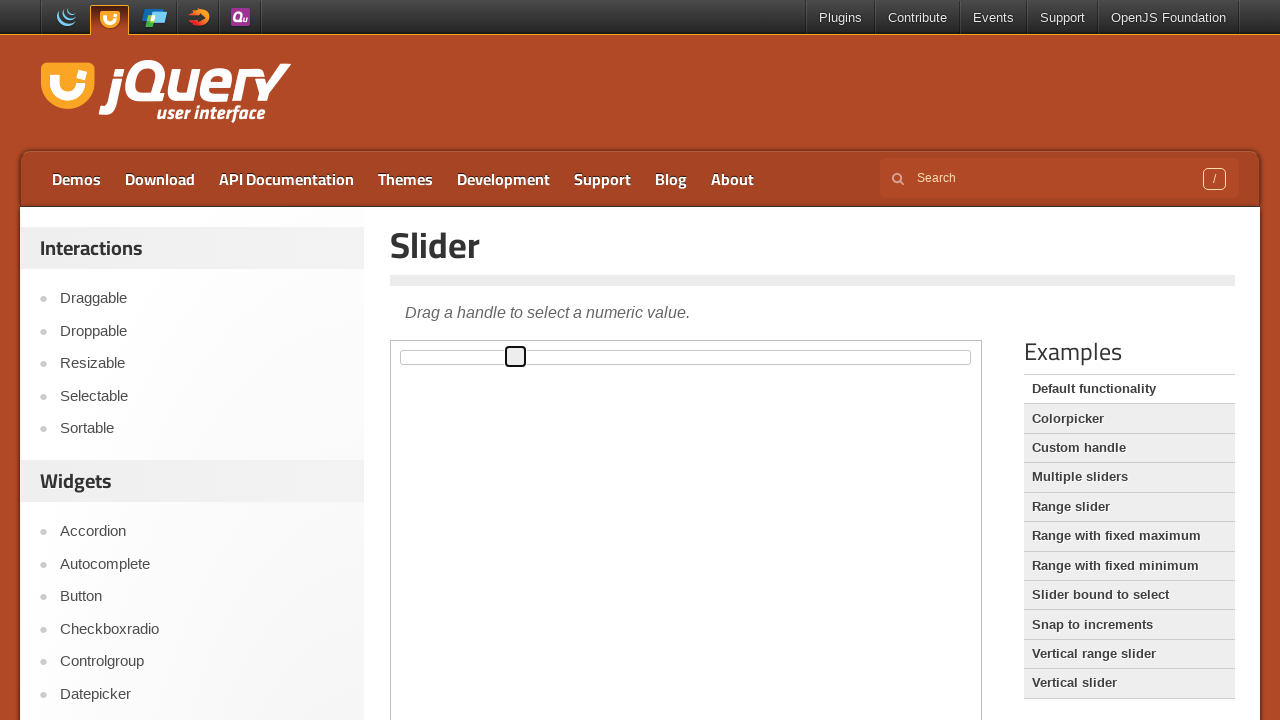

Waited 200ms for slider animation
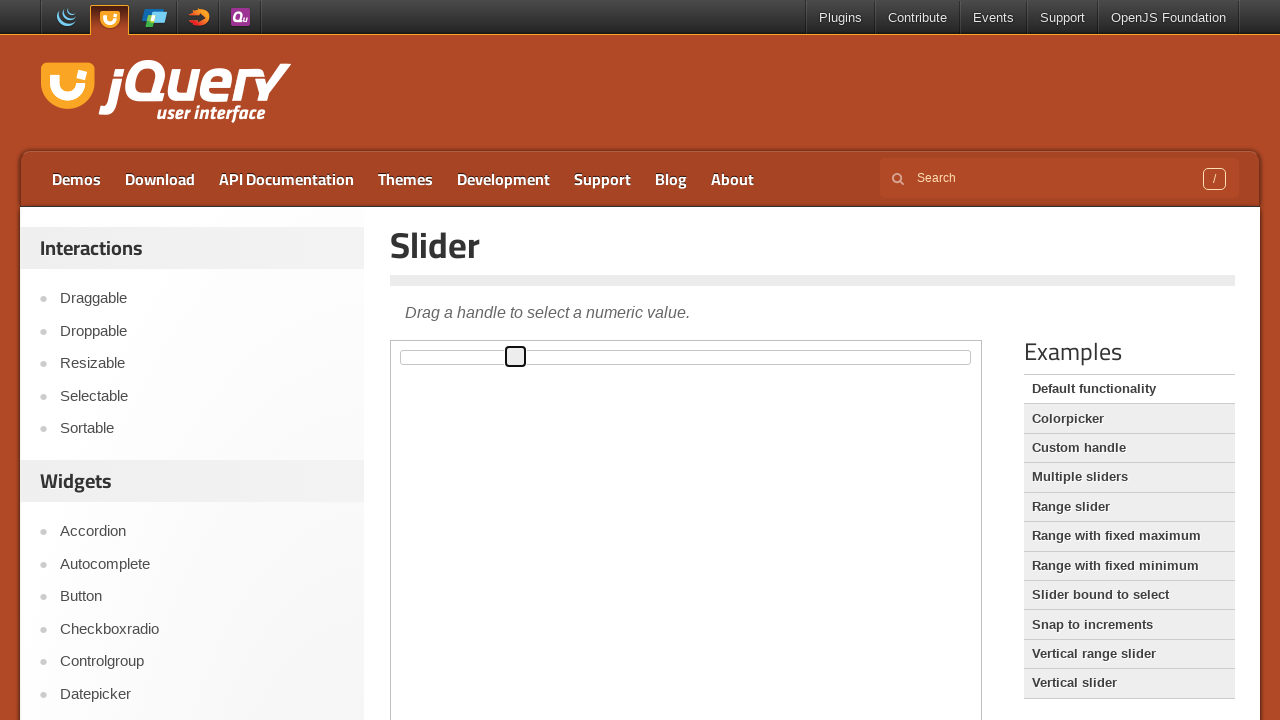

Pressed ArrowRight key to move slider on .demo-frame >> internal:control=enter-frame >> #slider span
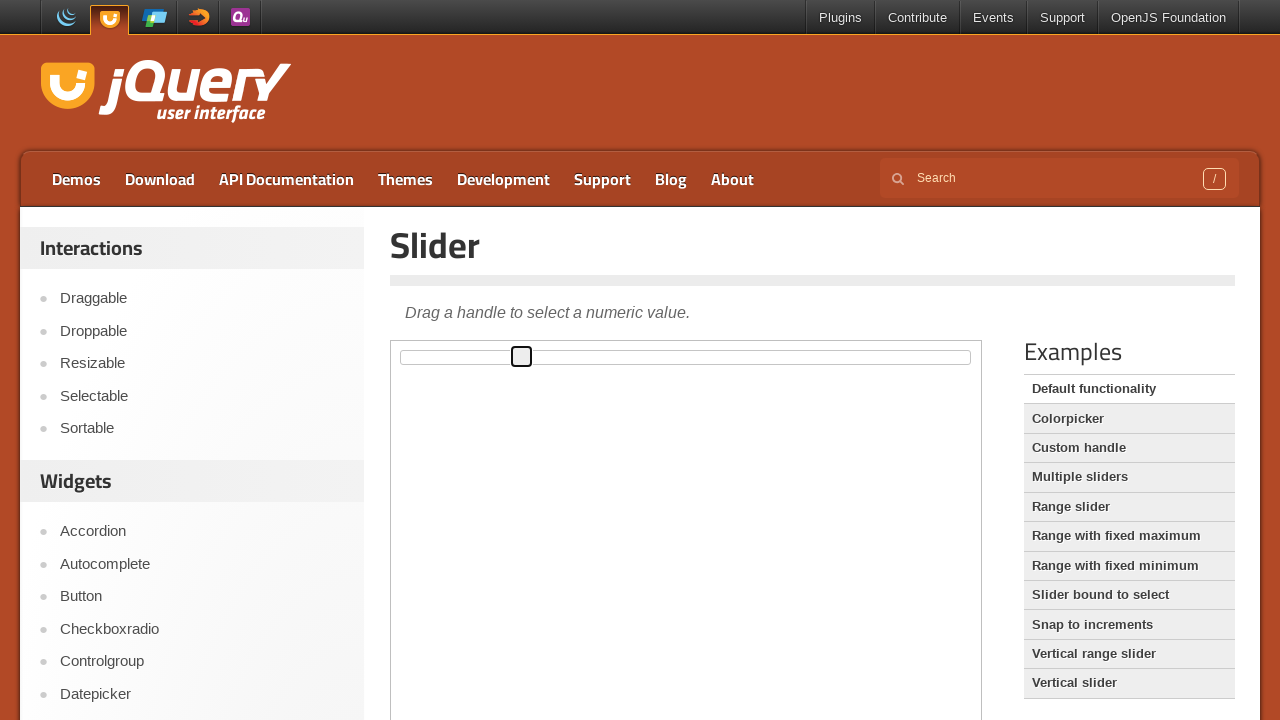

Waited 200ms for slider animation
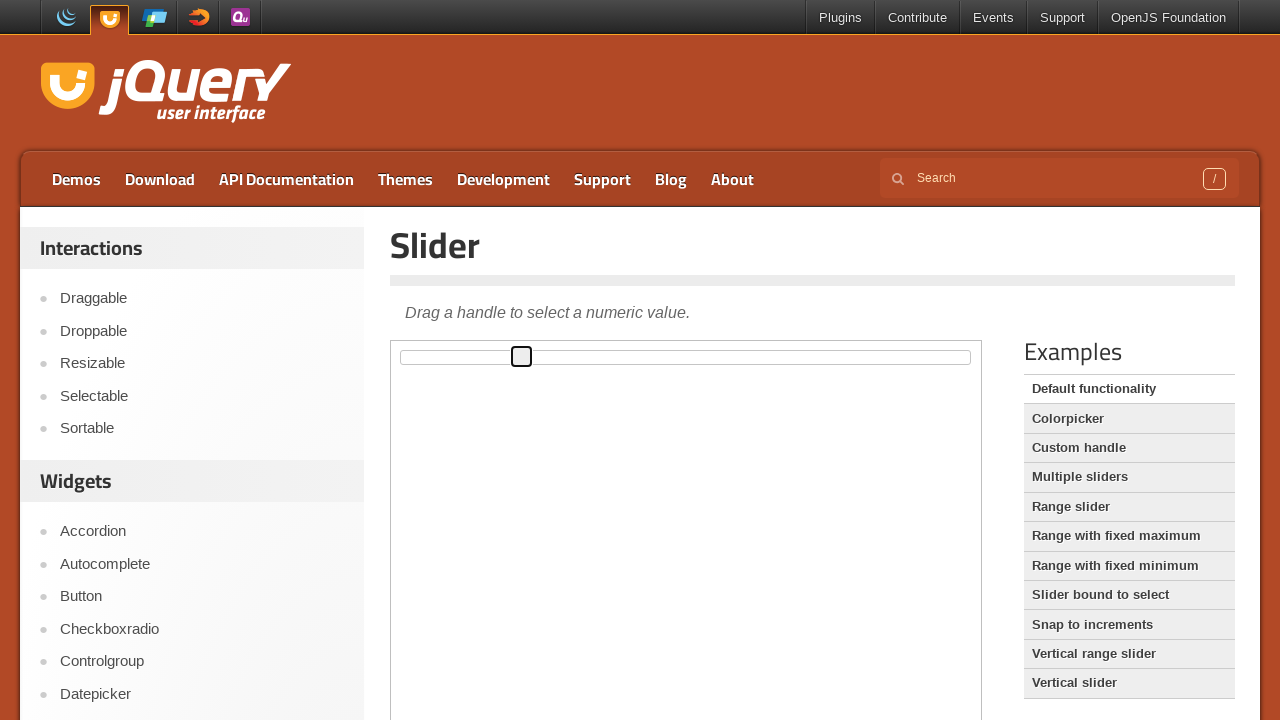

Pressed ArrowRight key to move slider on .demo-frame >> internal:control=enter-frame >> #slider span
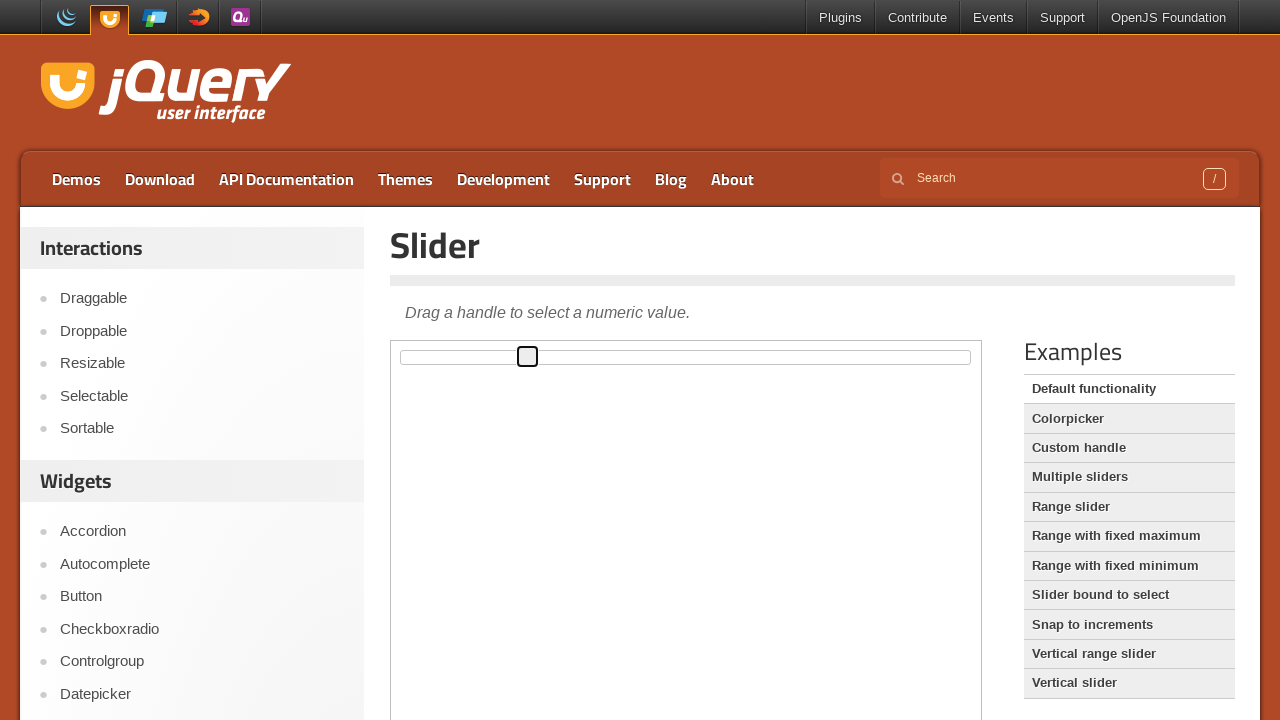

Waited 200ms for slider animation
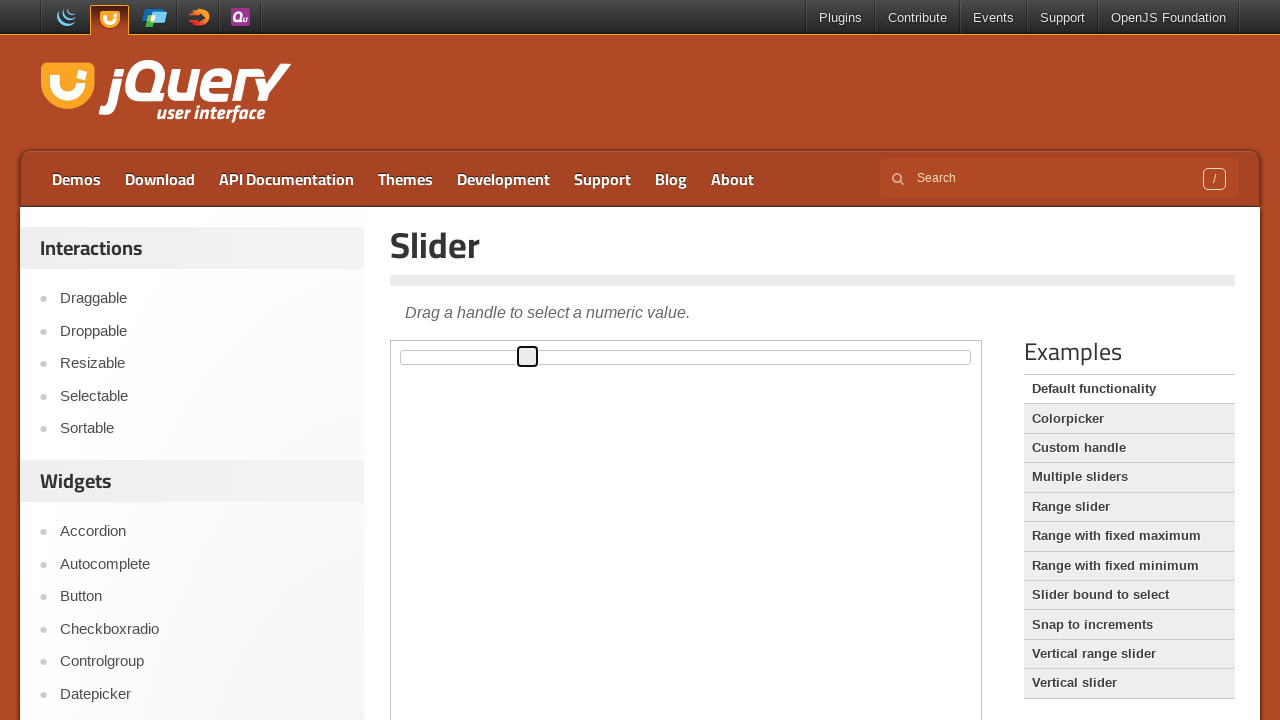

Pressed ArrowRight key to move slider on .demo-frame >> internal:control=enter-frame >> #slider span
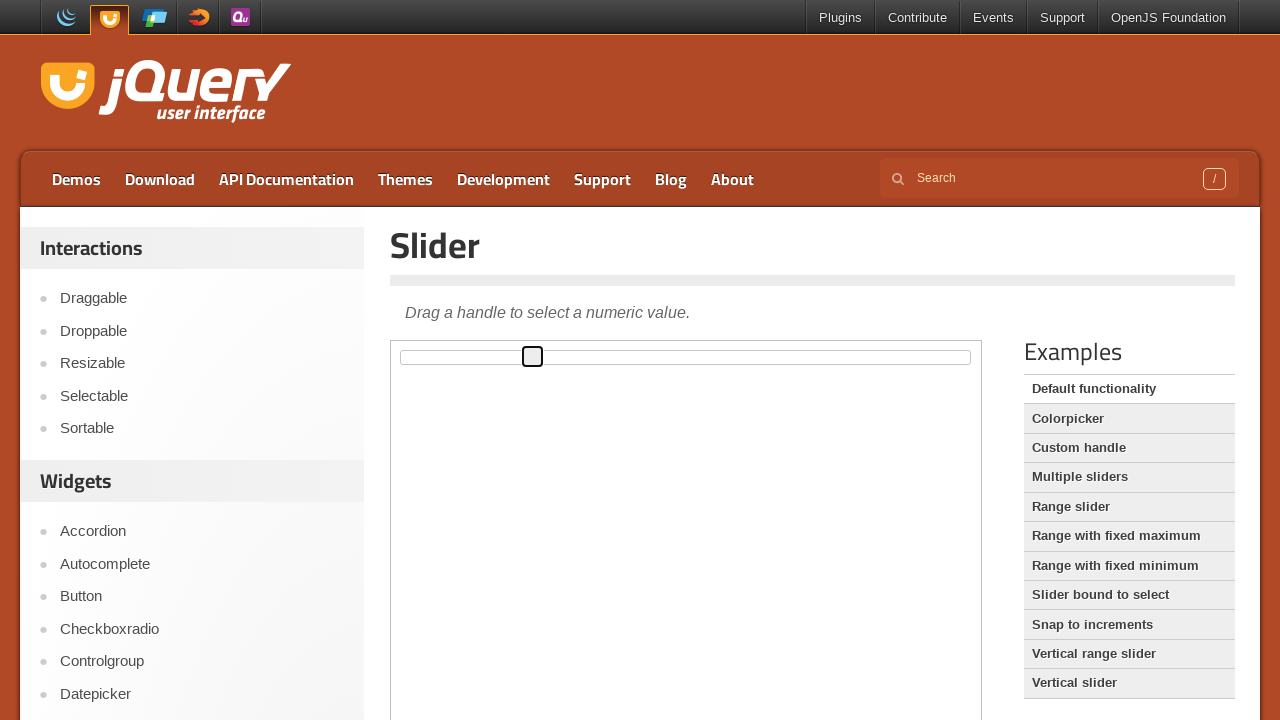

Waited 200ms for slider animation
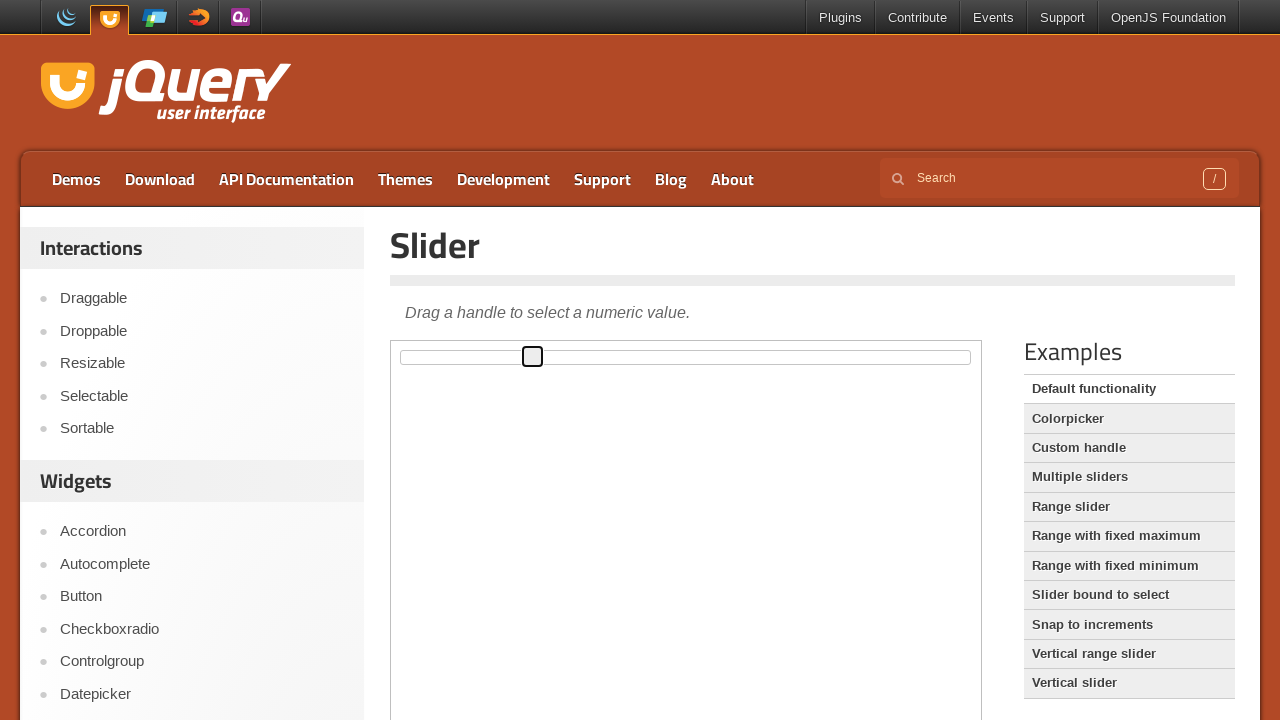

Pressed ArrowRight key to move slider on .demo-frame >> internal:control=enter-frame >> #slider span
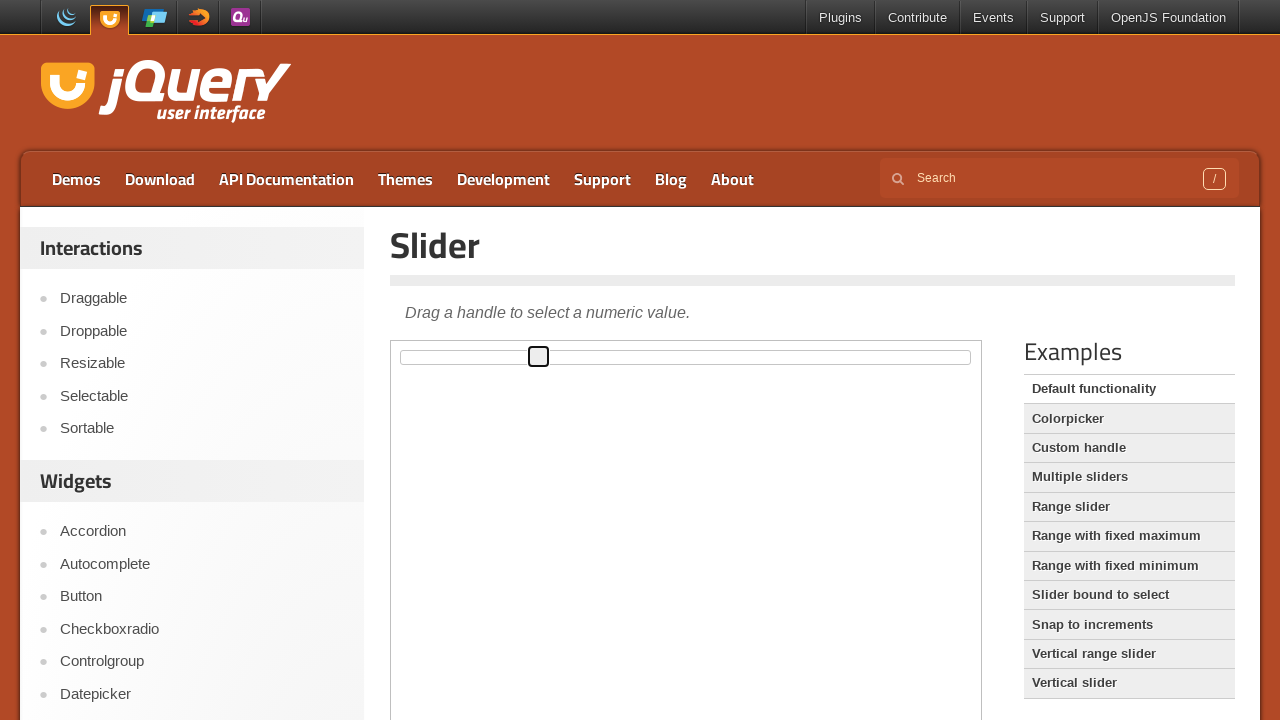

Waited 200ms for slider animation
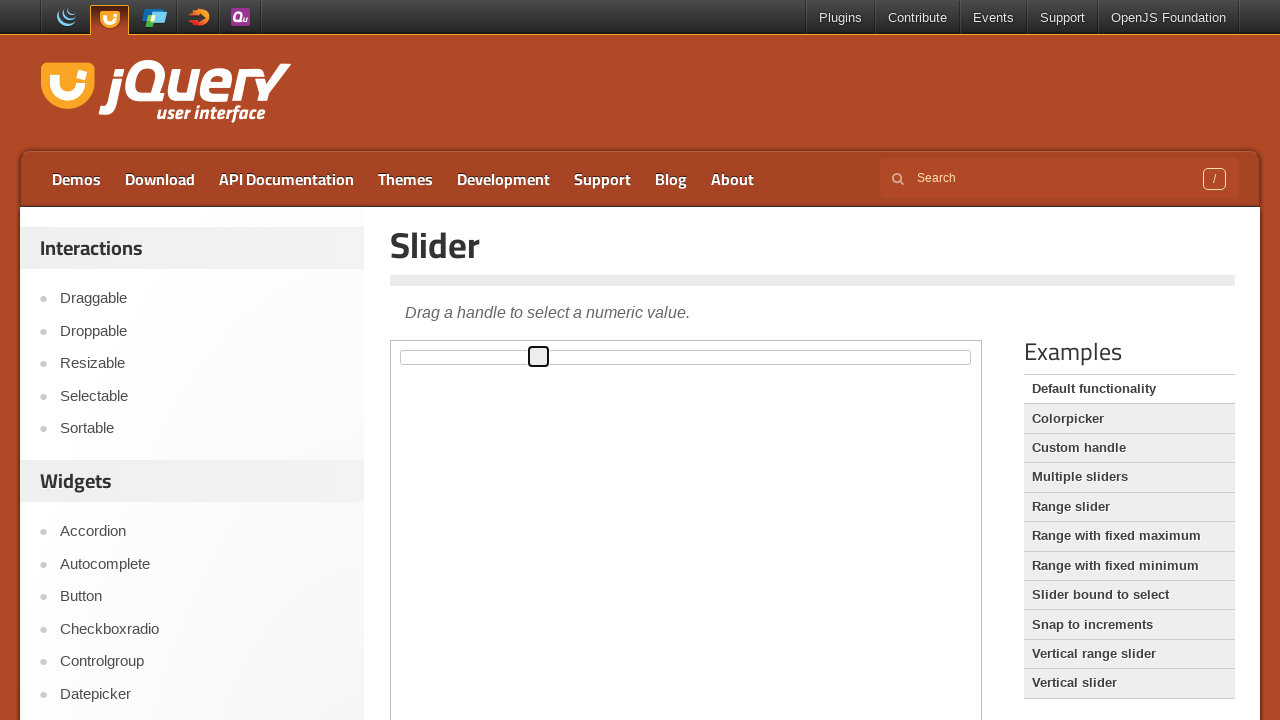

Pressed ArrowRight key to move slider on .demo-frame >> internal:control=enter-frame >> #slider span
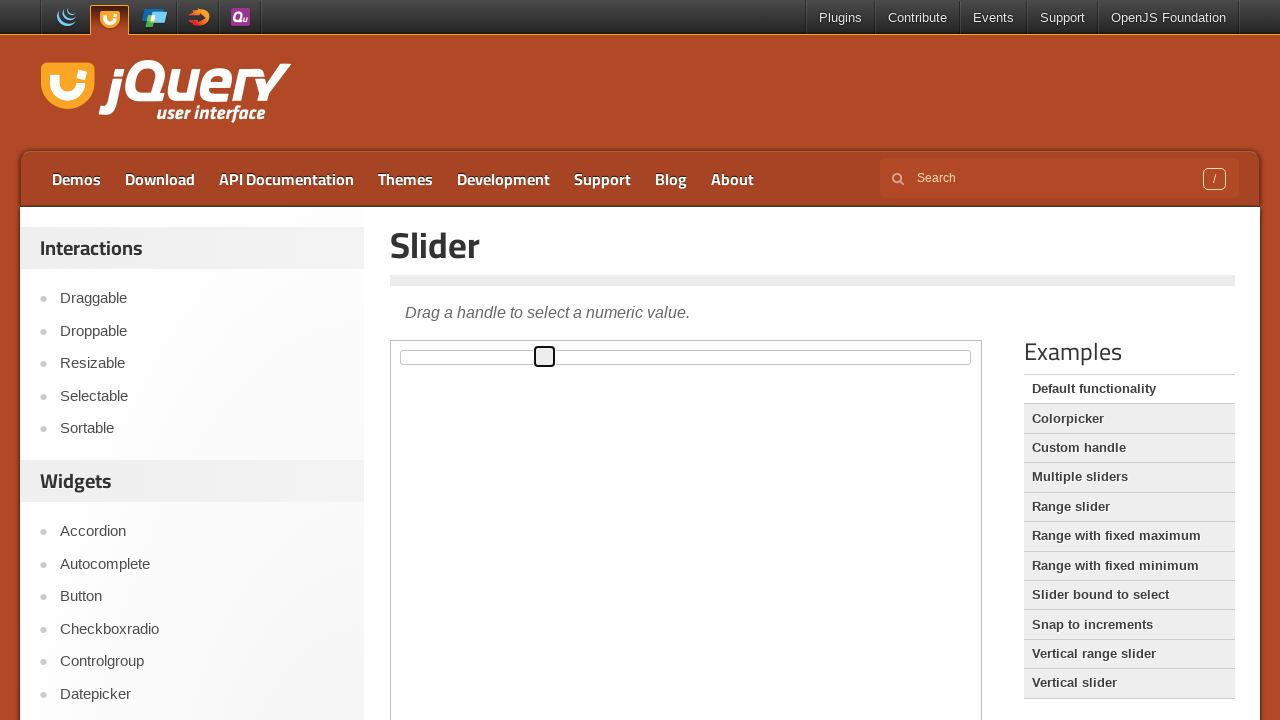

Waited 200ms for slider animation
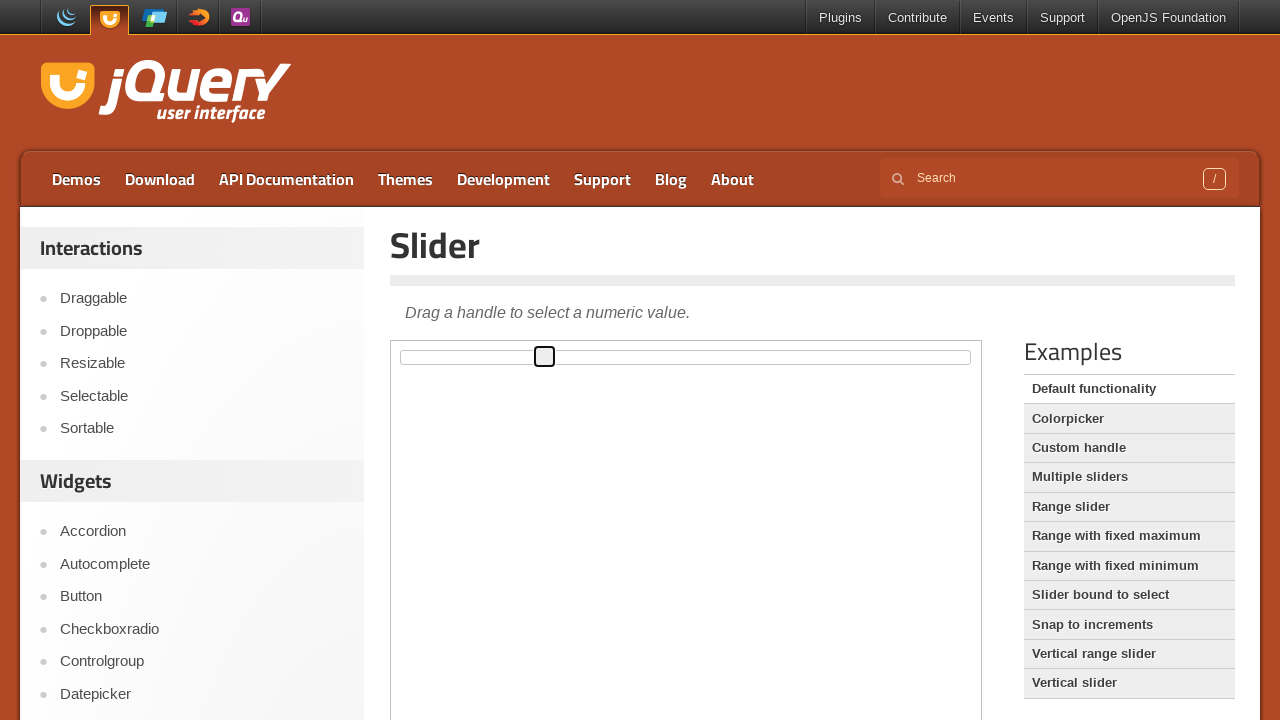

Pressed ArrowRight key to move slider on .demo-frame >> internal:control=enter-frame >> #slider span
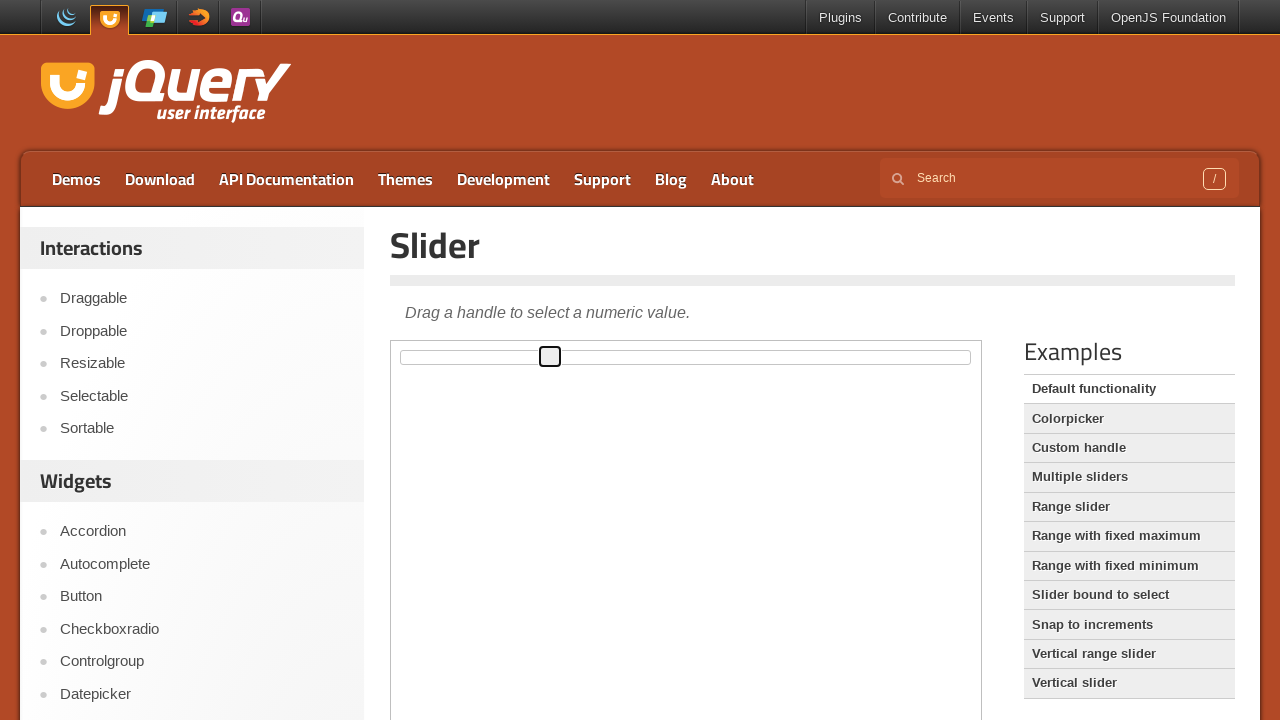

Waited 200ms for slider animation
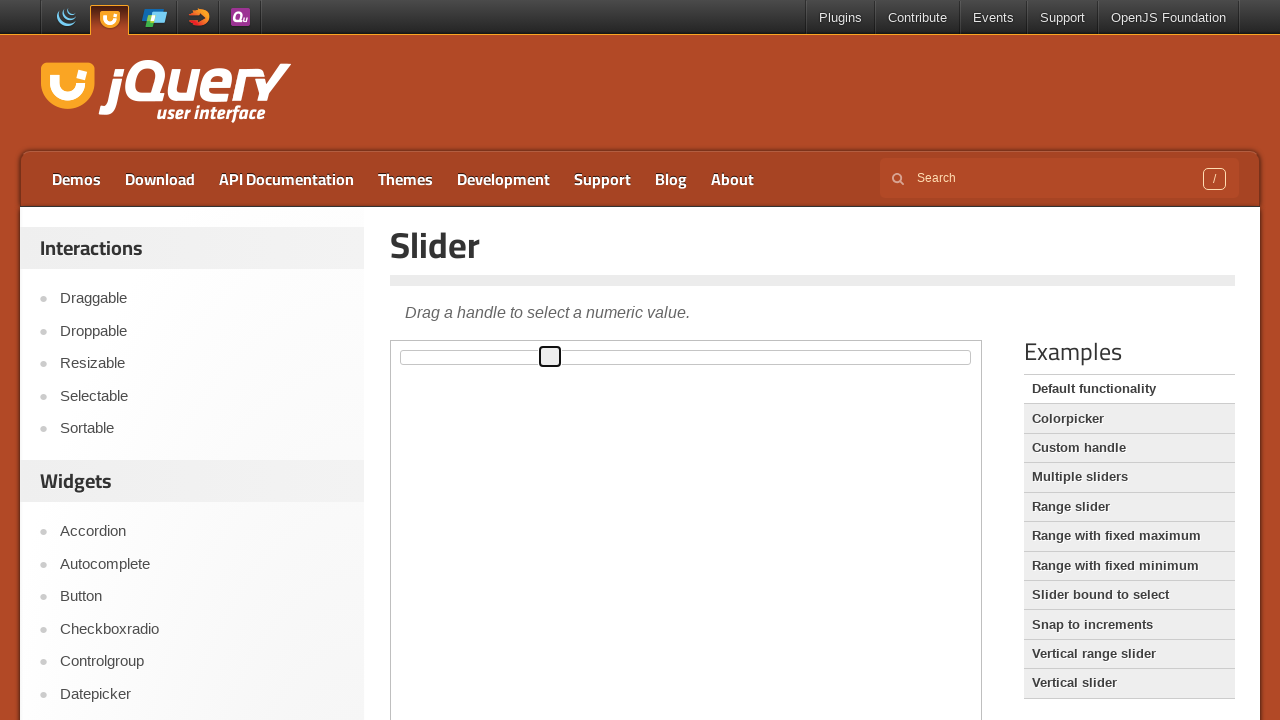

Pressed ArrowRight key to move slider on .demo-frame >> internal:control=enter-frame >> #slider span
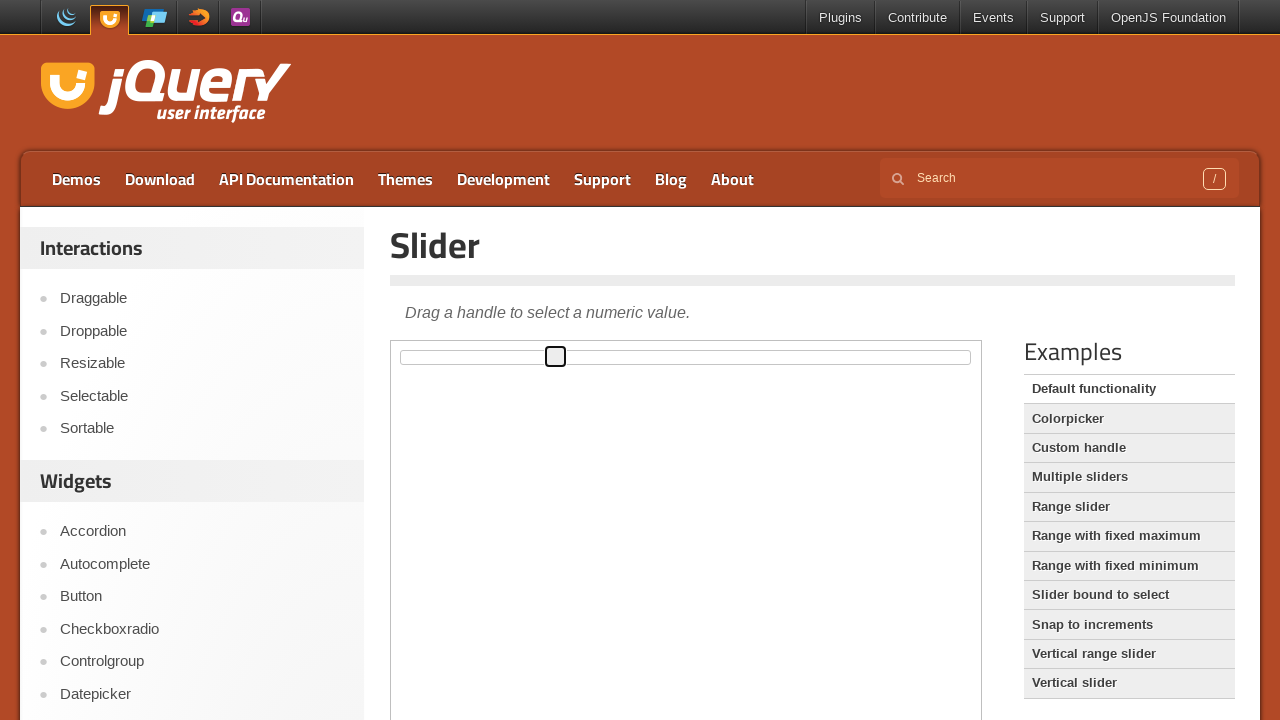

Waited 200ms for slider animation
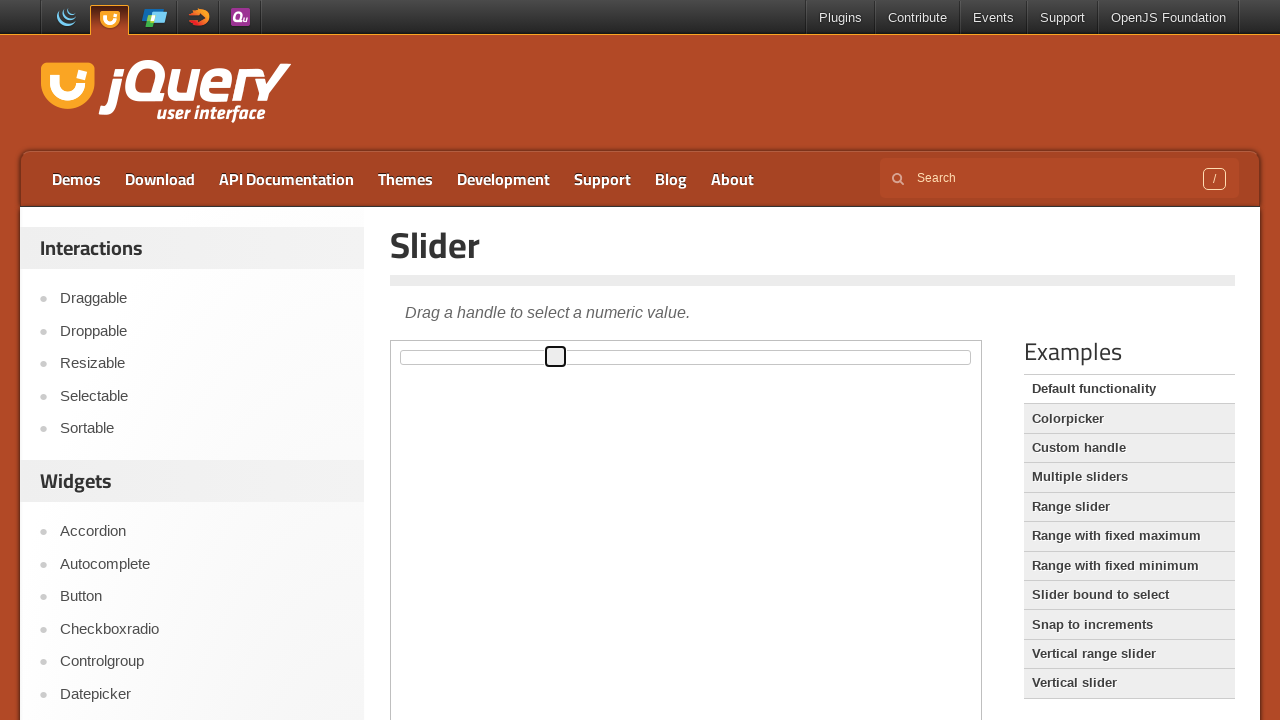

Pressed ArrowRight key to move slider on .demo-frame >> internal:control=enter-frame >> #slider span
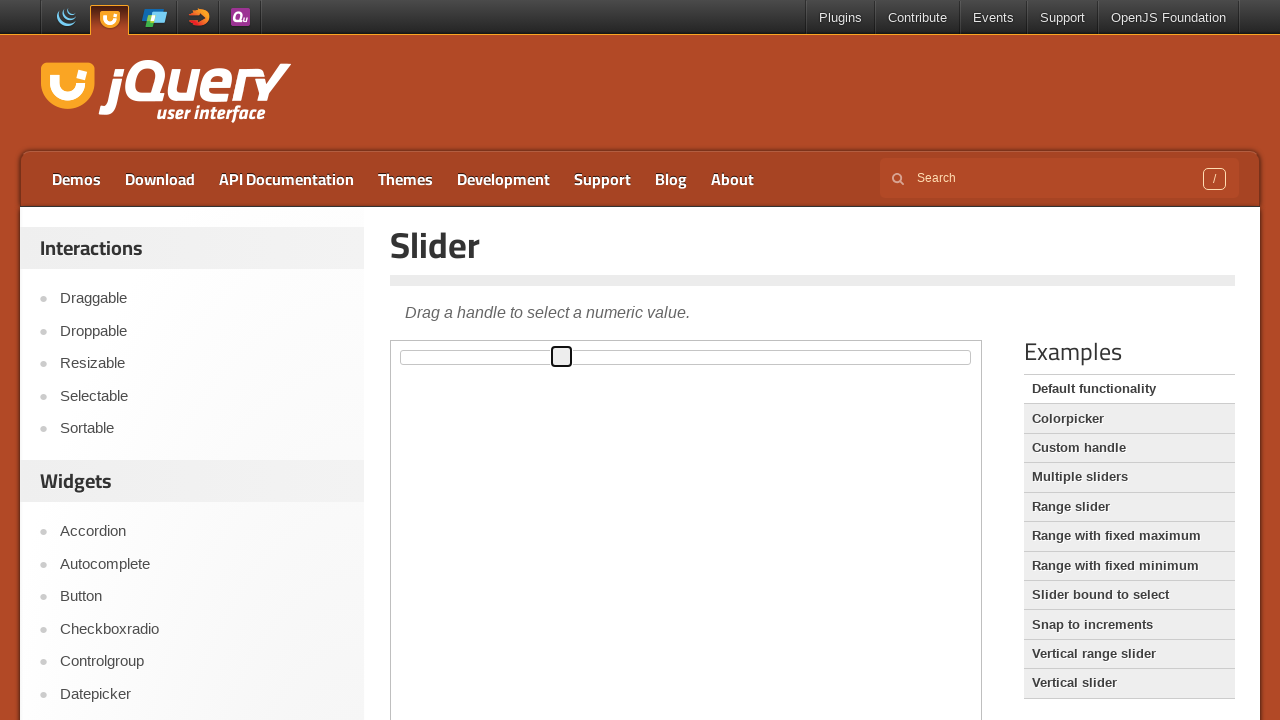

Waited 200ms for slider animation
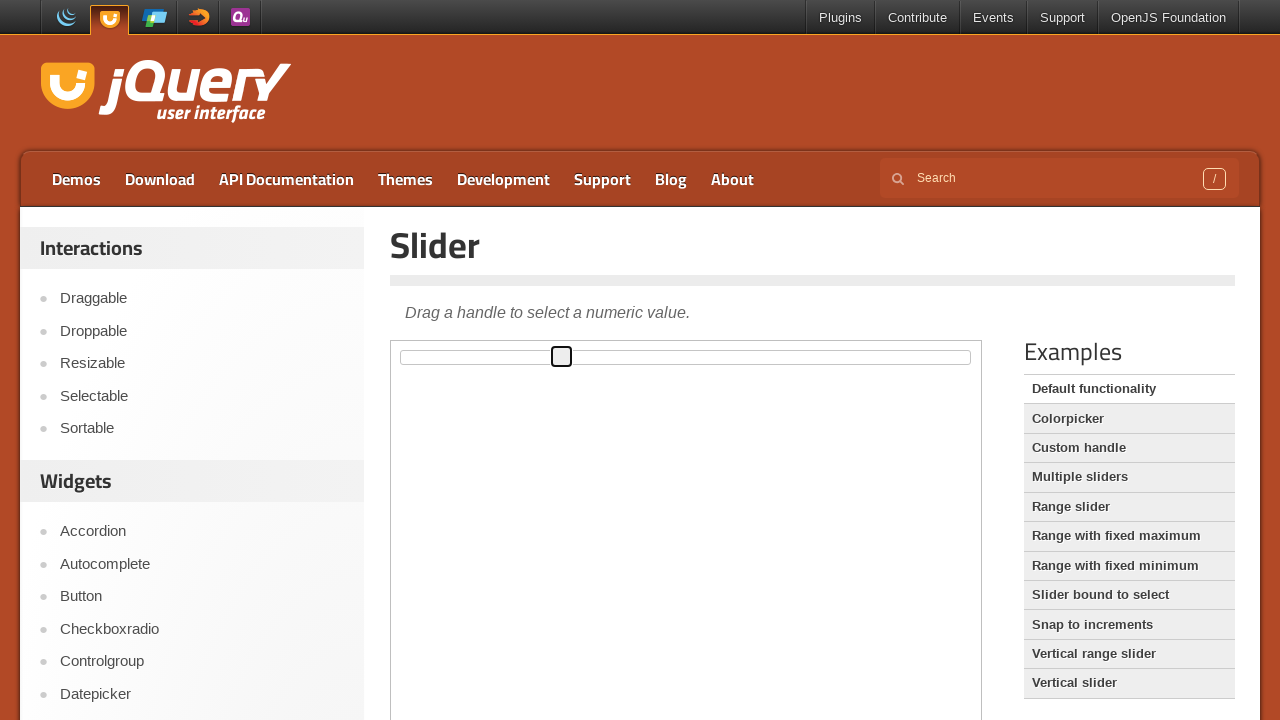

Pressed ArrowRight key to move slider on .demo-frame >> internal:control=enter-frame >> #slider span
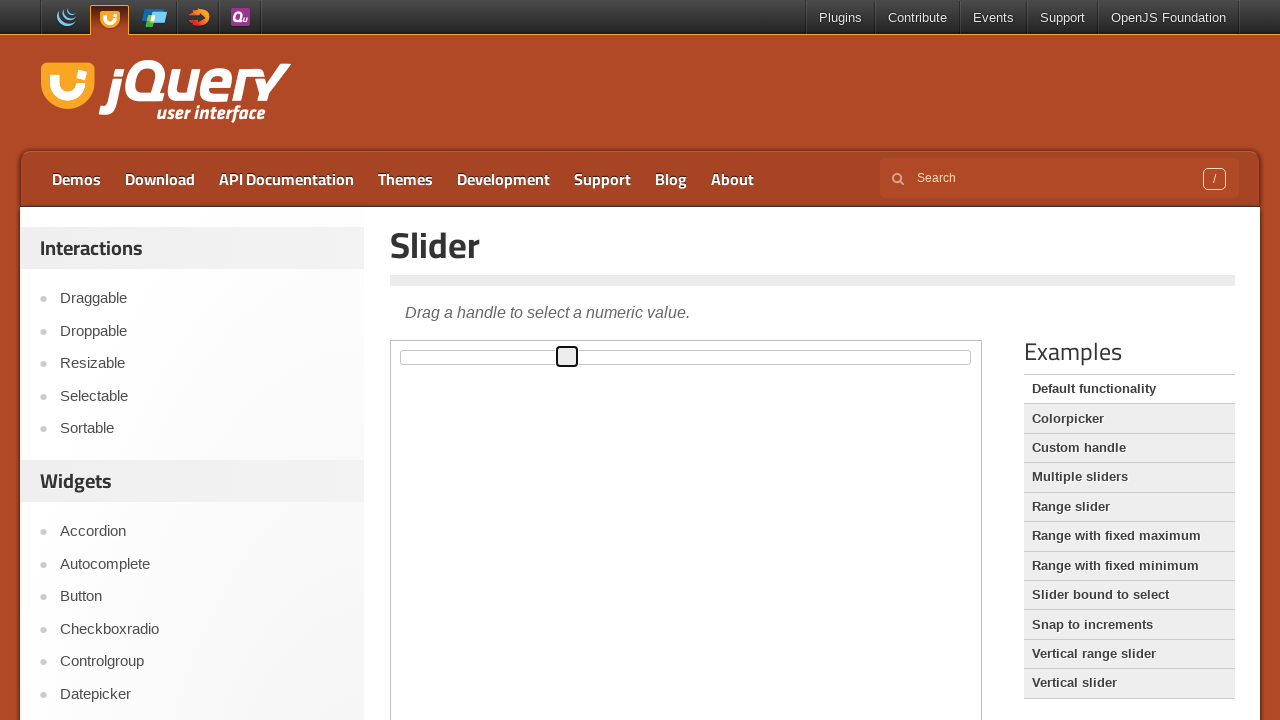

Waited 200ms for slider animation
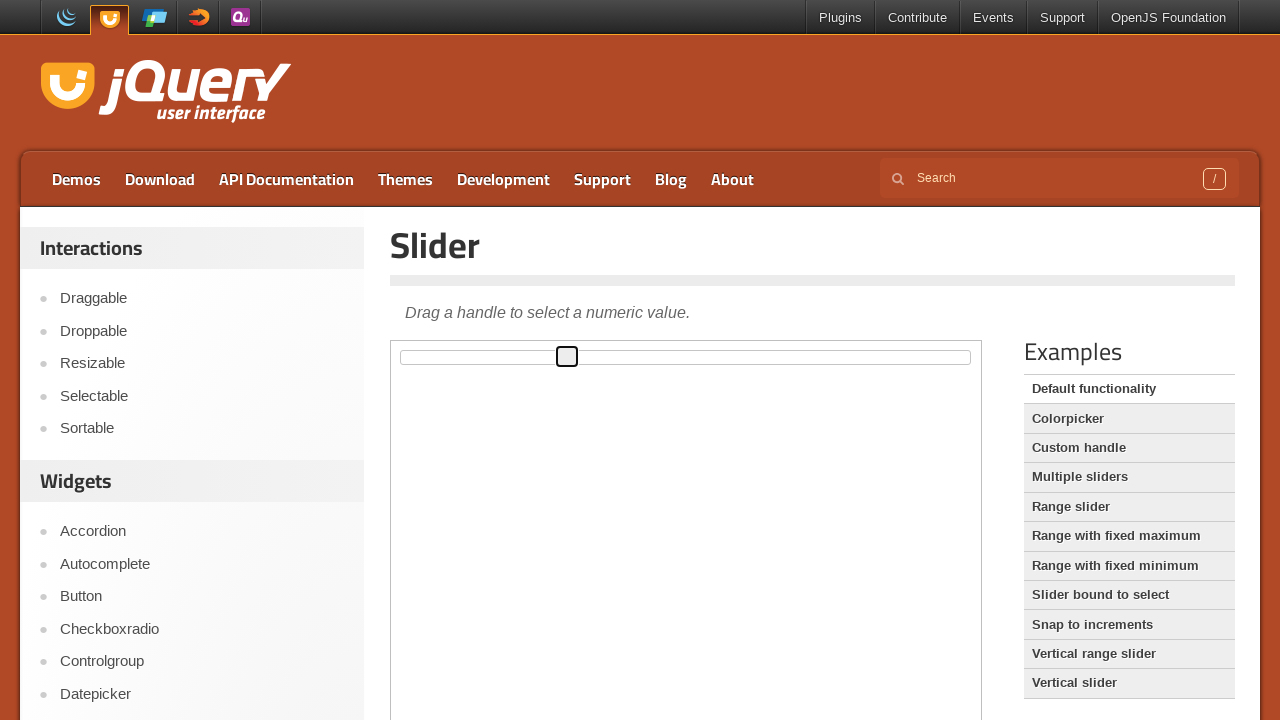

Pressed ArrowRight key to move slider on .demo-frame >> internal:control=enter-frame >> #slider span
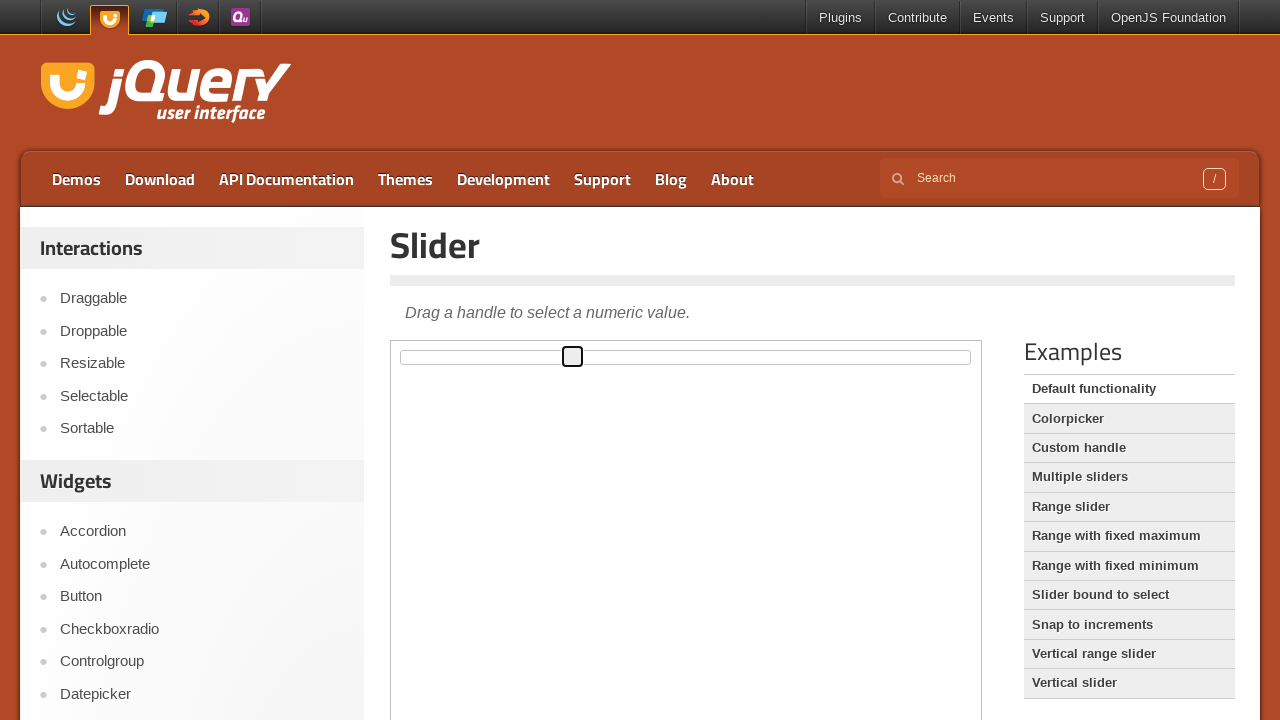

Waited 200ms for slider animation
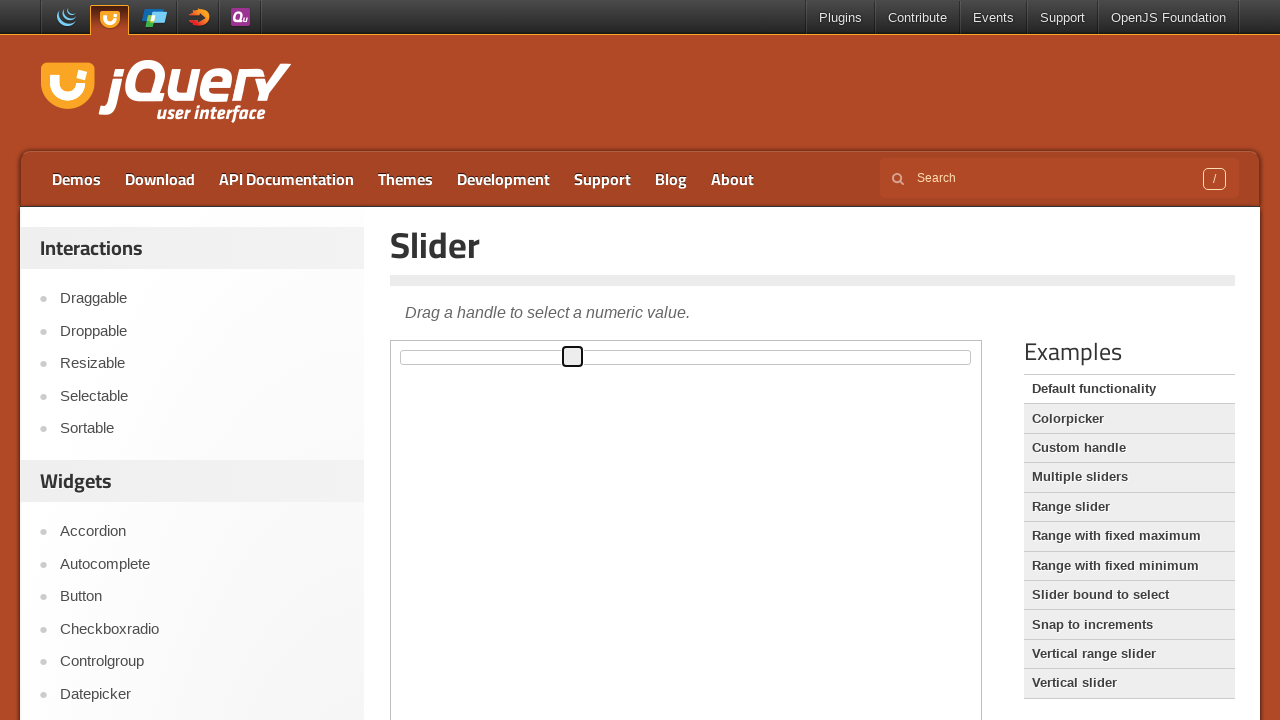

Pressed ArrowRight key to move slider on .demo-frame >> internal:control=enter-frame >> #slider span
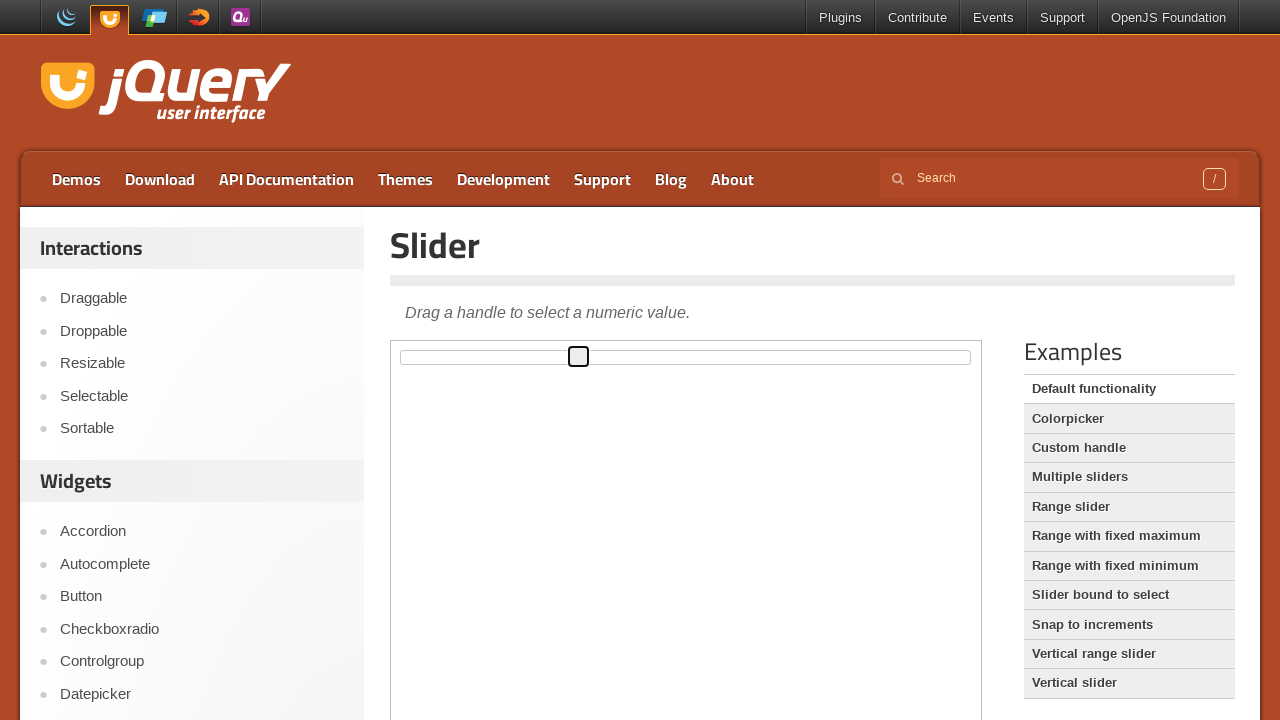

Waited 200ms for slider animation
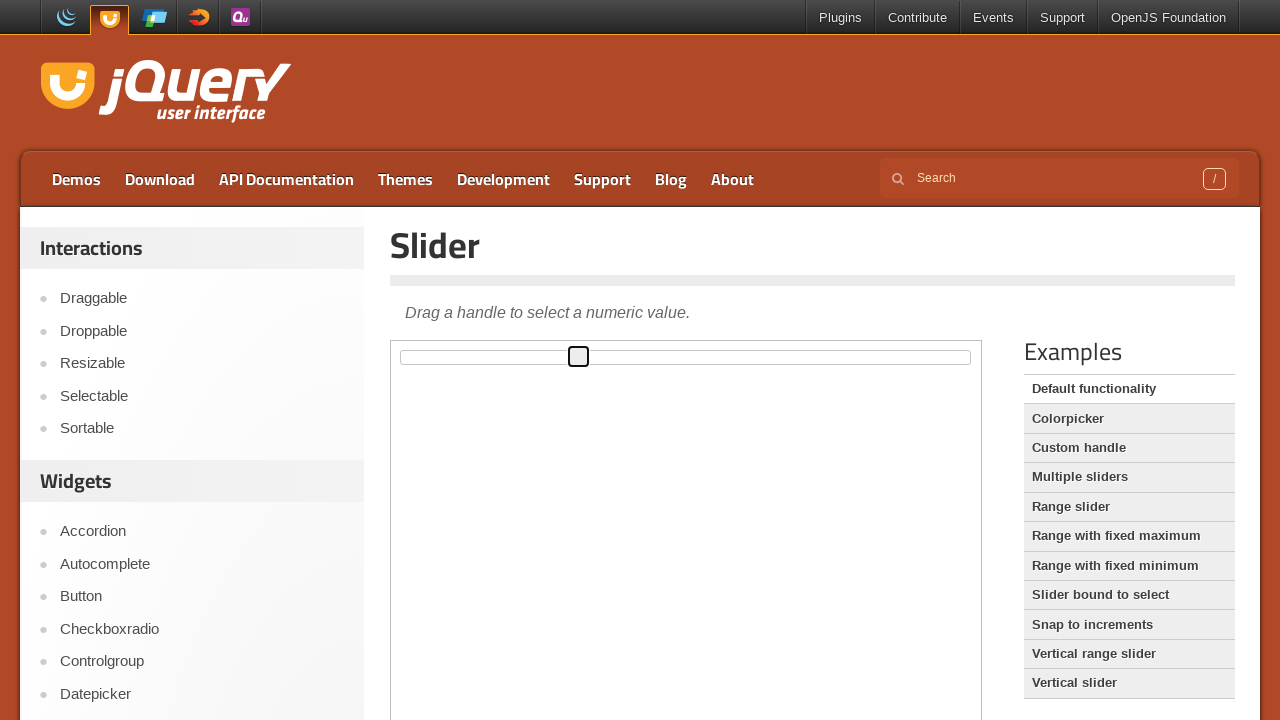

Pressed ArrowRight key to move slider on .demo-frame >> internal:control=enter-frame >> #slider span
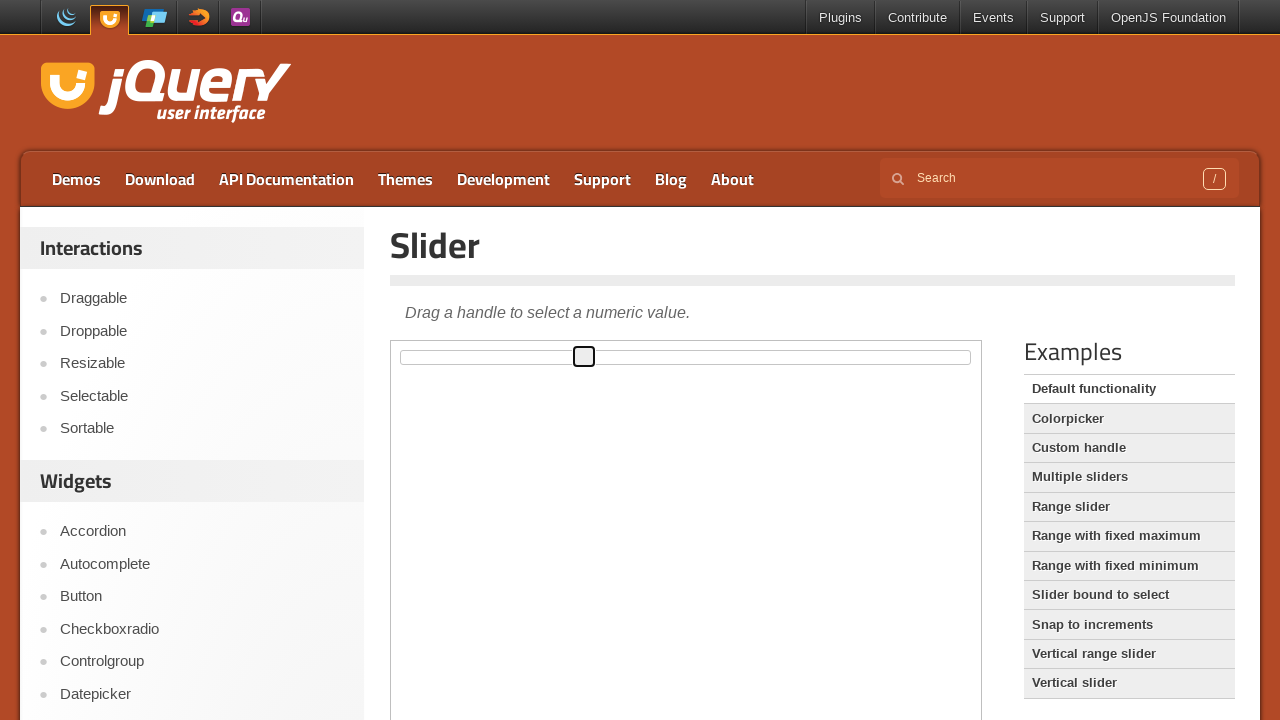

Waited 200ms for slider animation
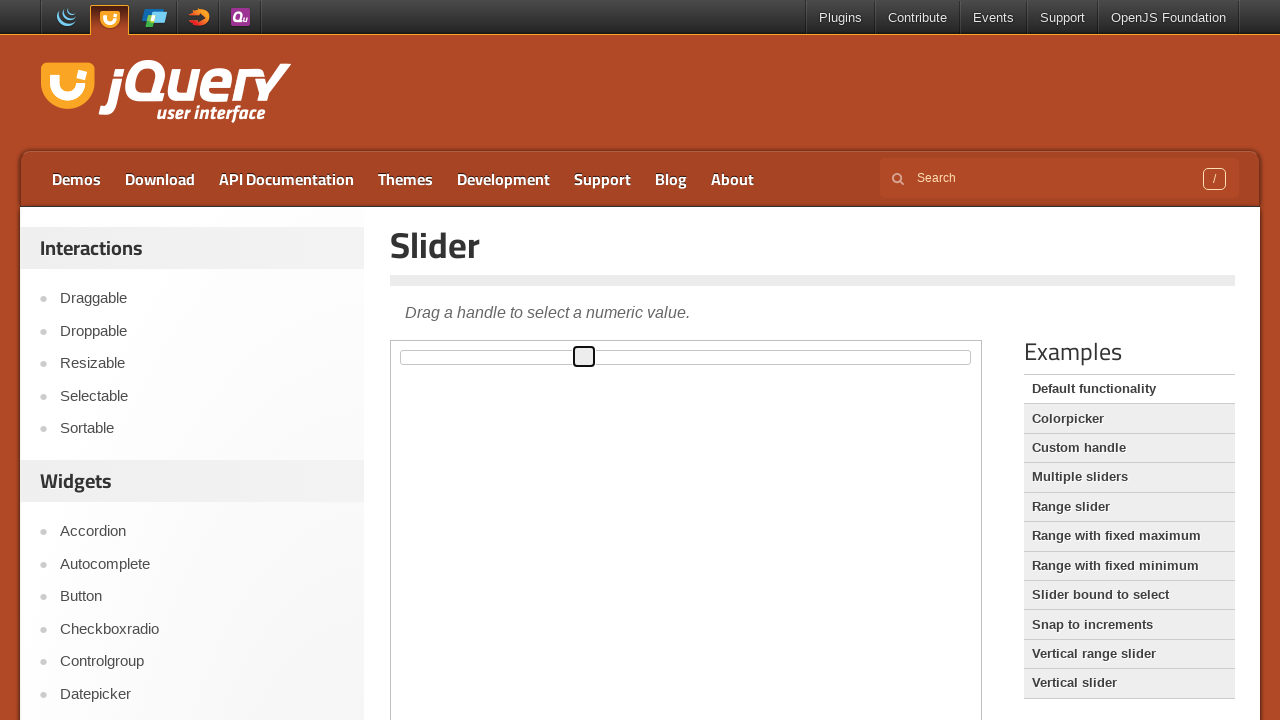

Pressed ArrowRight key to move slider on .demo-frame >> internal:control=enter-frame >> #slider span
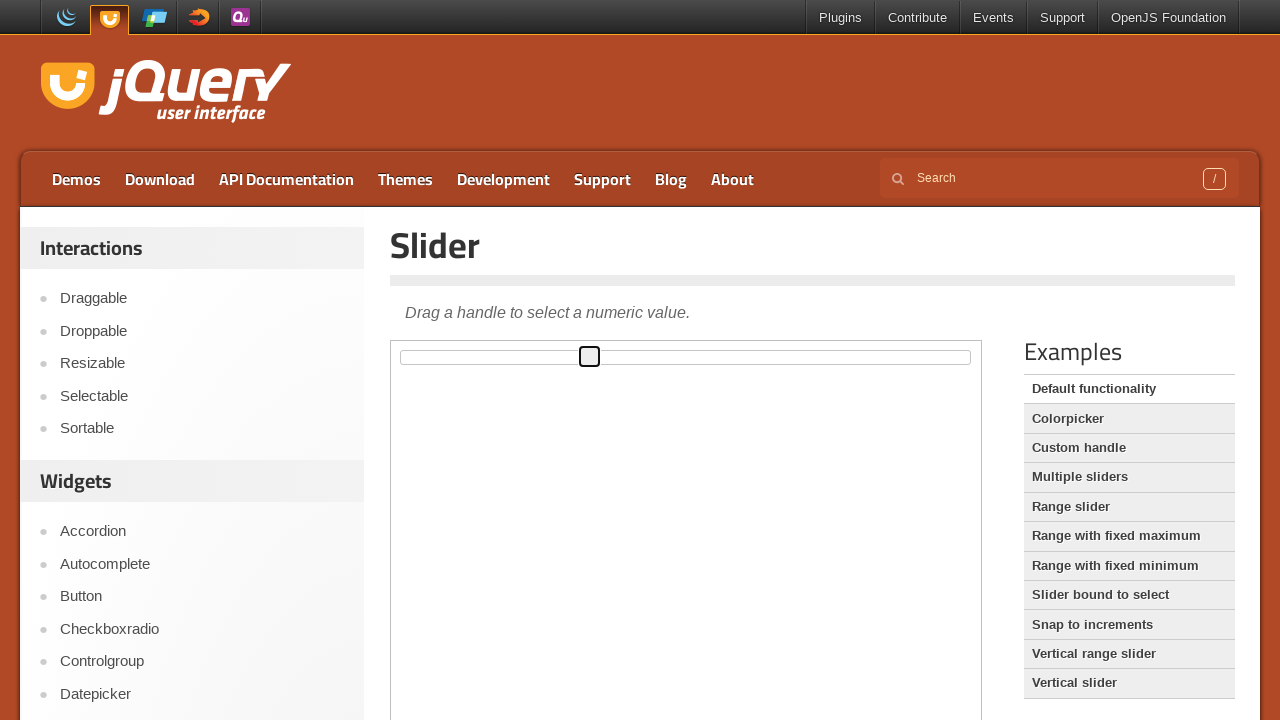

Waited 200ms for slider animation
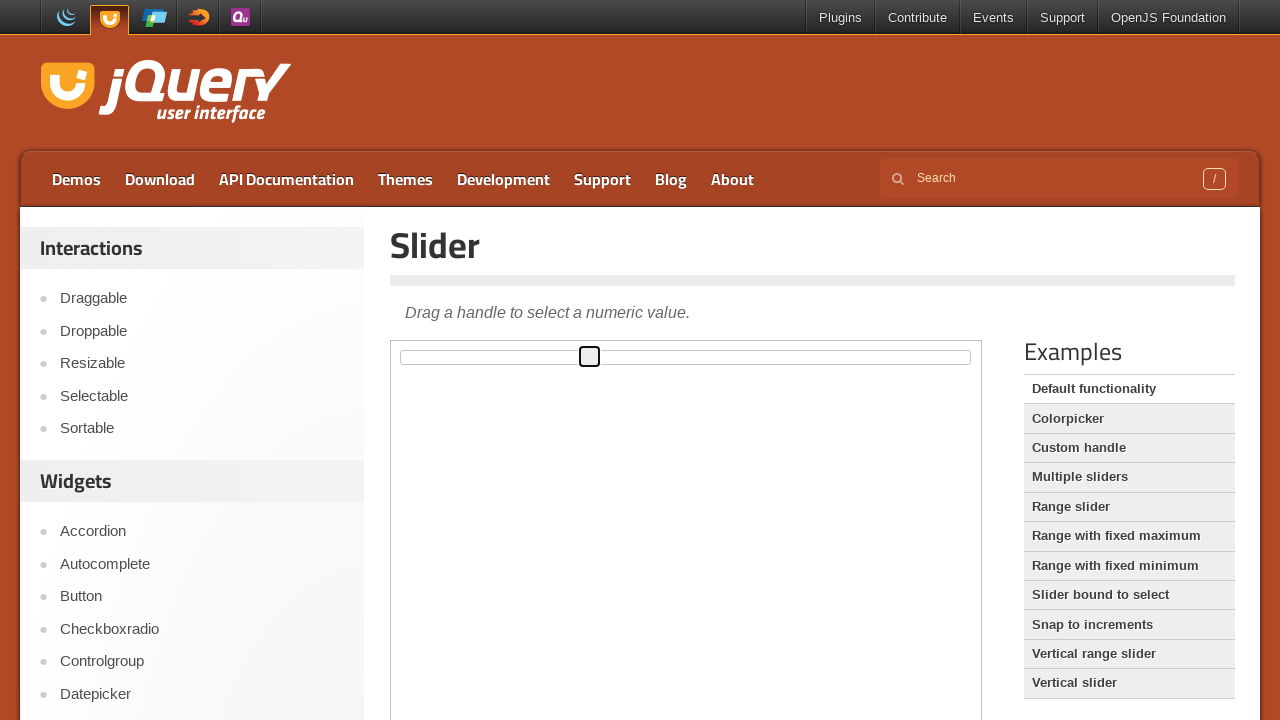

Pressed ArrowRight key to move slider on .demo-frame >> internal:control=enter-frame >> #slider span
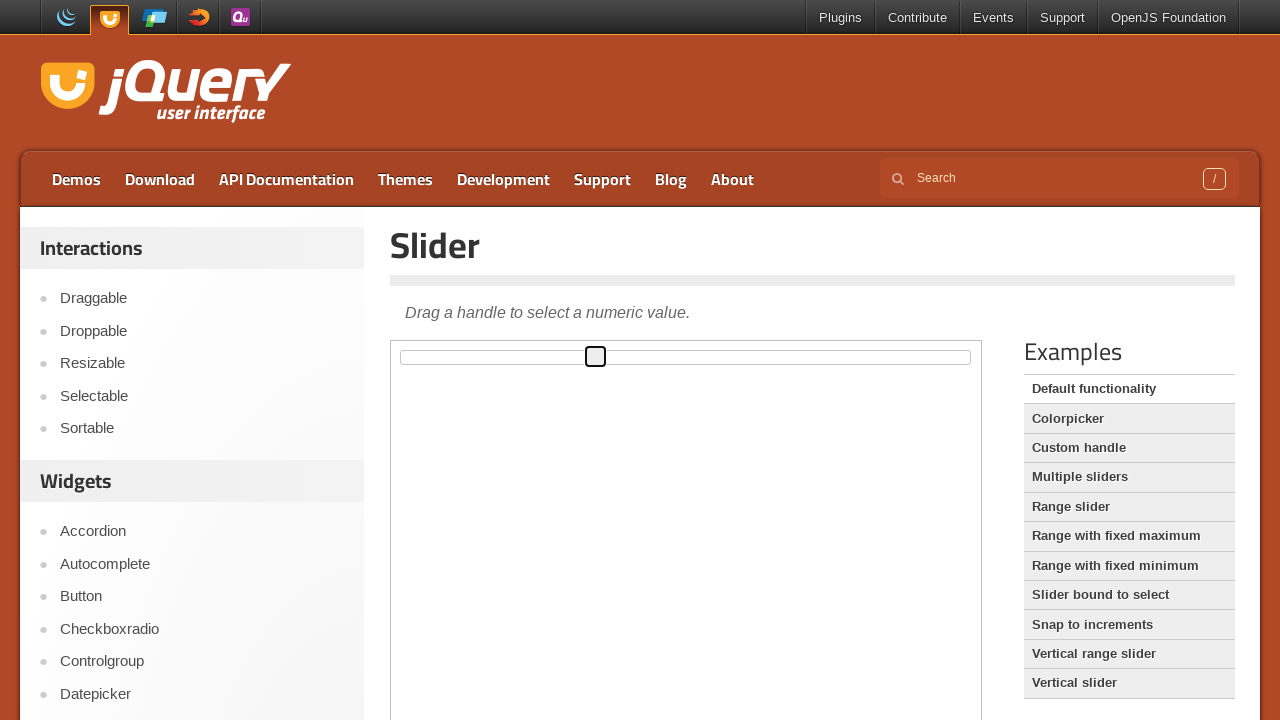

Waited 200ms for slider animation
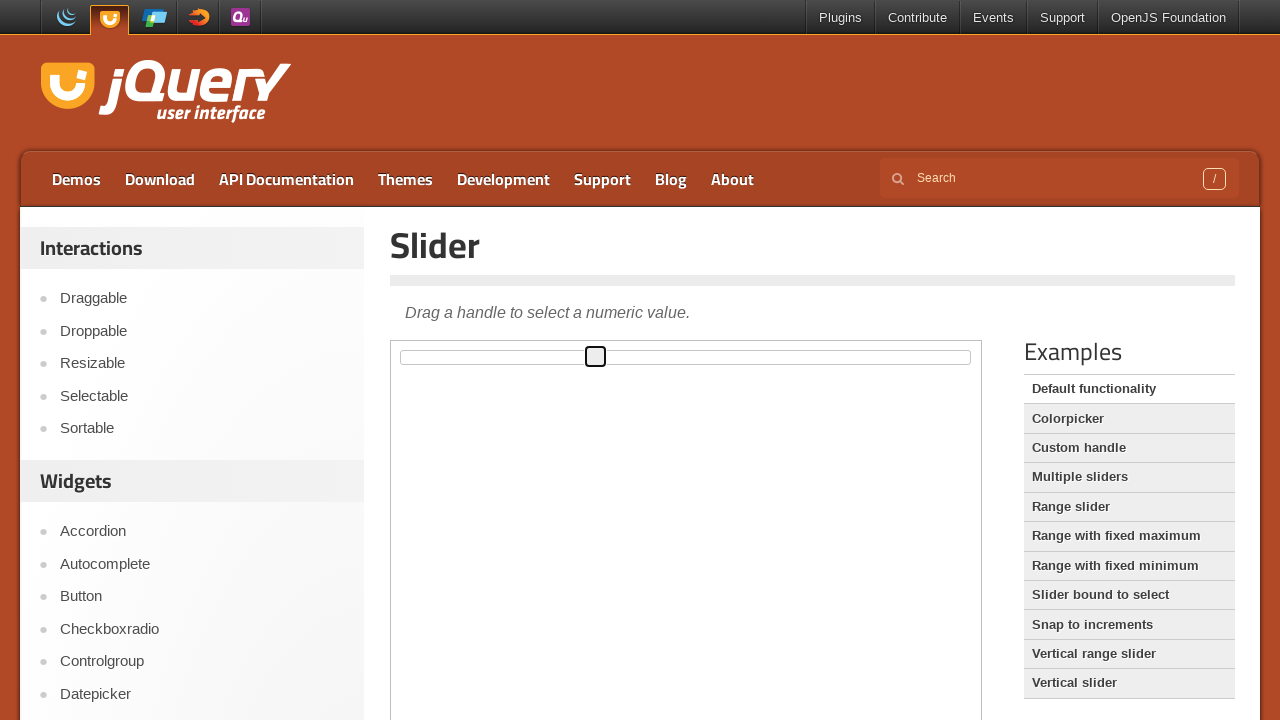

Pressed ArrowRight key to move slider on .demo-frame >> internal:control=enter-frame >> #slider span
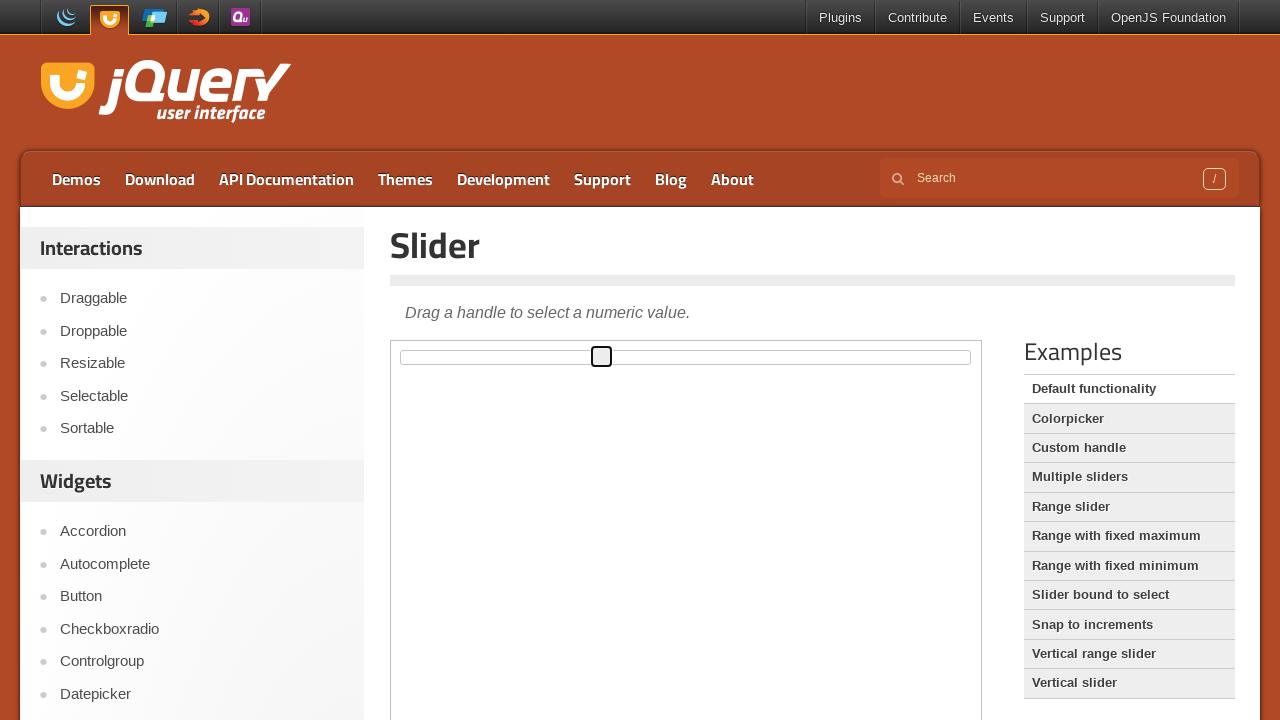

Waited 200ms for slider animation
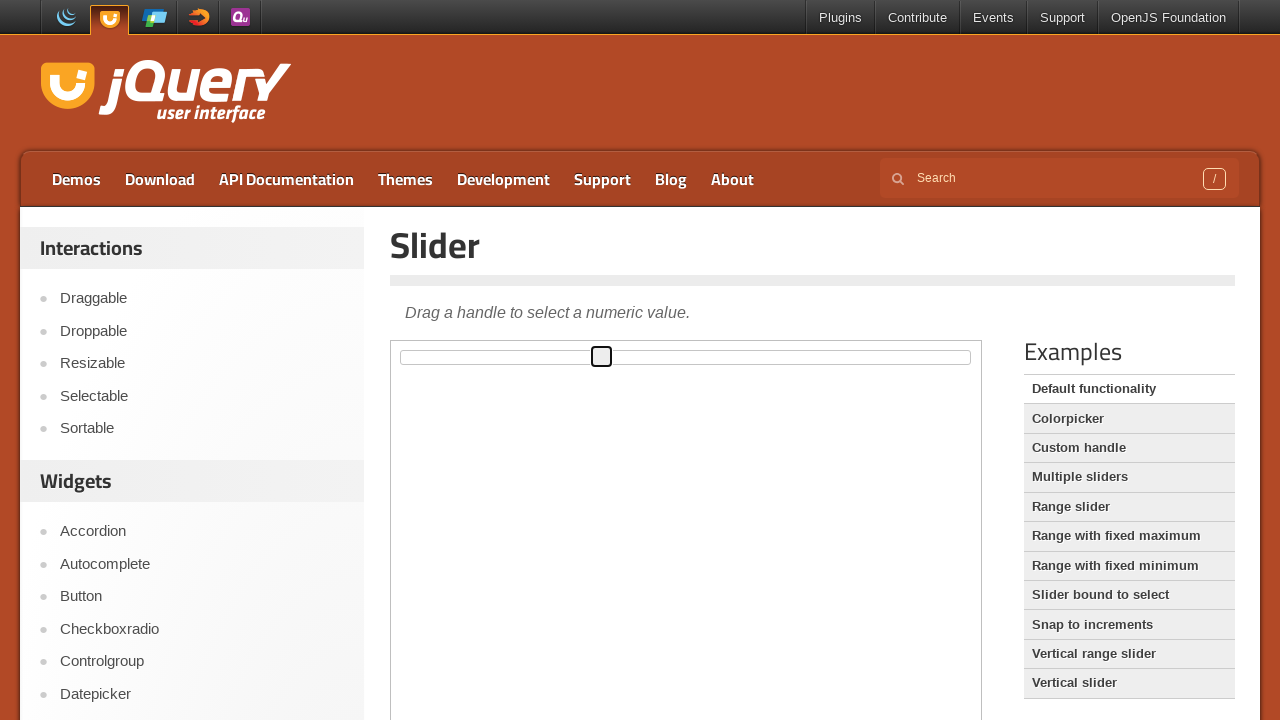

Pressed ArrowRight key to move slider on .demo-frame >> internal:control=enter-frame >> #slider span
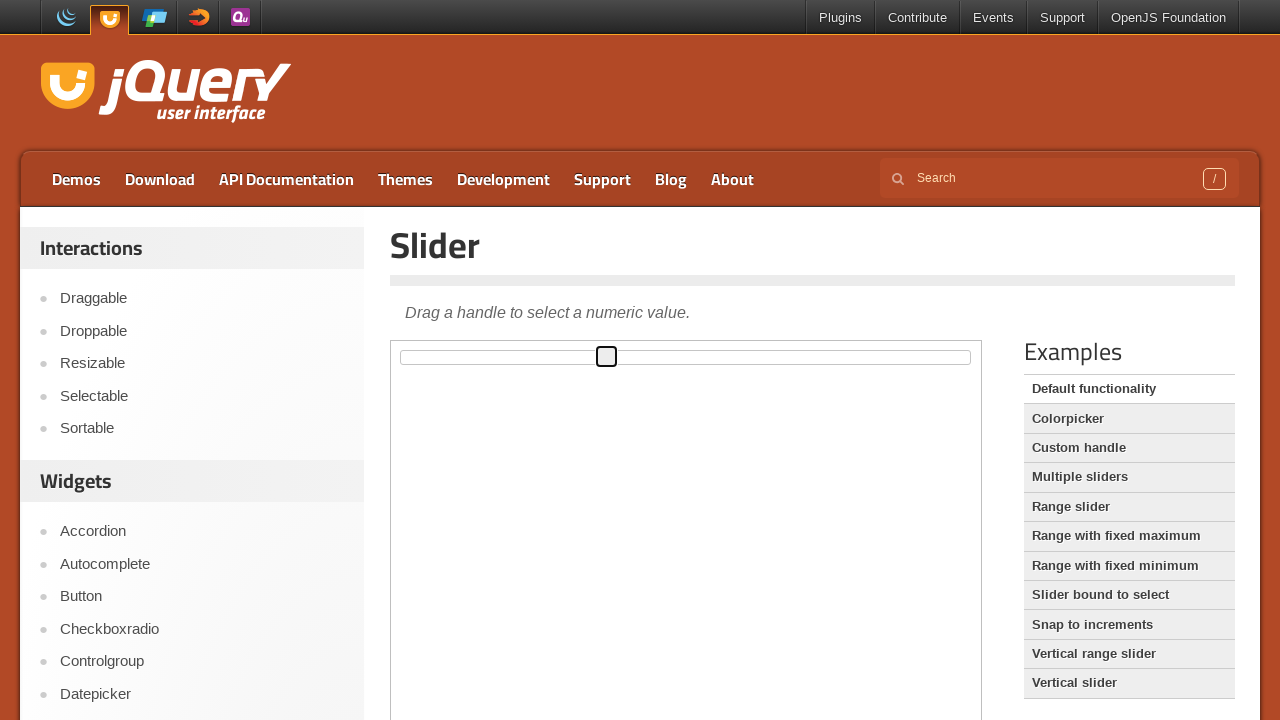

Waited 200ms for slider animation
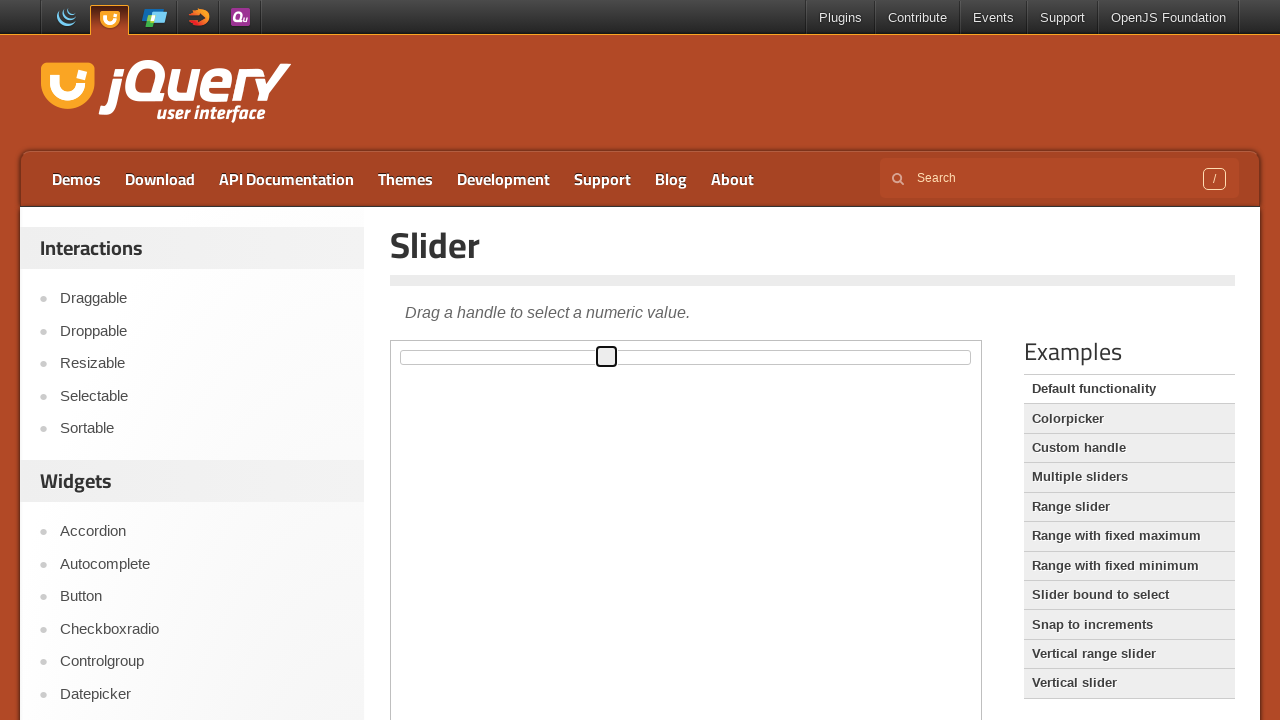

Pressed ArrowRight key to move slider on .demo-frame >> internal:control=enter-frame >> #slider span
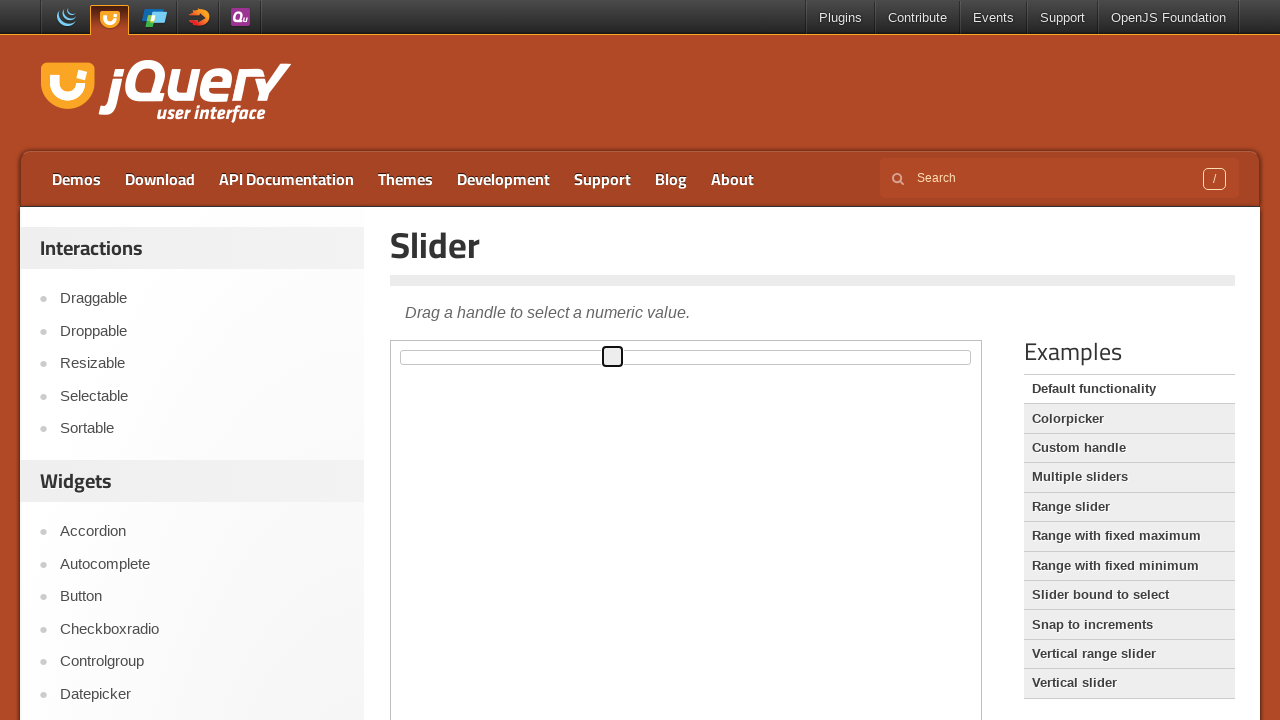

Waited 200ms for slider animation
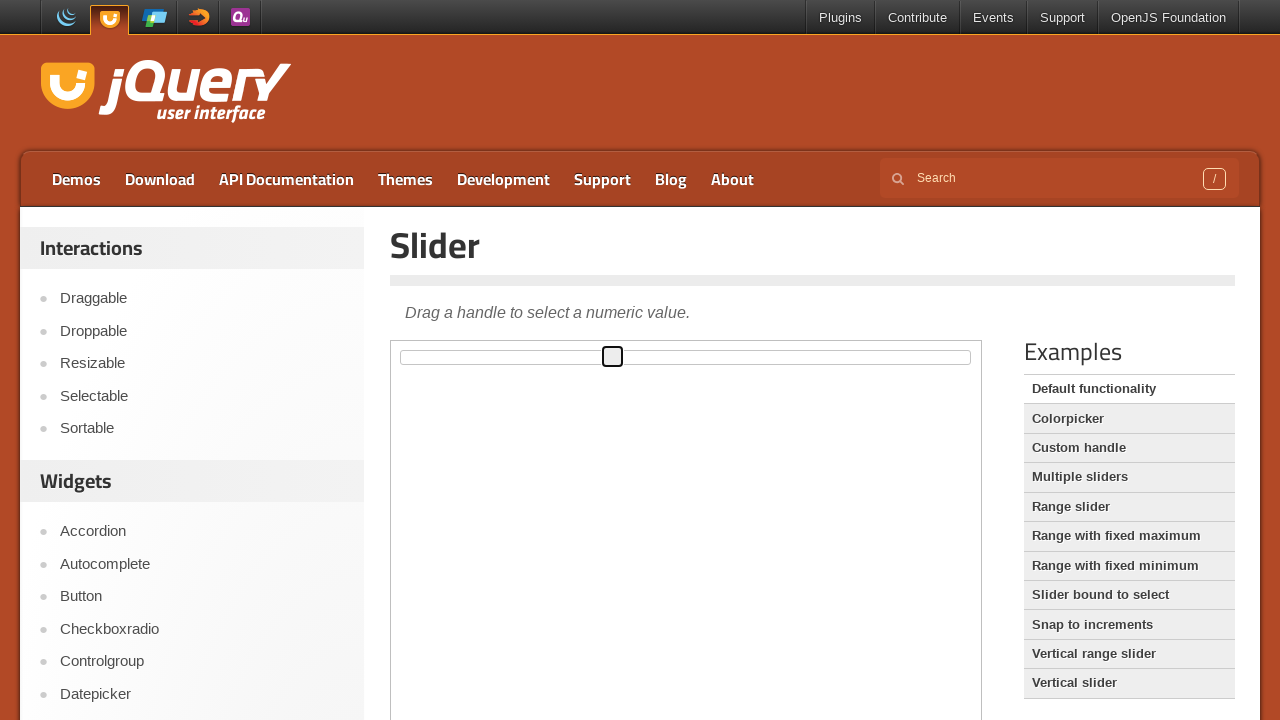

Pressed ArrowRight key to move slider on .demo-frame >> internal:control=enter-frame >> #slider span
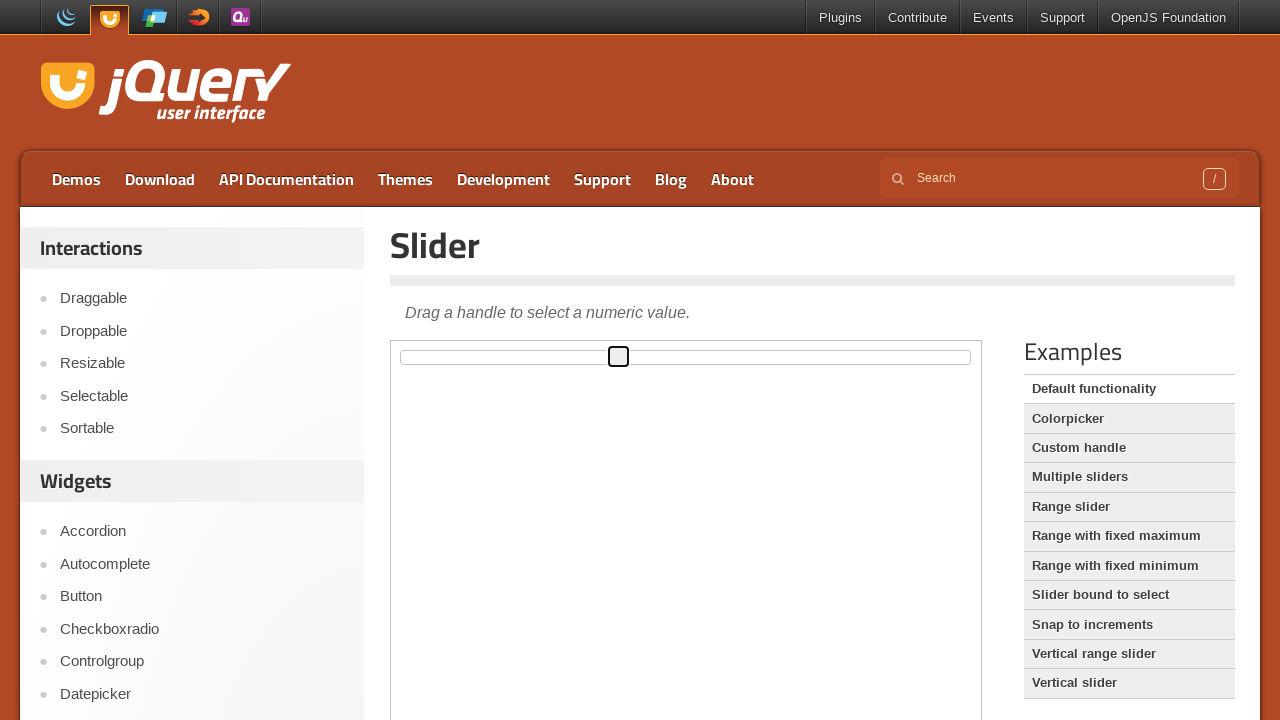

Waited 200ms for slider animation
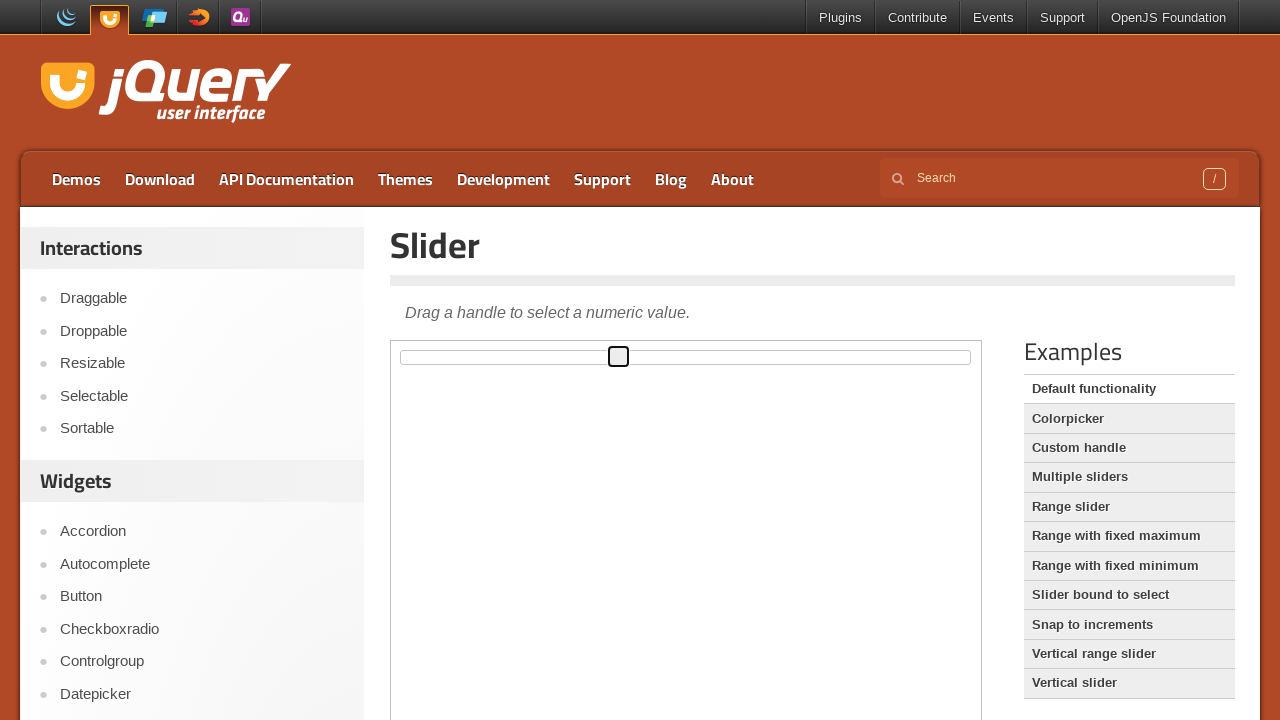

Pressed ArrowRight key to move slider on .demo-frame >> internal:control=enter-frame >> #slider span
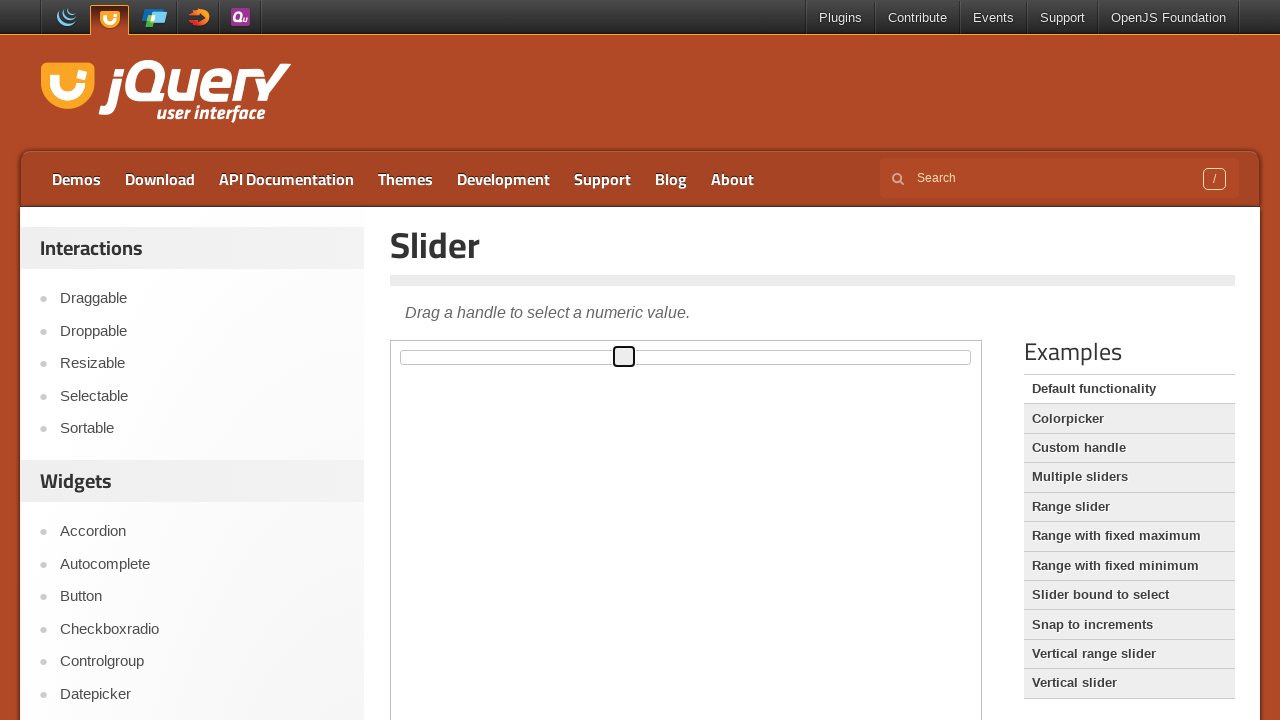

Waited 200ms for slider animation
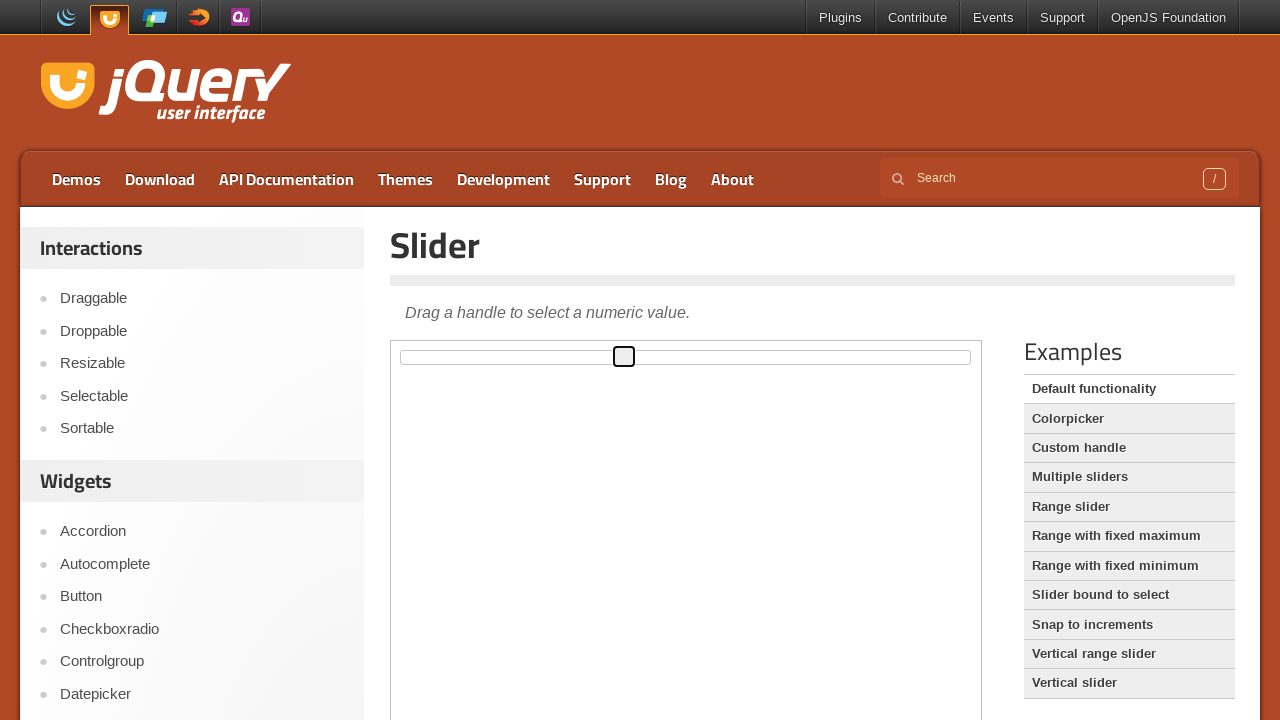

Pressed ArrowRight key to move slider on .demo-frame >> internal:control=enter-frame >> #slider span
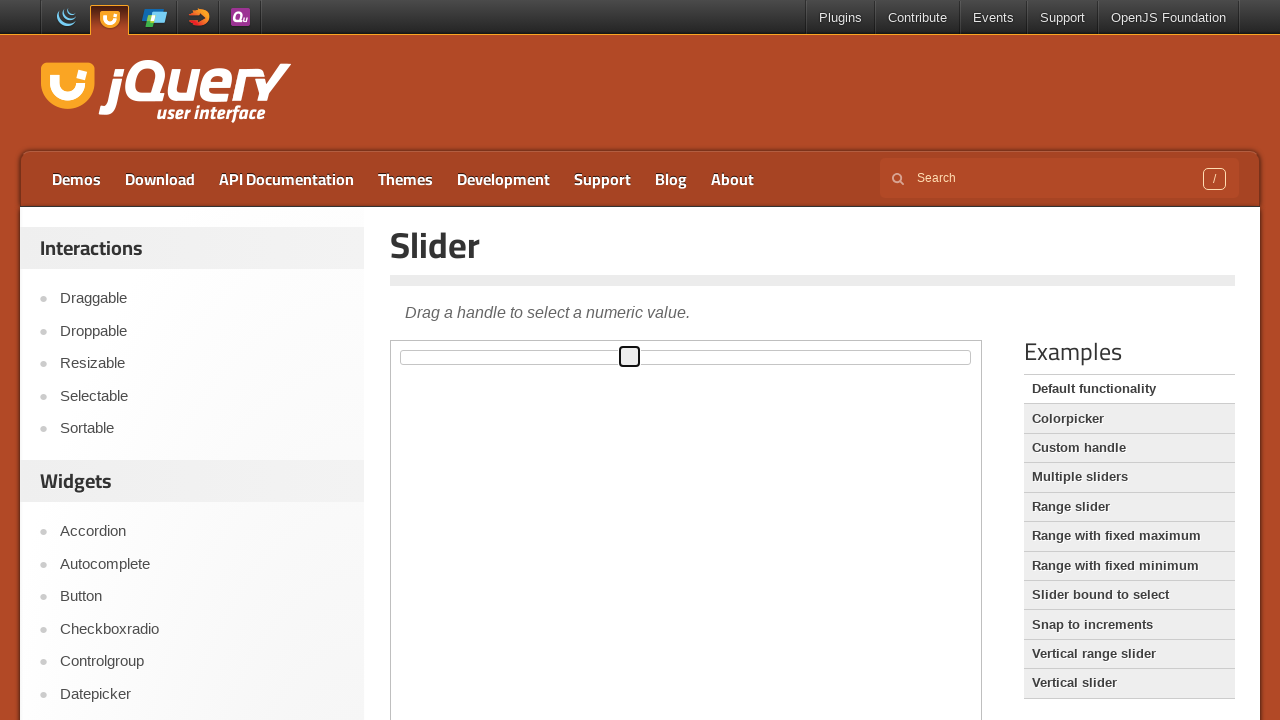

Waited 200ms for slider animation
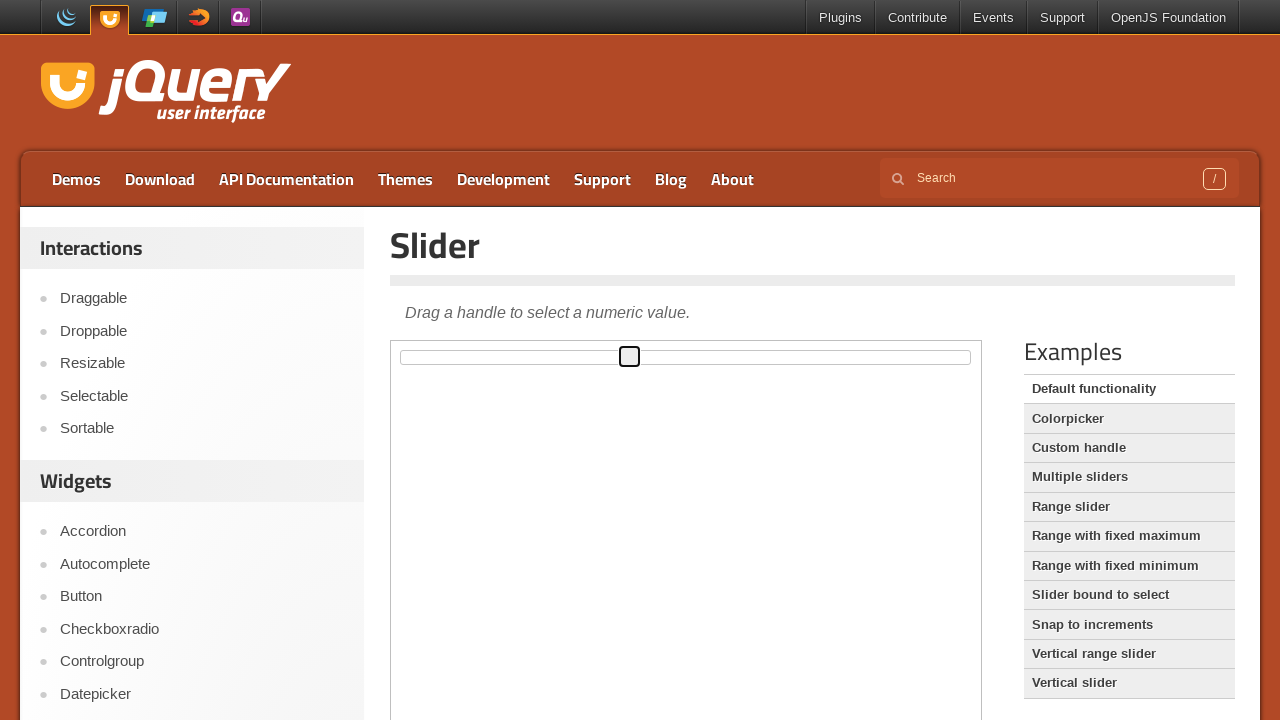

Pressed ArrowRight key to move slider on .demo-frame >> internal:control=enter-frame >> #slider span
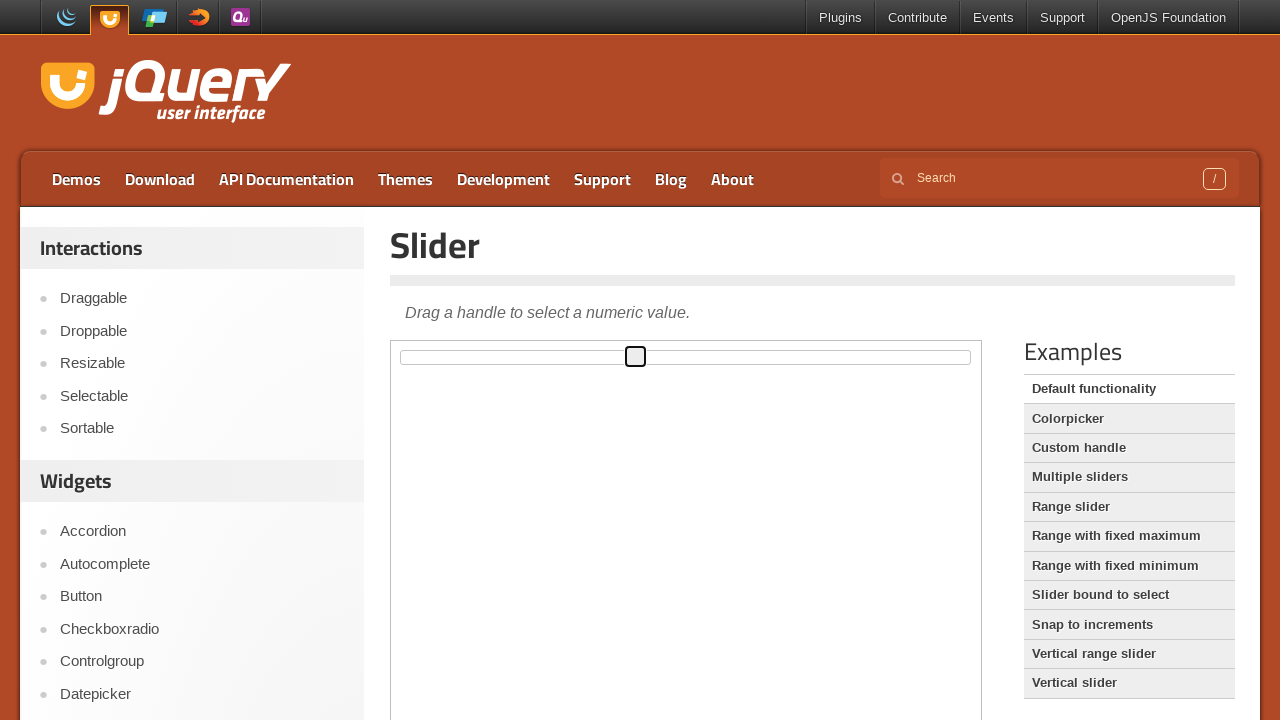

Waited 200ms for slider animation
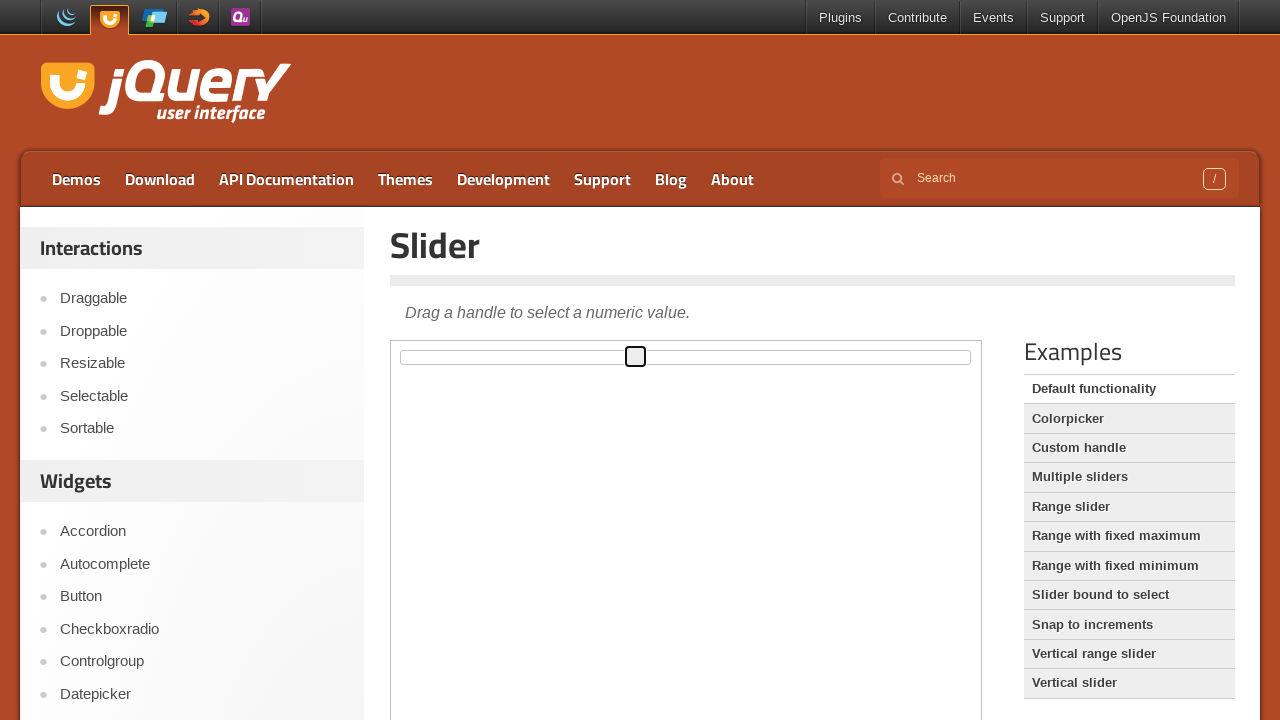

Pressed ArrowRight key to move slider on .demo-frame >> internal:control=enter-frame >> #slider span
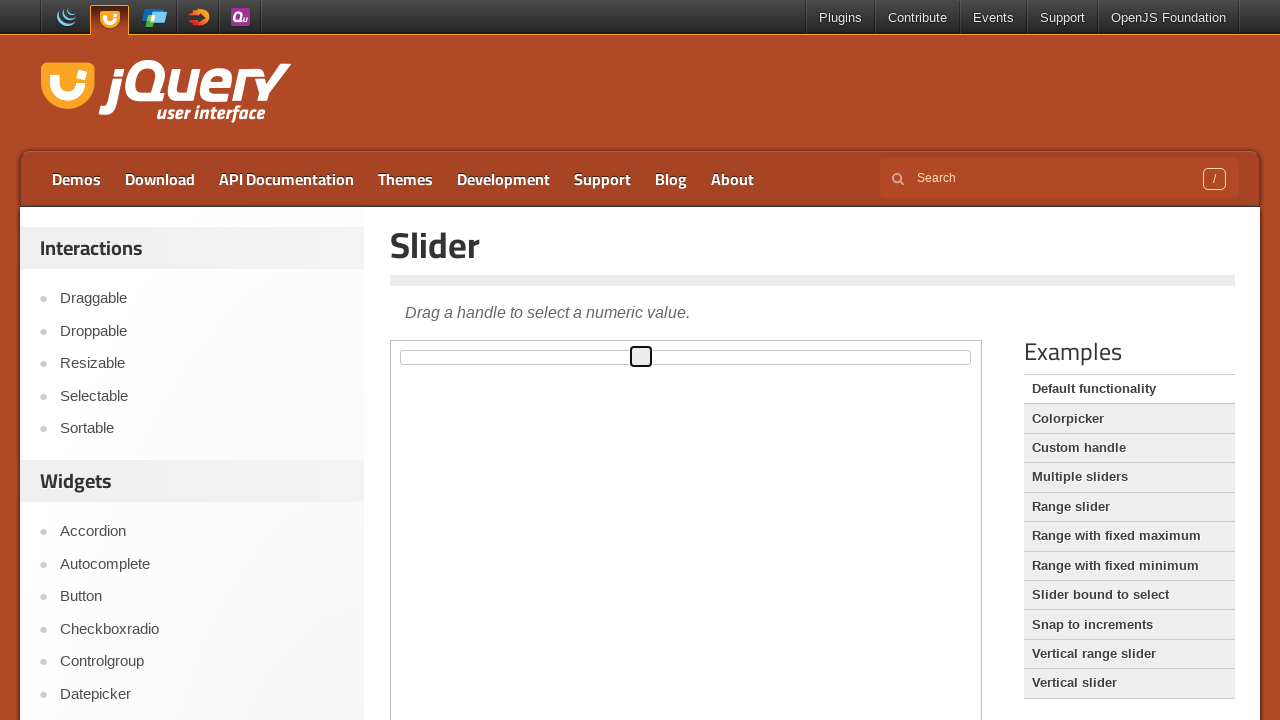

Waited 200ms for slider animation
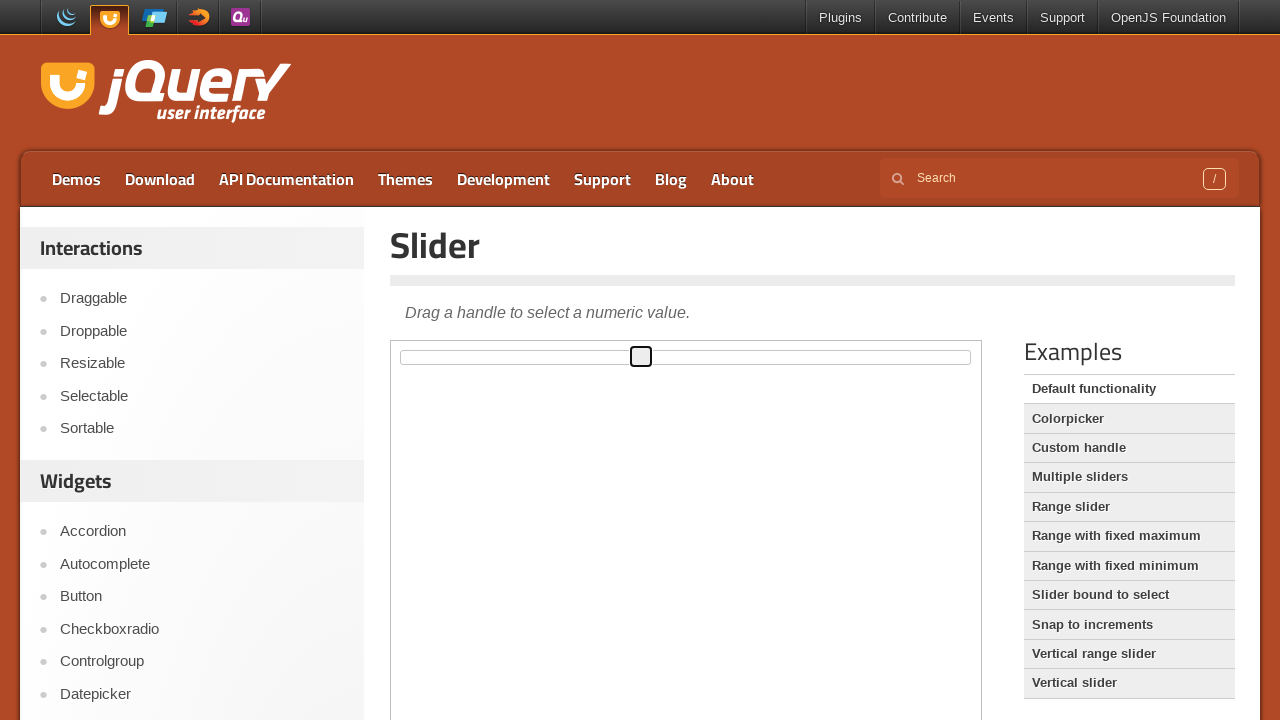

Pressed ArrowRight key to move slider on .demo-frame >> internal:control=enter-frame >> #slider span
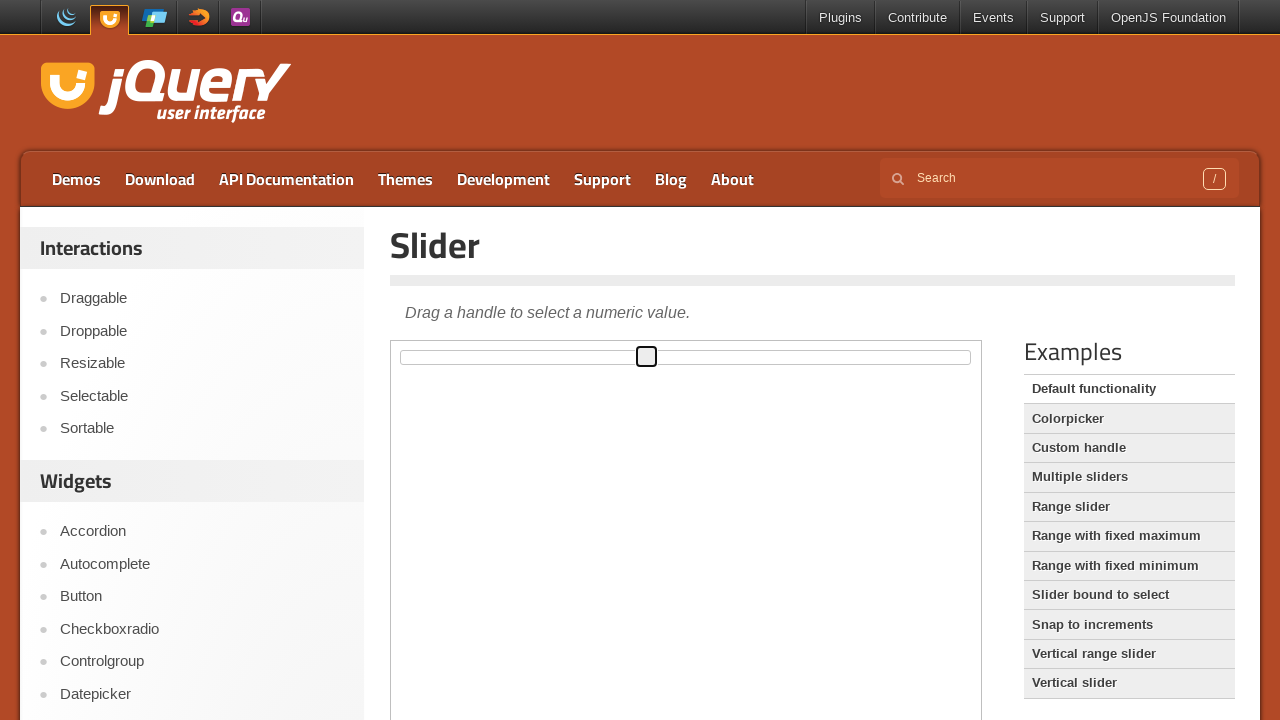

Waited 200ms for slider animation
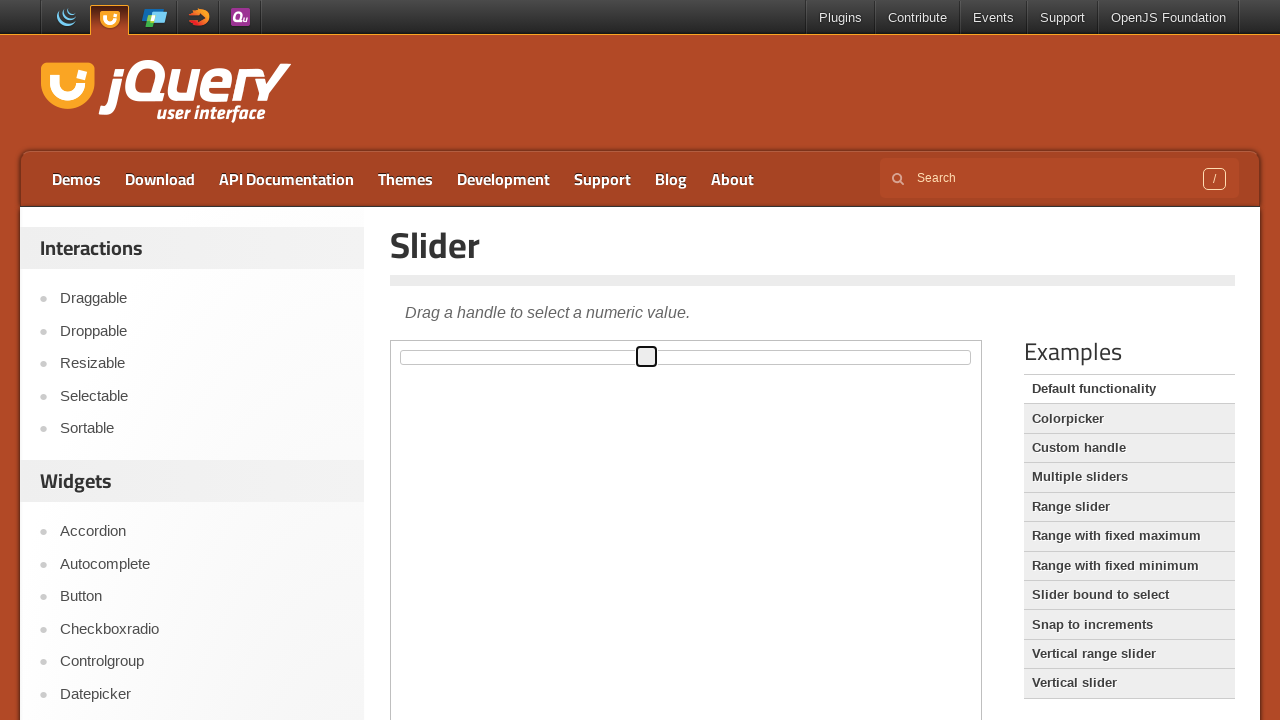

Pressed ArrowRight key to move slider on .demo-frame >> internal:control=enter-frame >> #slider span
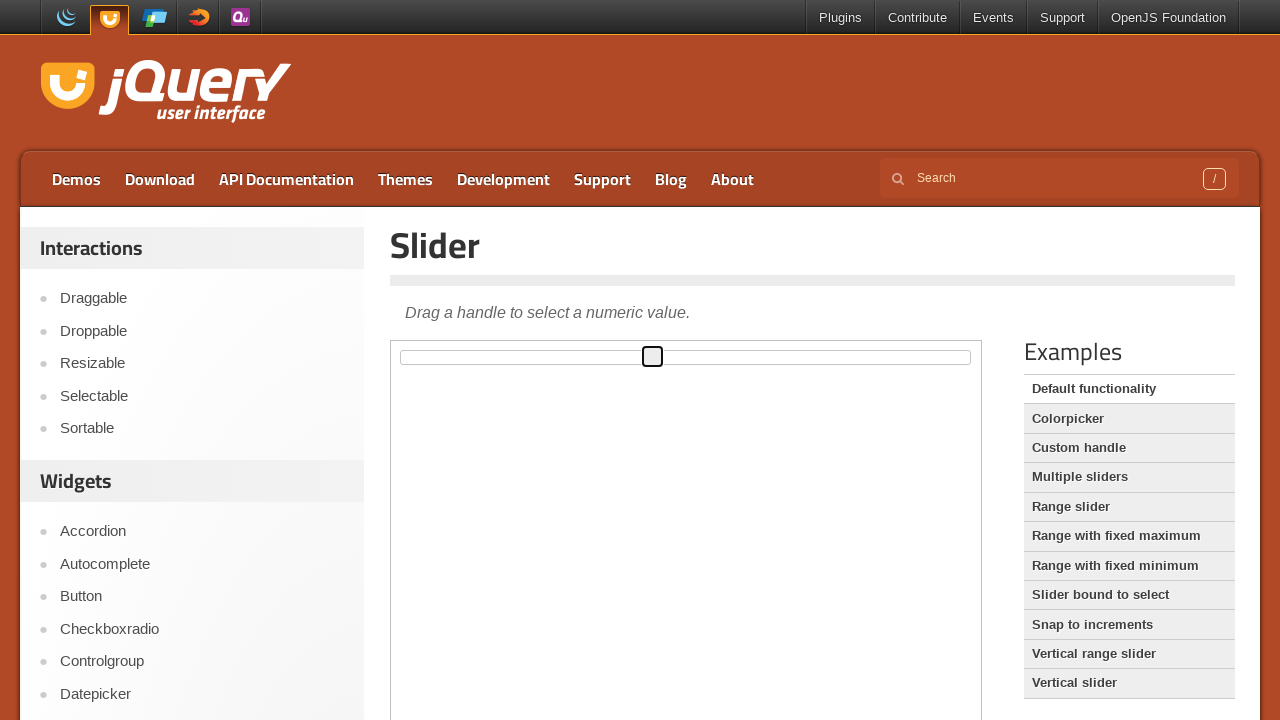

Waited 200ms for slider animation
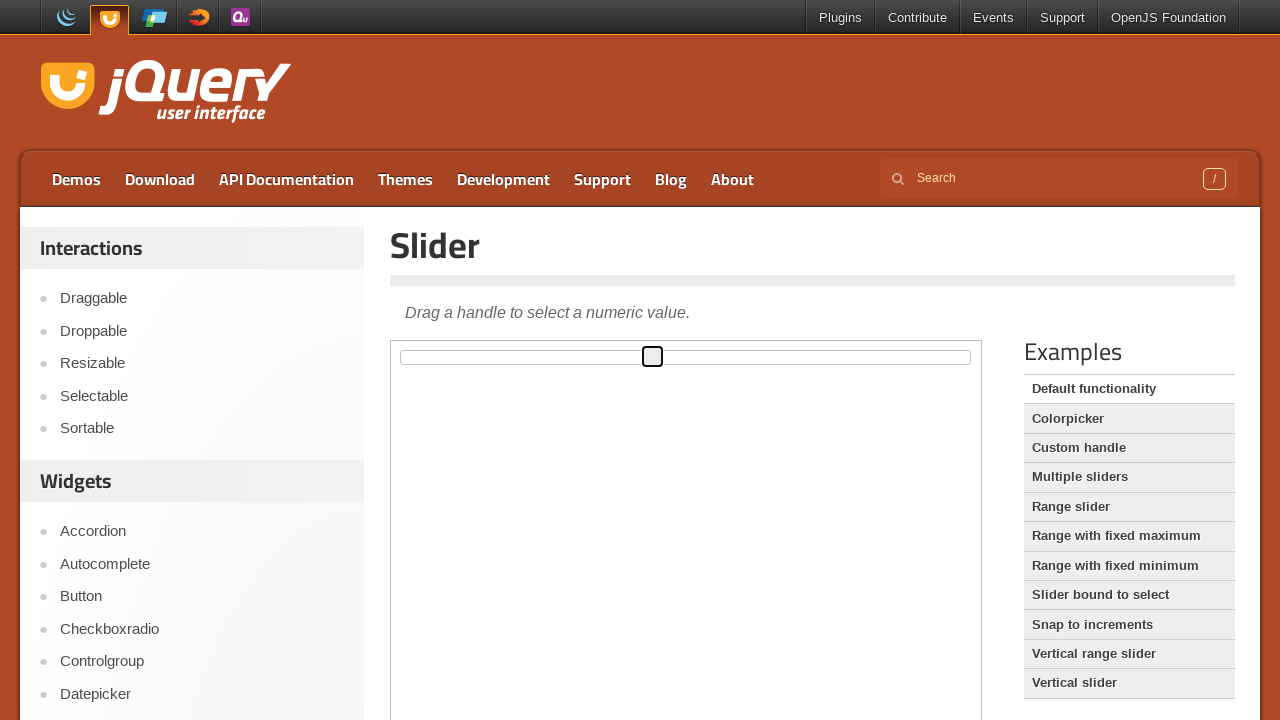

Pressed ArrowRight key to move slider on .demo-frame >> internal:control=enter-frame >> #slider span
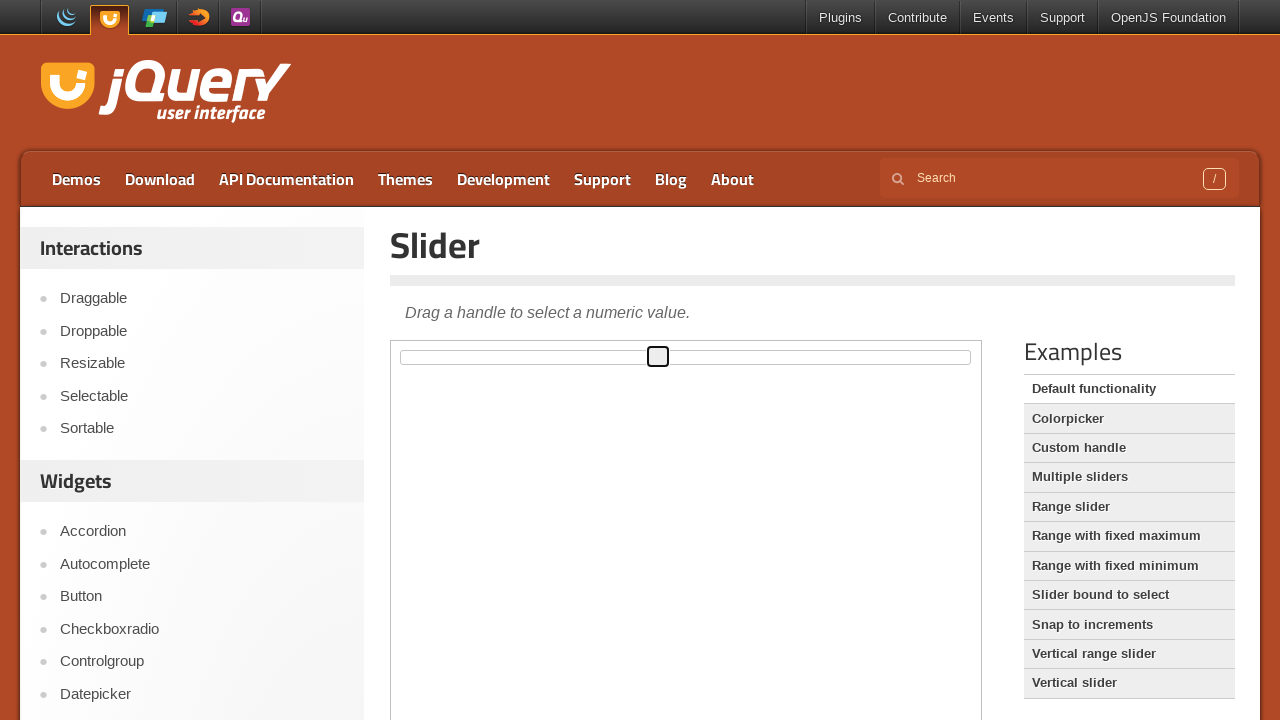

Waited 200ms for slider animation
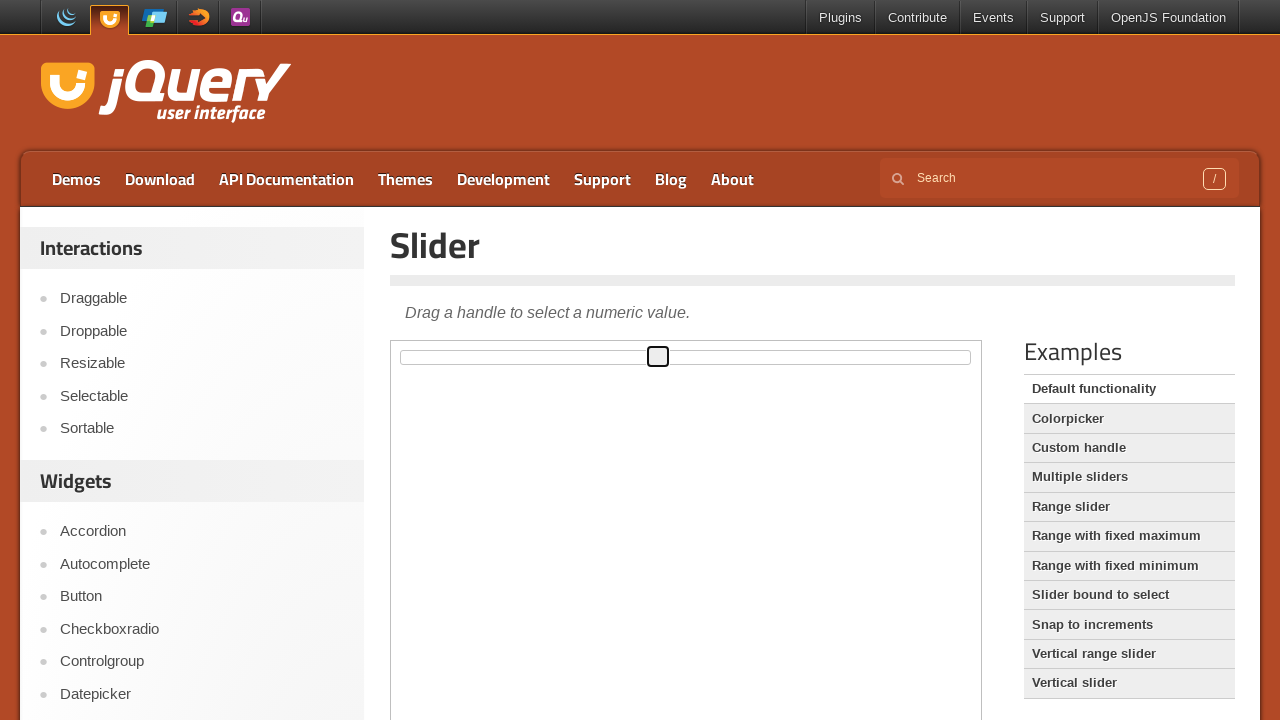

Pressed ArrowRight key to move slider on .demo-frame >> internal:control=enter-frame >> #slider span
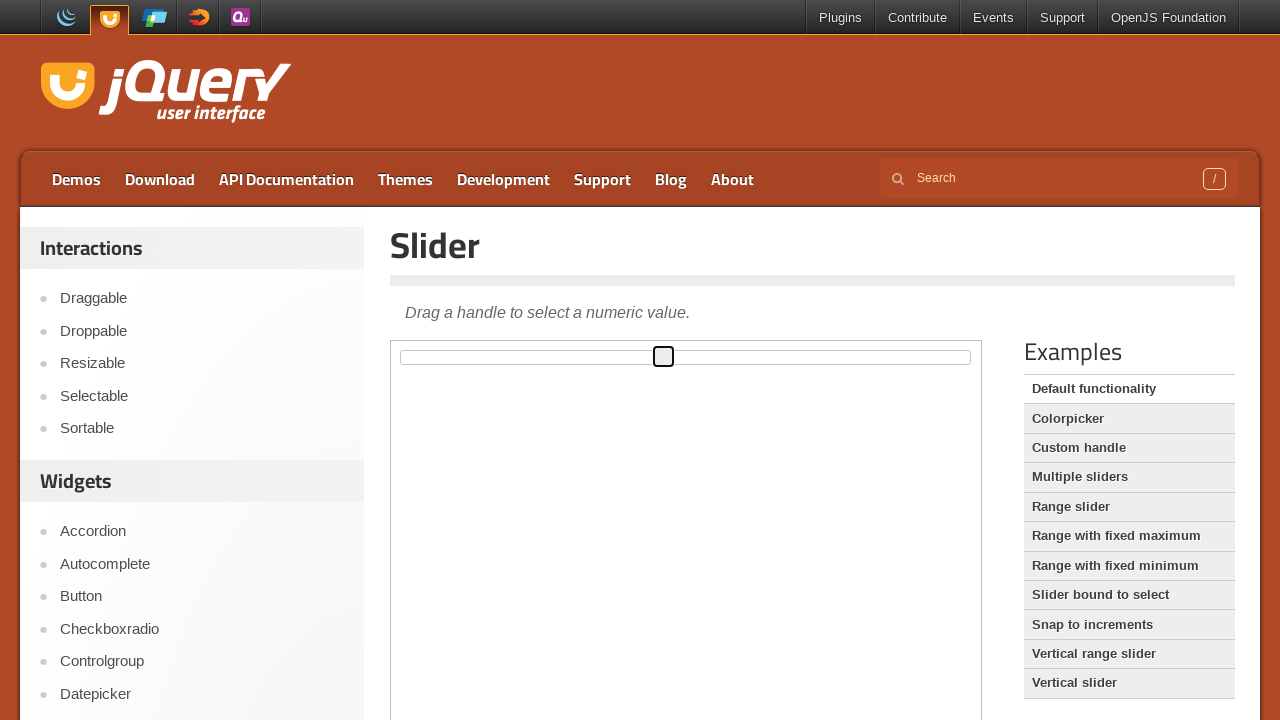

Waited 200ms for slider animation
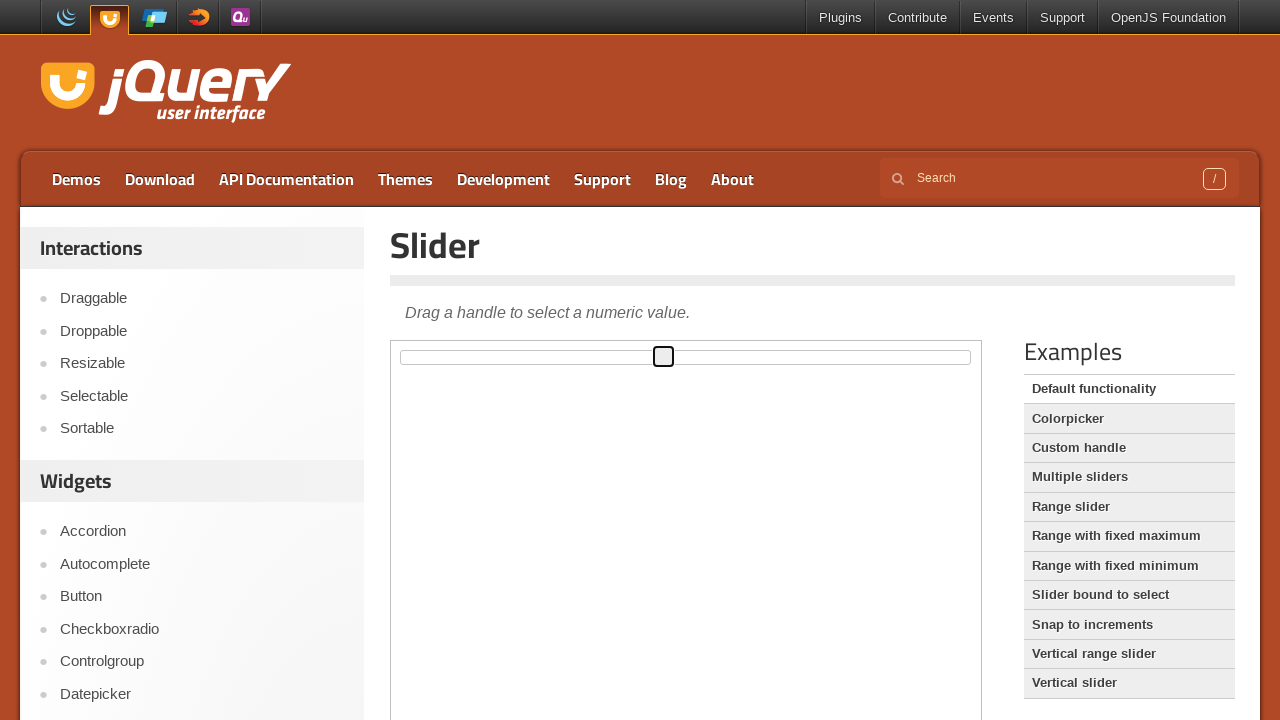

Pressed ArrowRight key to move slider on .demo-frame >> internal:control=enter-frame >> #slider span
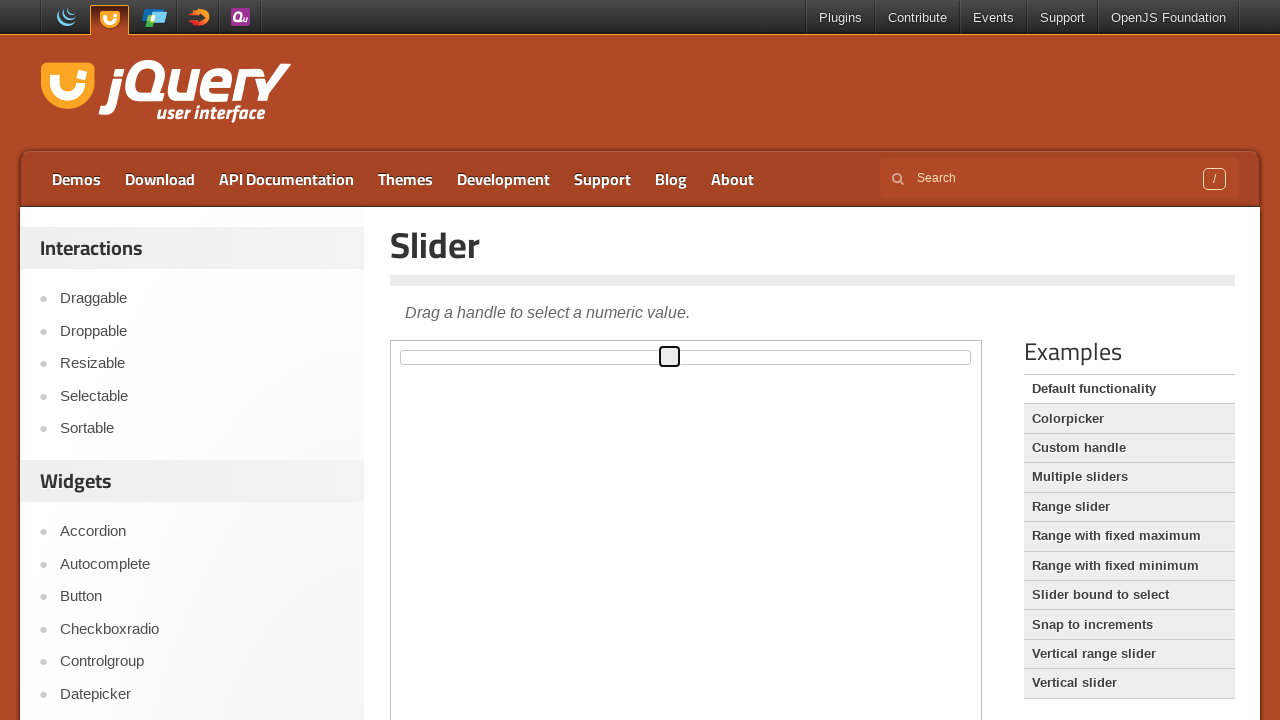

Waited 200ms for slider animation
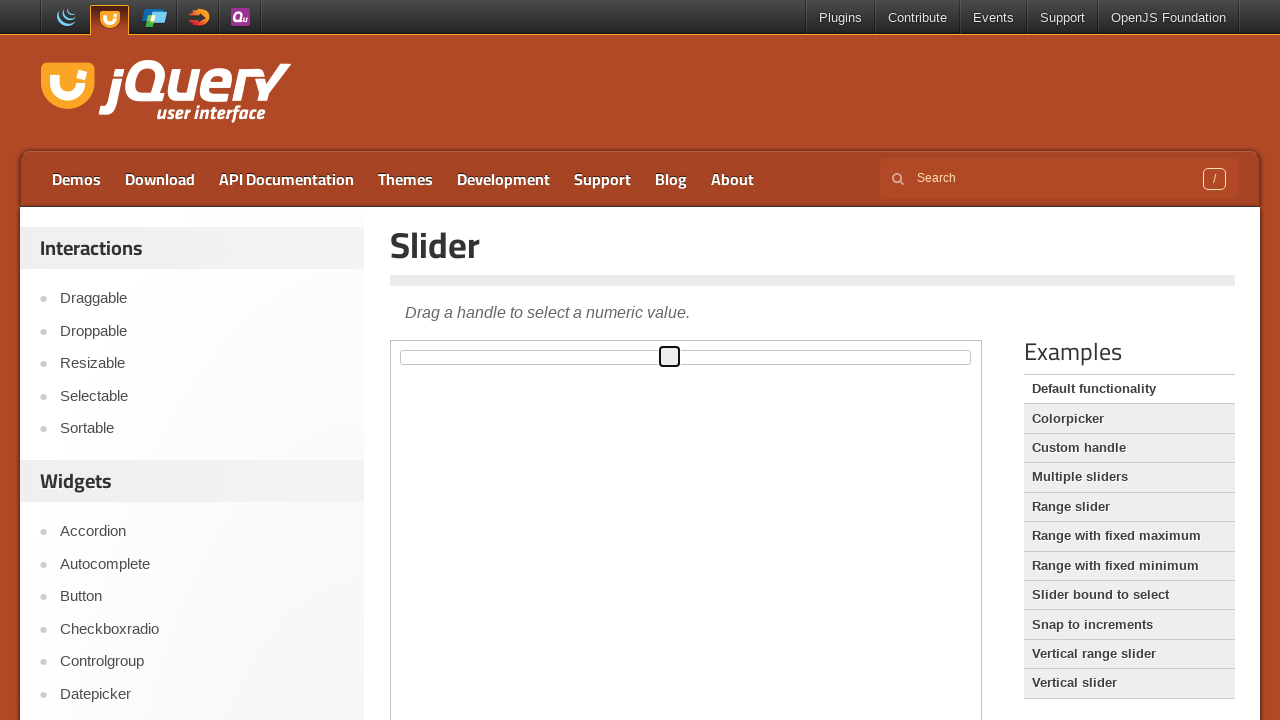

Pressed ArrowRight key to move slider on .demo-frame >> internal:control=enter-frame >> #slider span
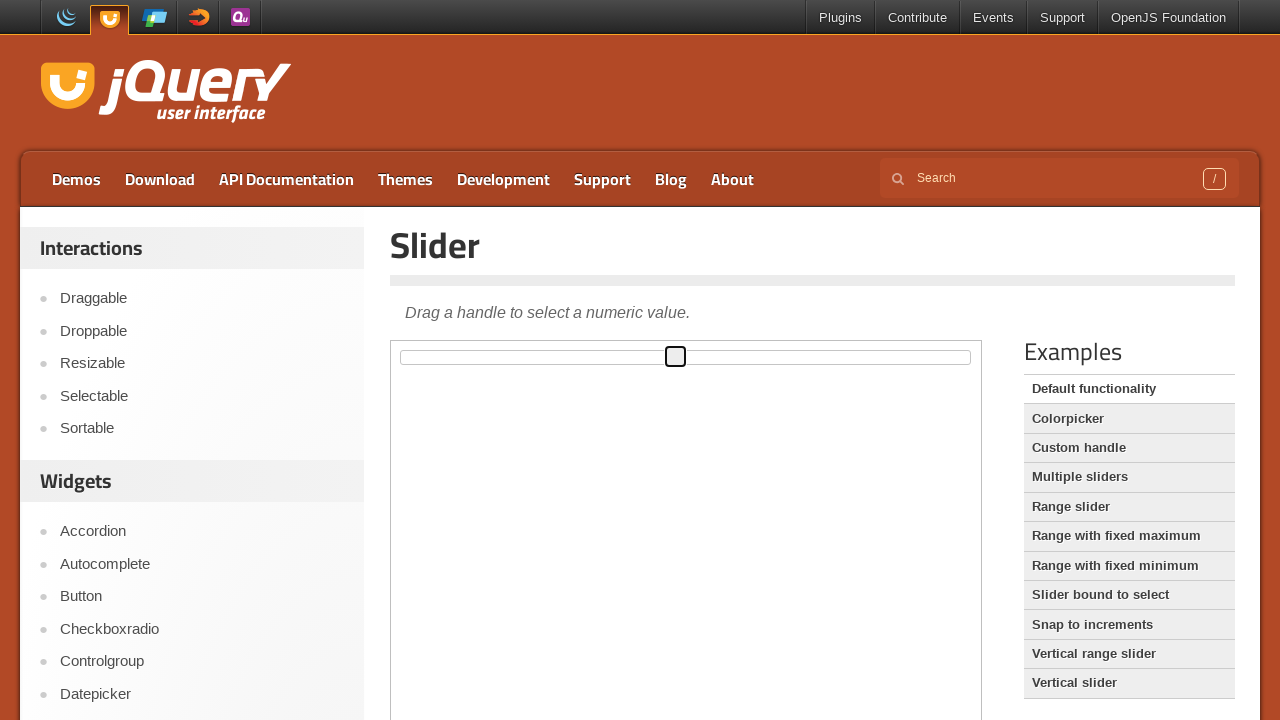

Waited 200ms for slider animation
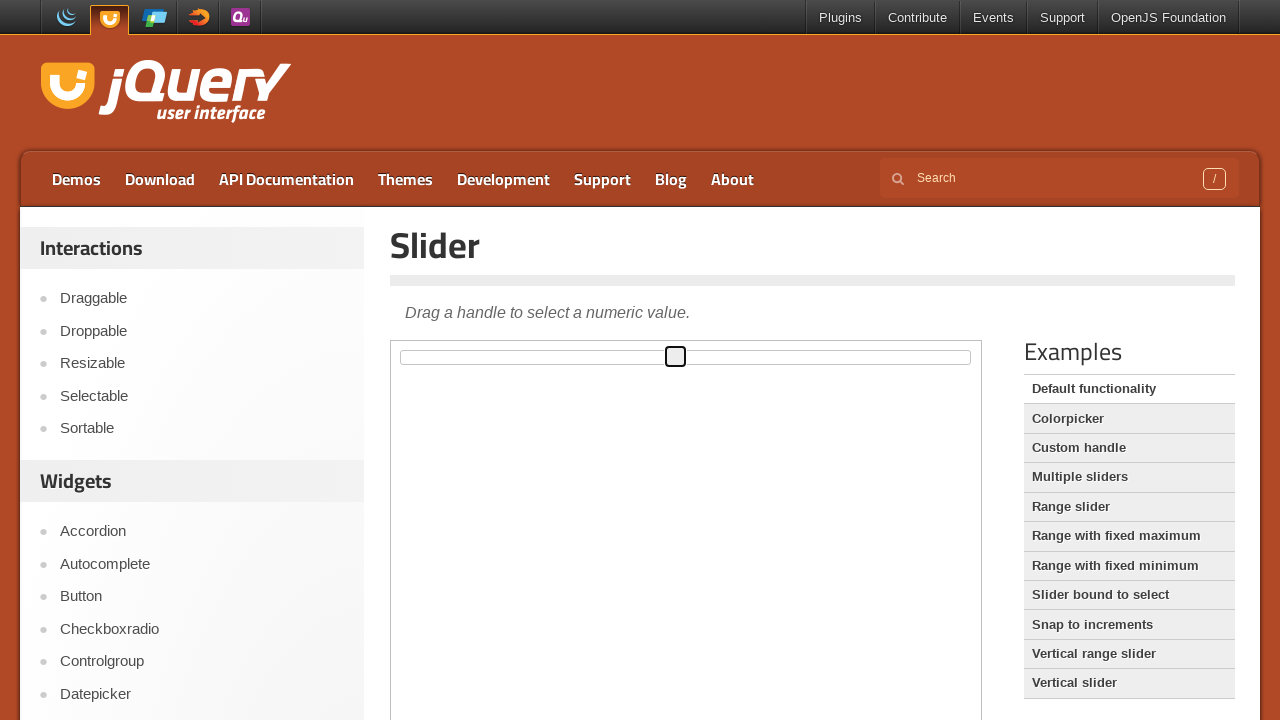

Pressed ArrowRight key to move slider on .demo-frame >> internal:control=enter-frame >> #slider span
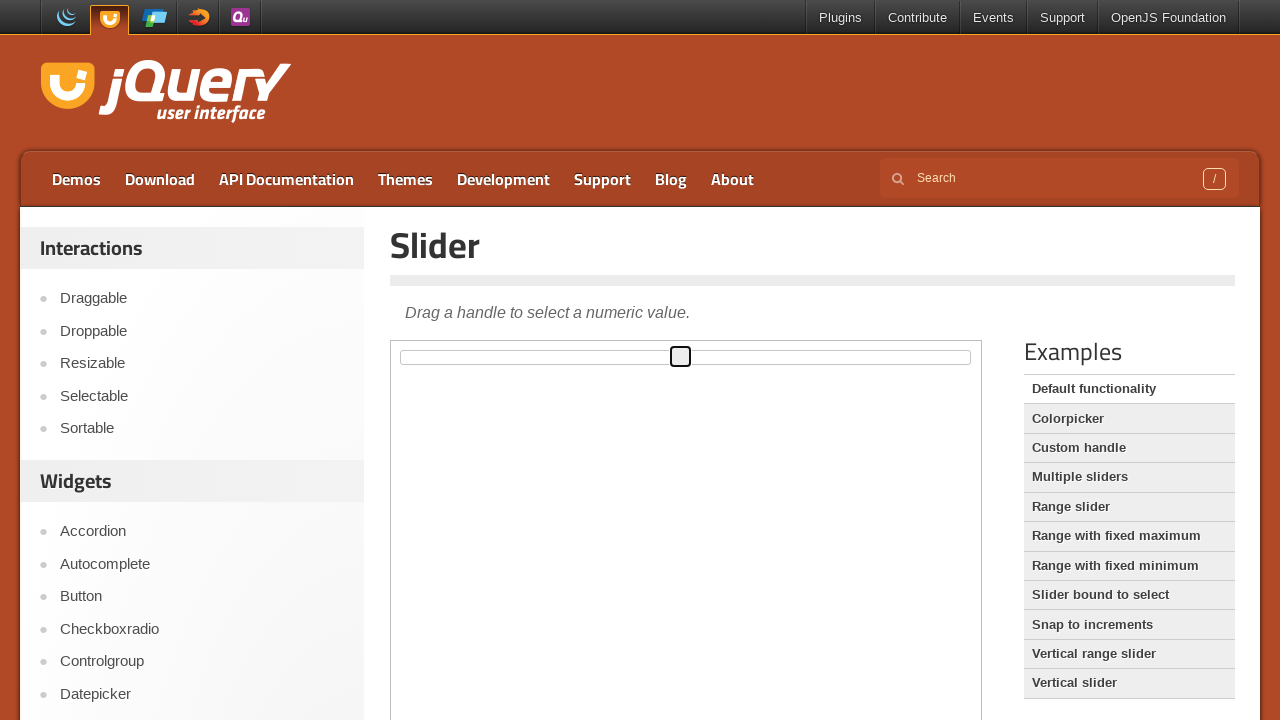

Waited 200ms for slider animation
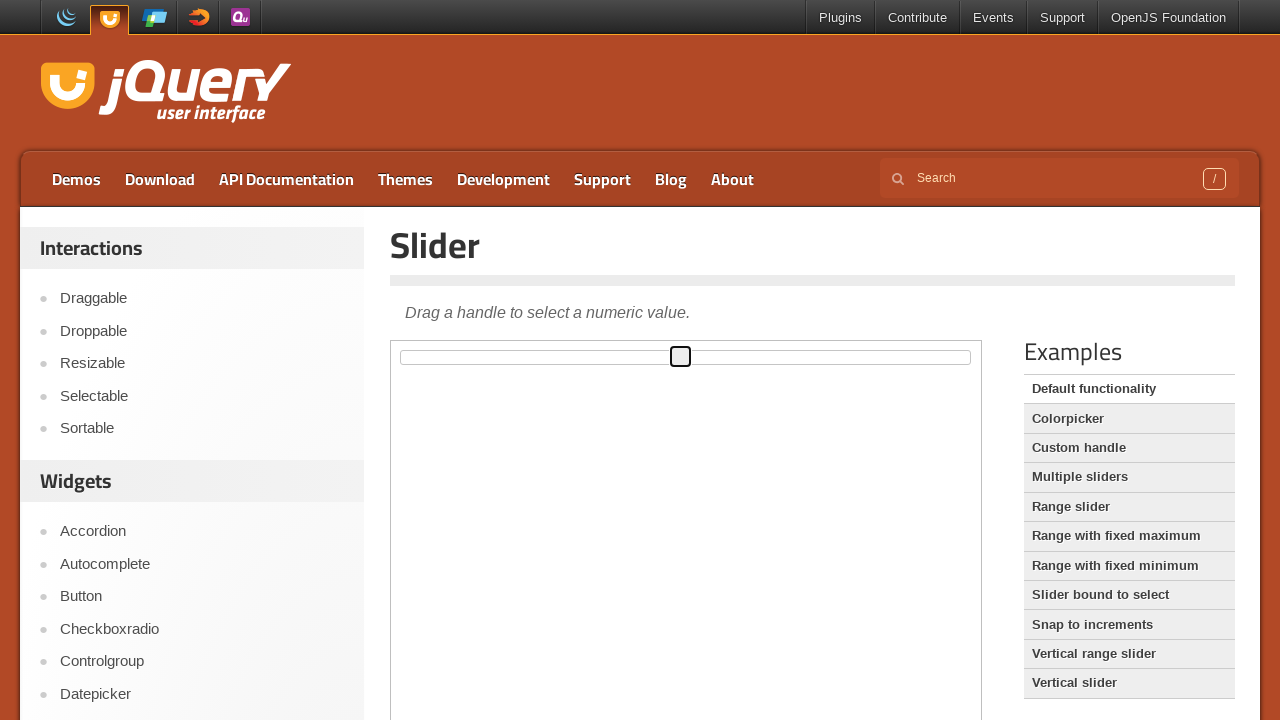

Pressed ArrowRight key to move slider on .demo-frame >> internal:control=enter-frame >> #slider span
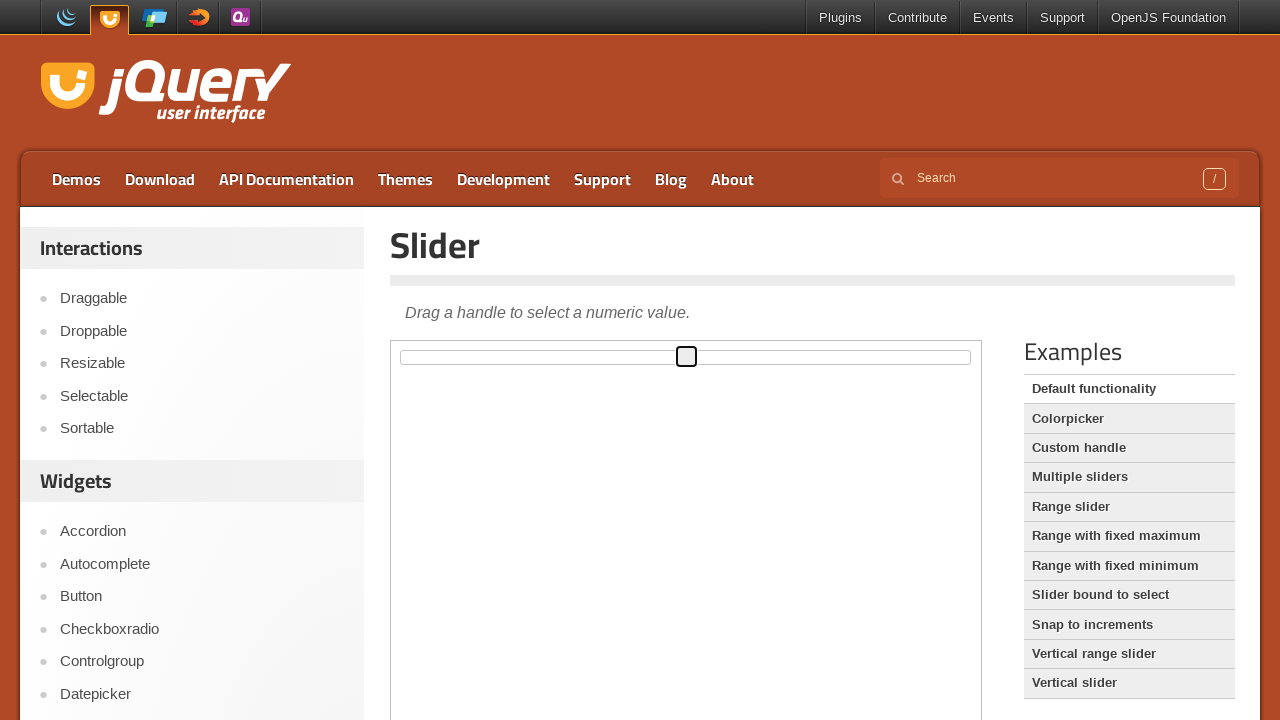

Waited 200ms for slider animation
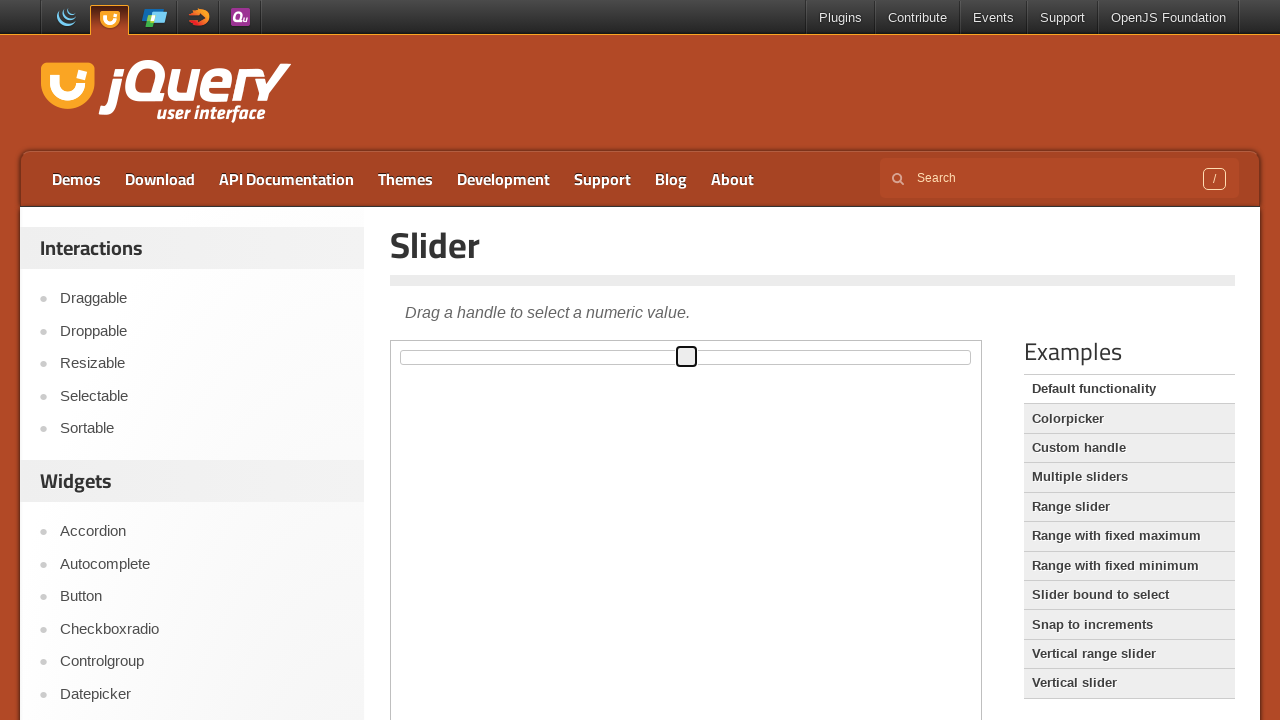

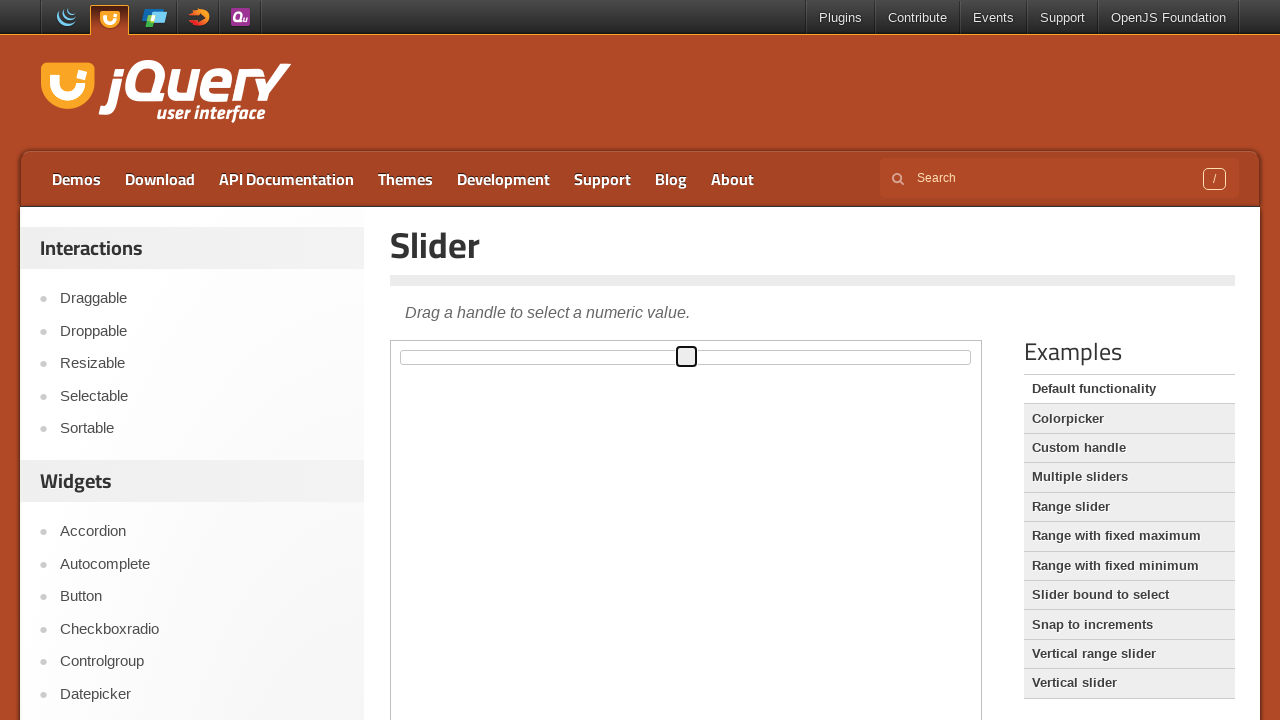